Fills a large form with multiple input fields with randomly generated text and submits it

Starting URL: http://suninjuly.github.io/huge_form.html

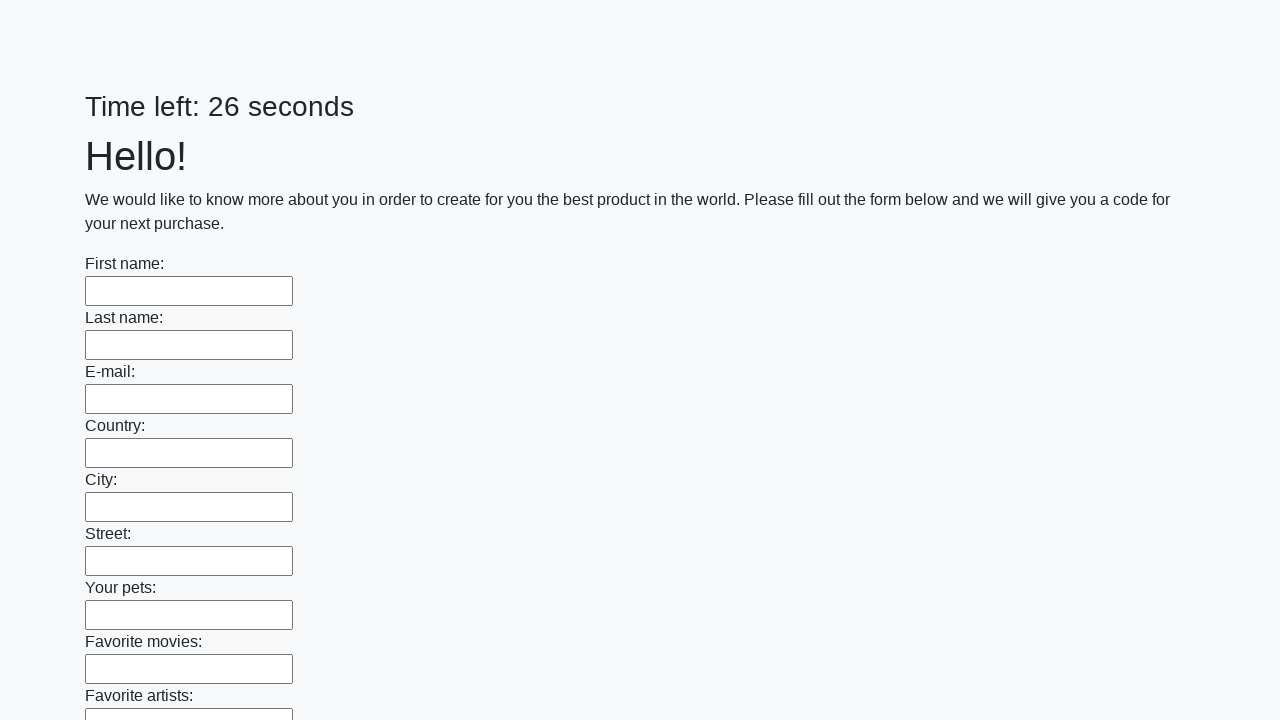

Located all input fields in the form
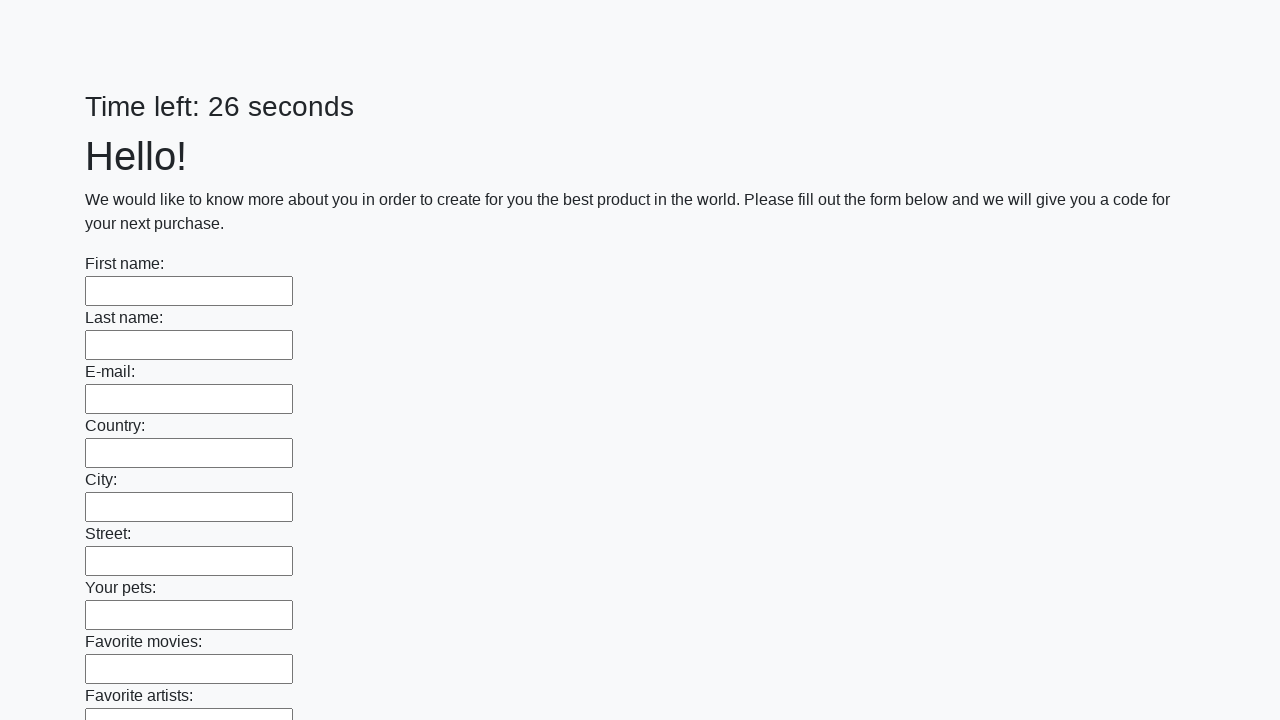

Filled an input field with 8 random characters on input >> nth=0
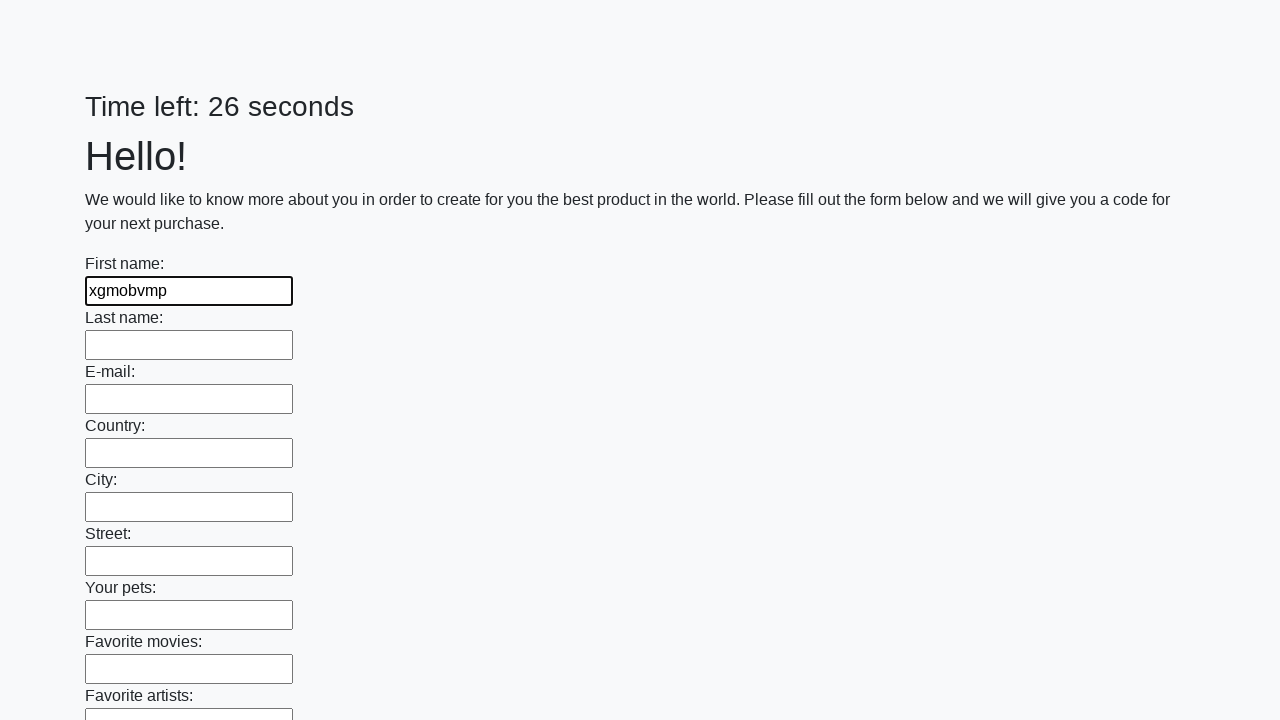

Filled an input field with 8 random characters on input >> nth=1
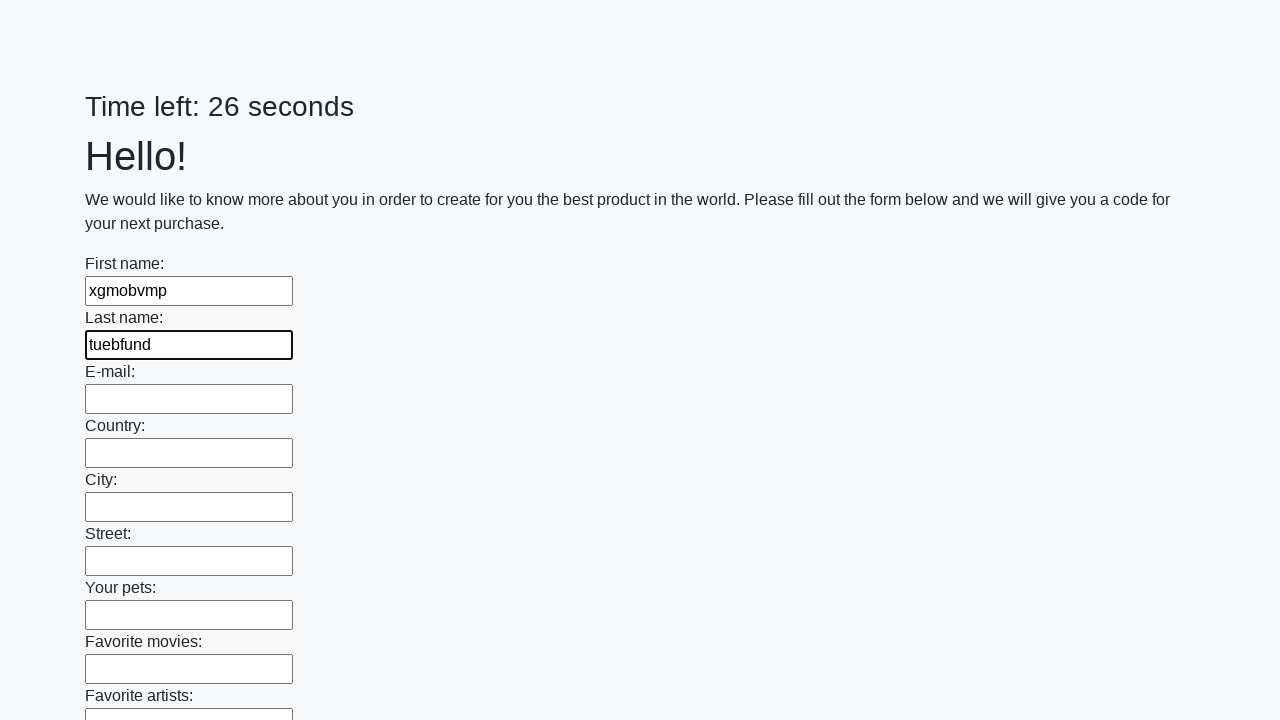

Filled an input field with 8 random characters on input >> nth=2
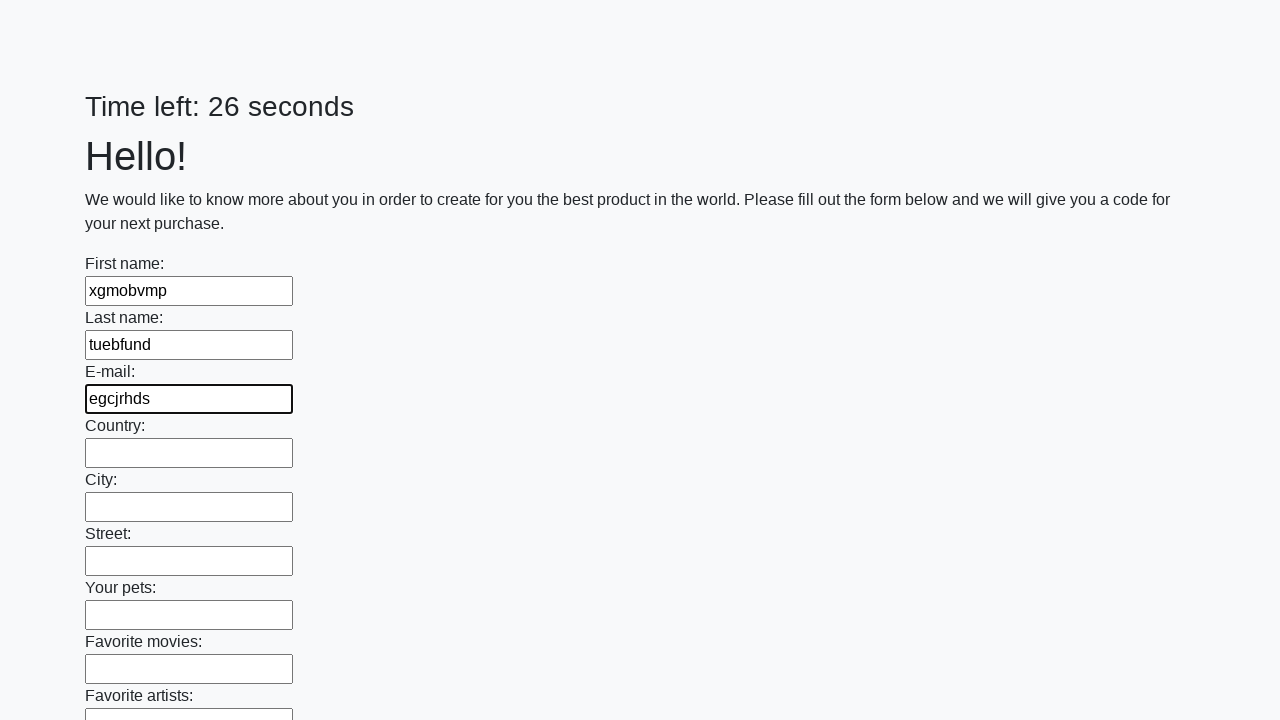

Filled an input field with 8 random characters on input >> nth=3
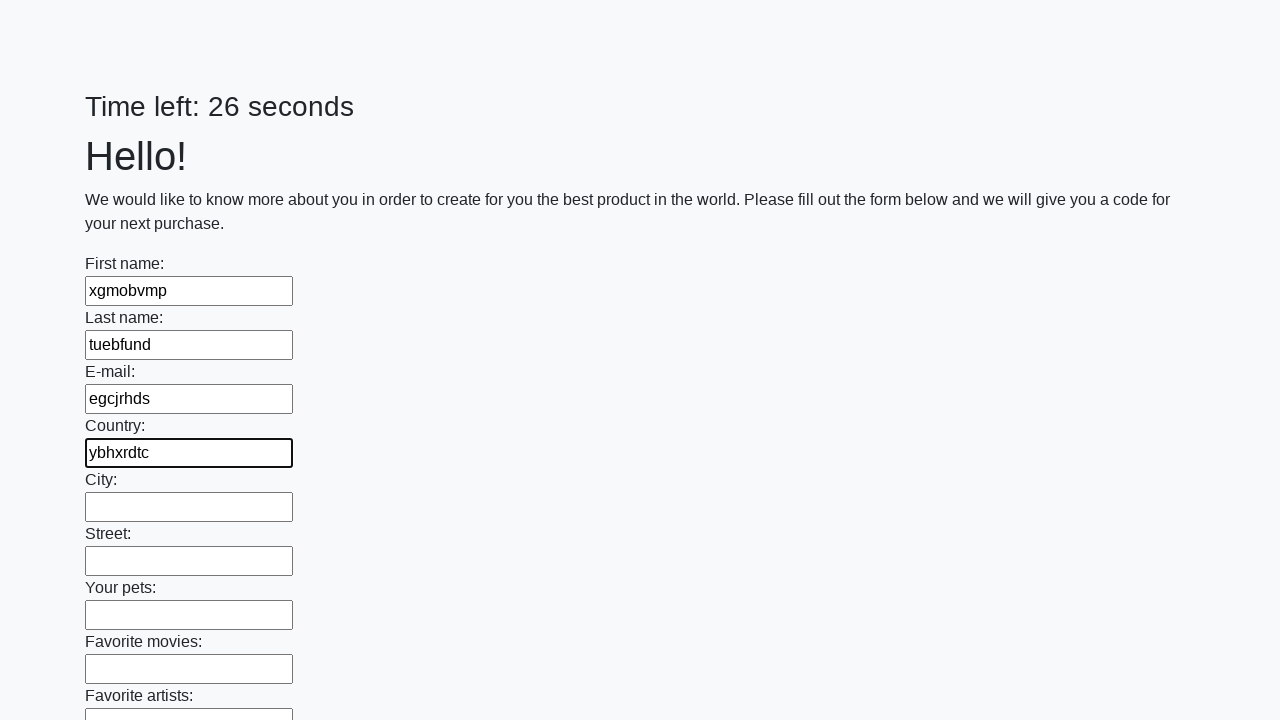

Filled an input field with 8 random characters on input >> nth=4
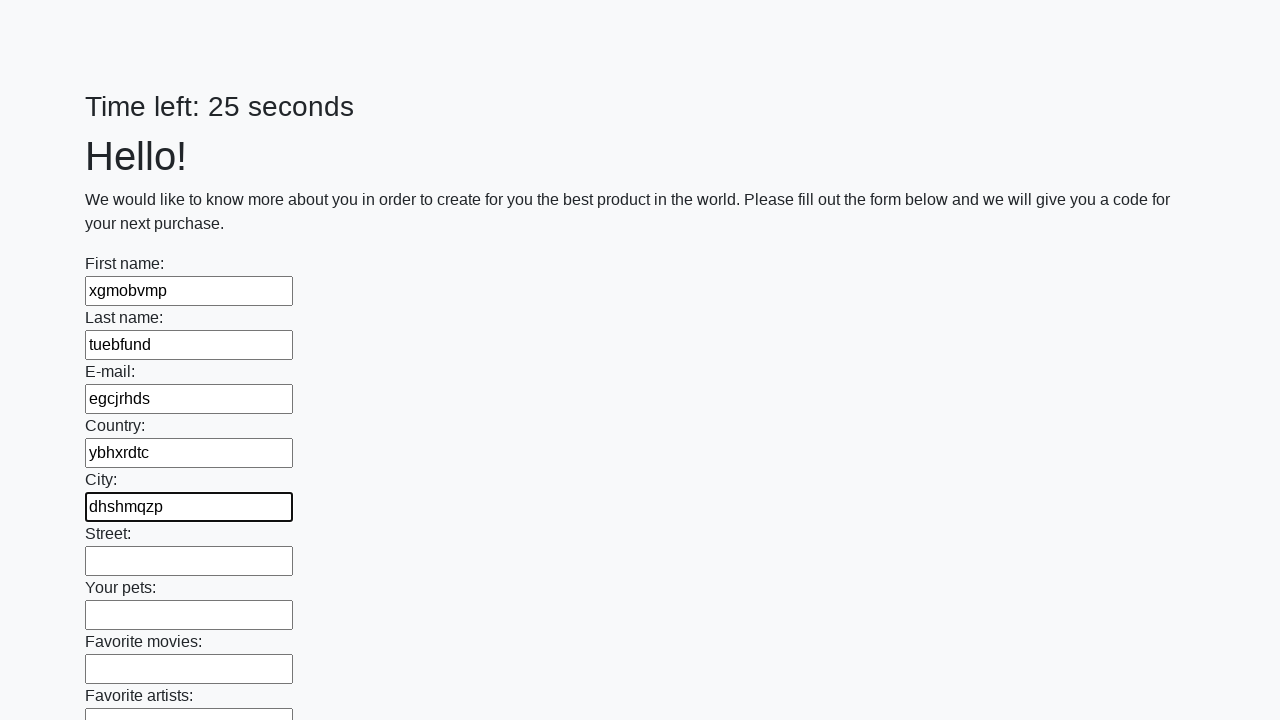

Filled an input field with 8 random characters on input >> nth=5
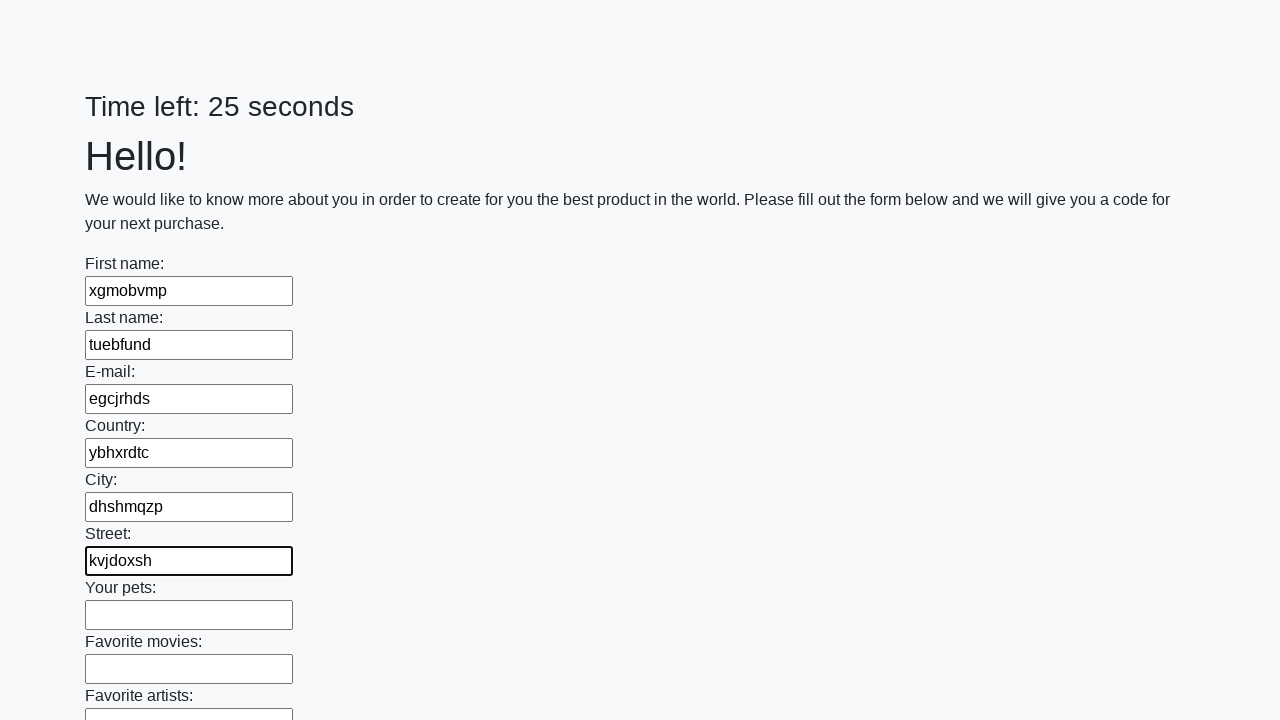

Filled an input field with 8 random characters on input >> nth=6
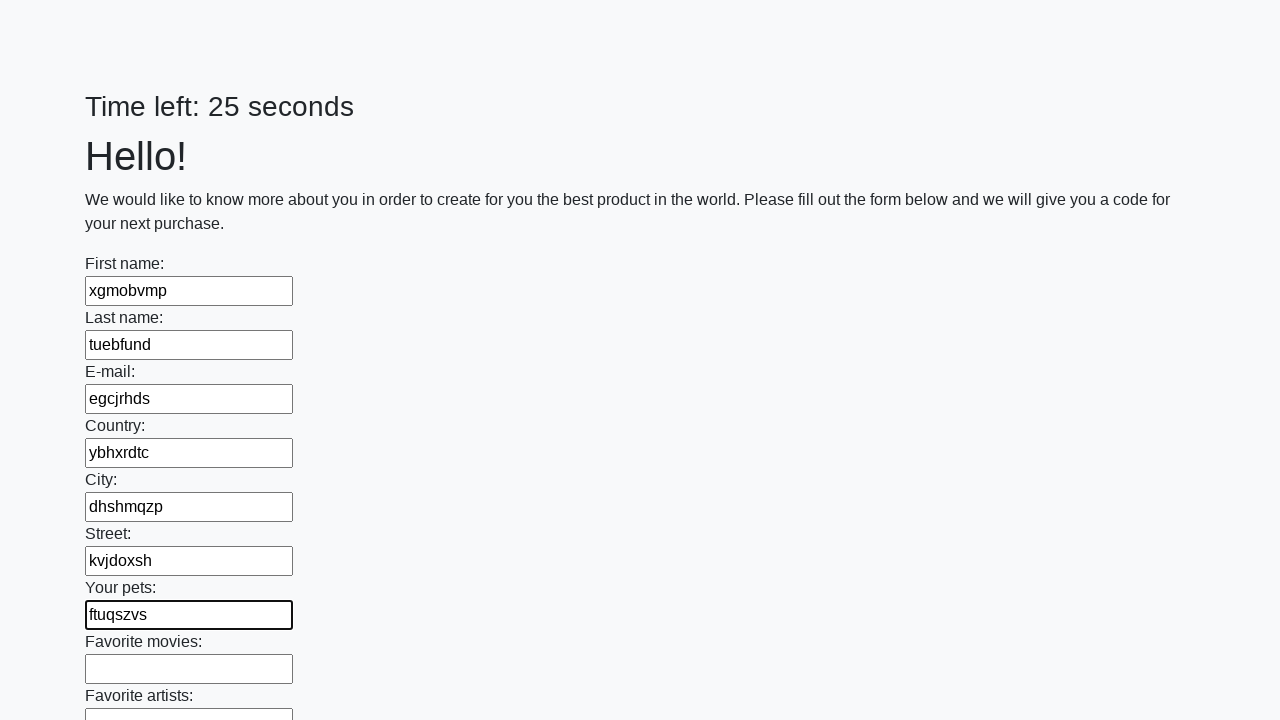

Filled an input field with 8 random characters on input >> nth=7
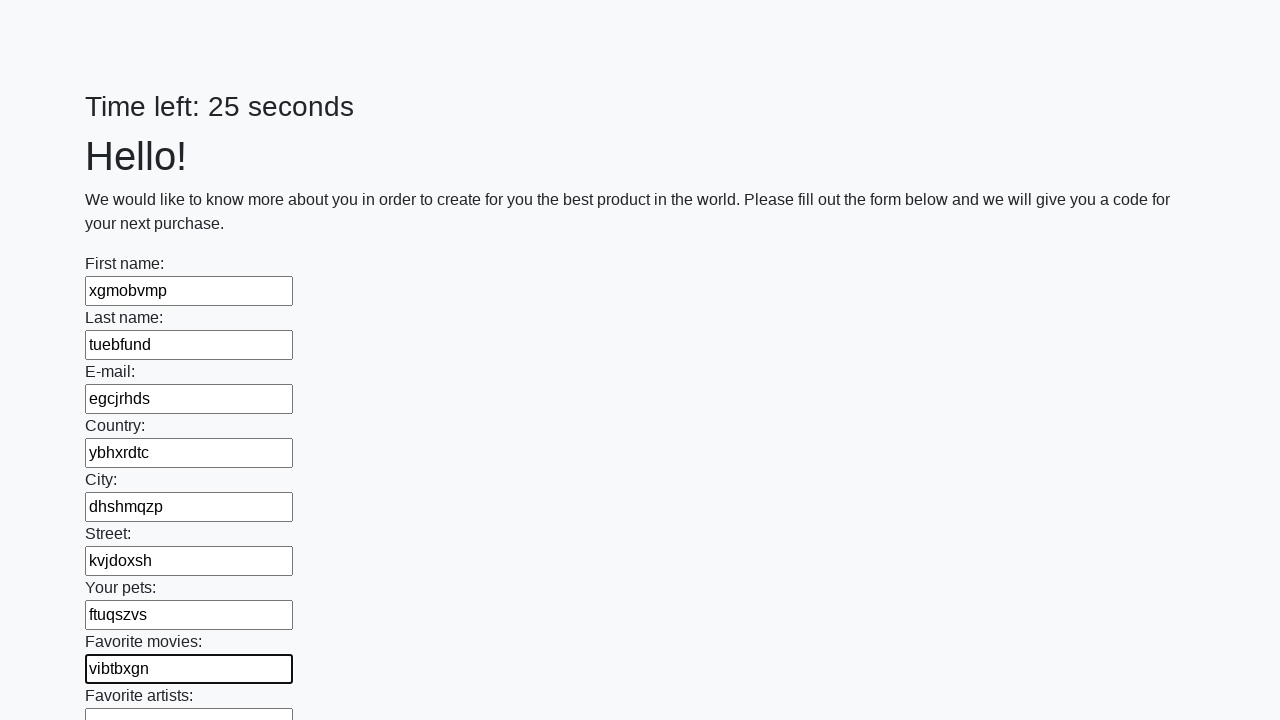

Filled an input field with 8 random characters on input >> nth=8
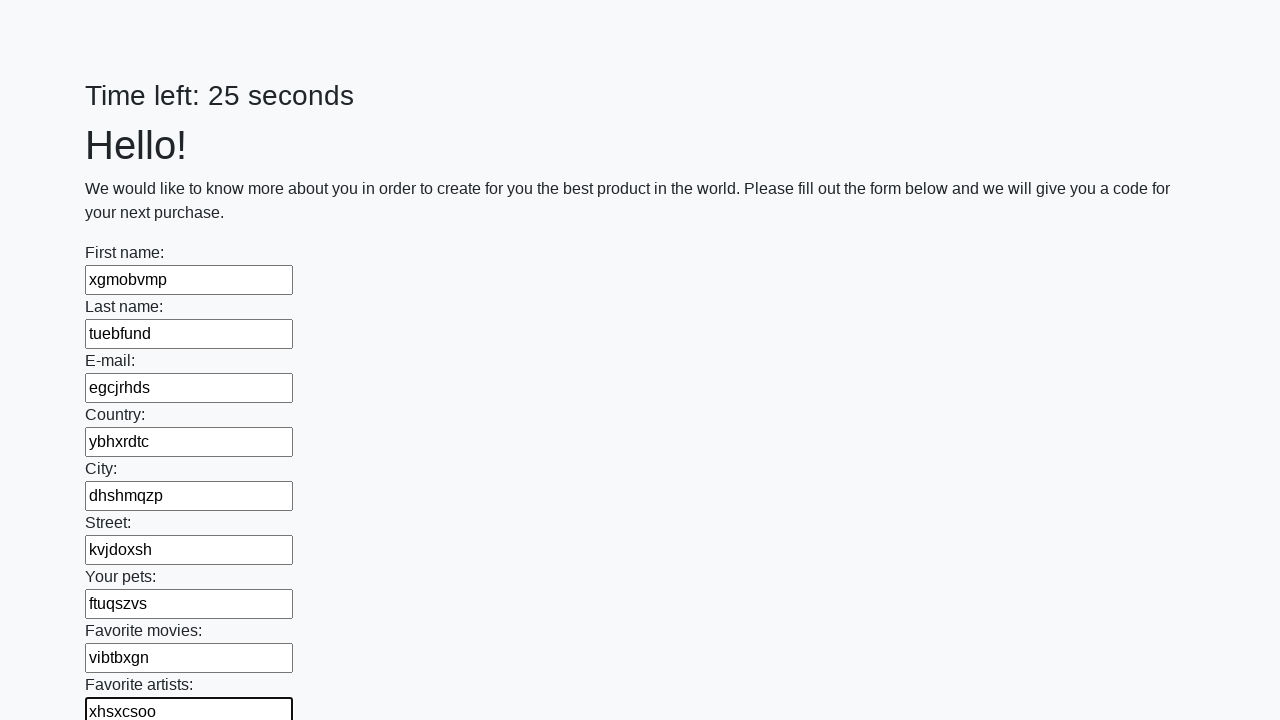

Filled an input field with 8 random characters on input >> nth=9
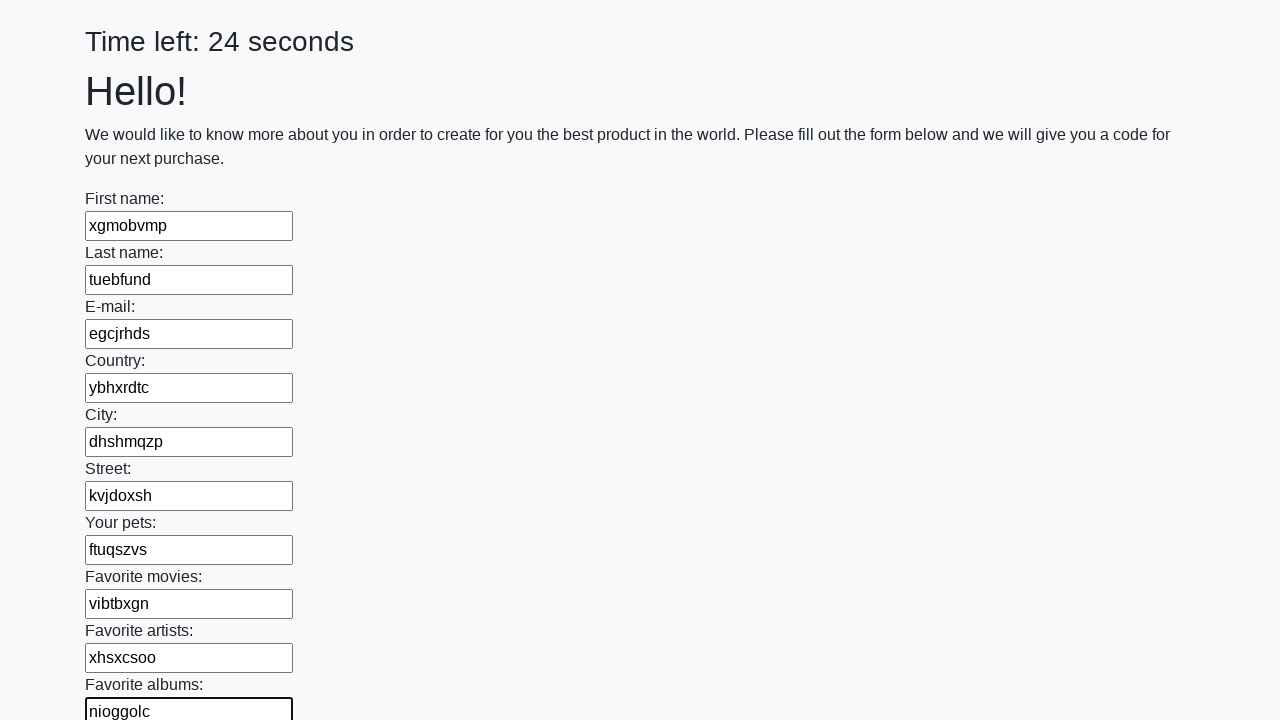

Filled an input field with 8 random characters on input >> nth=10
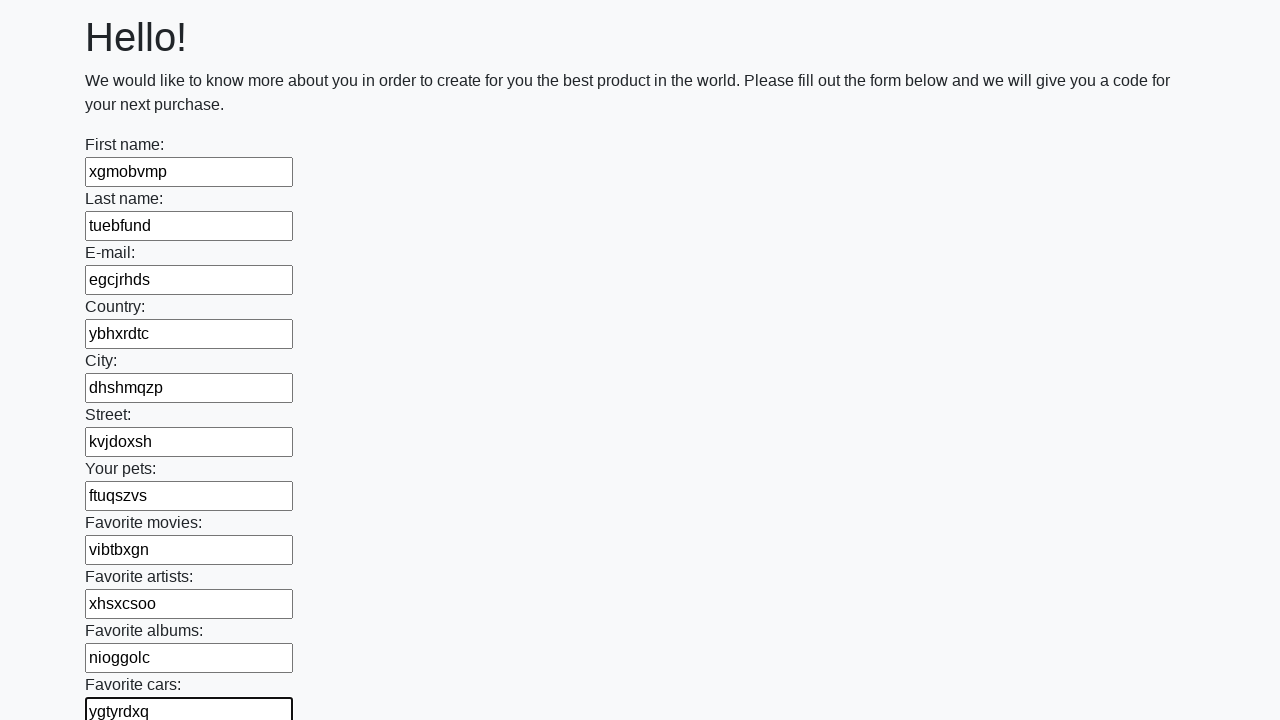

Filled an input field with 8 random characters on input >> nth=11
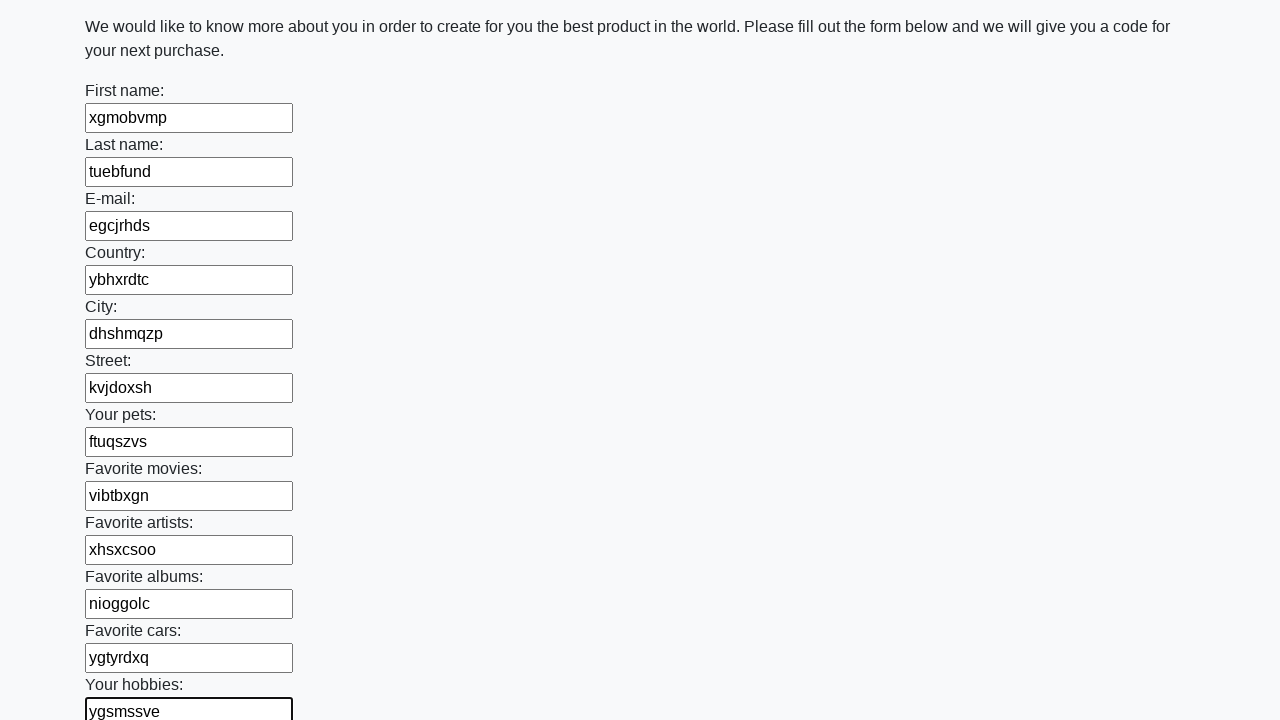

Filled an input field with 8 random characters on input >> nth=12
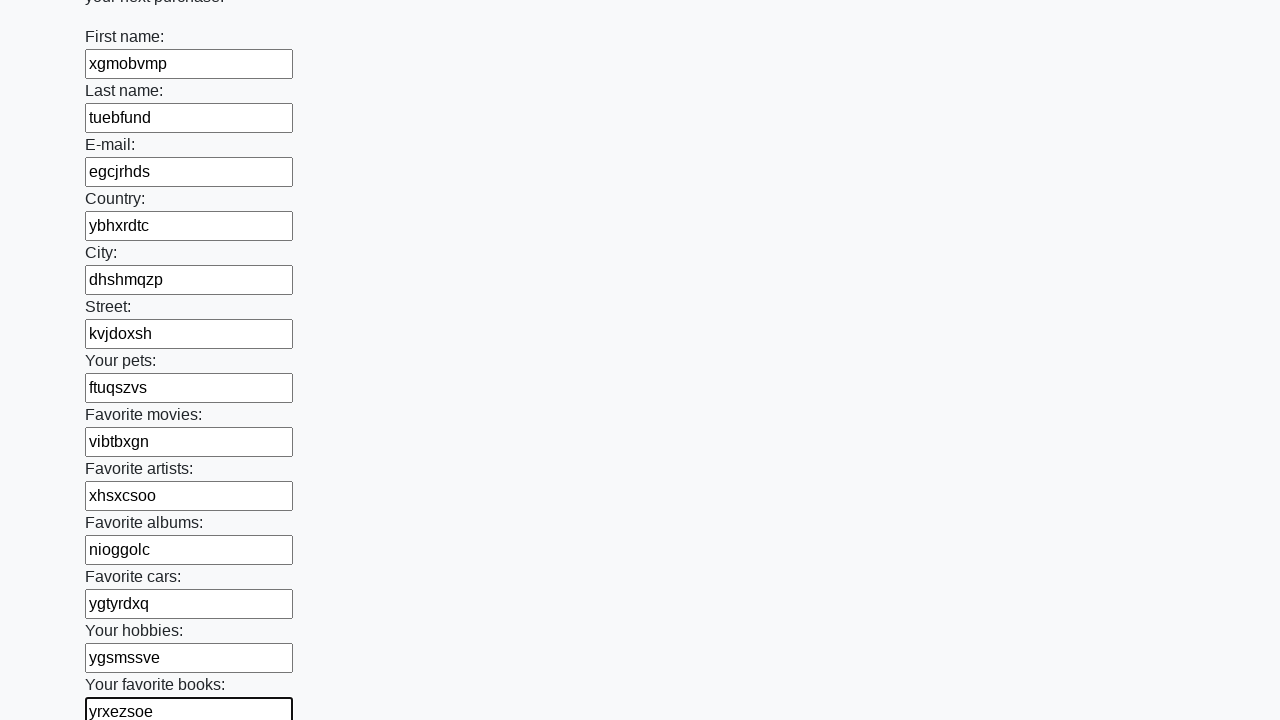

Filled an input field with 8 random characters on input >> nth=13
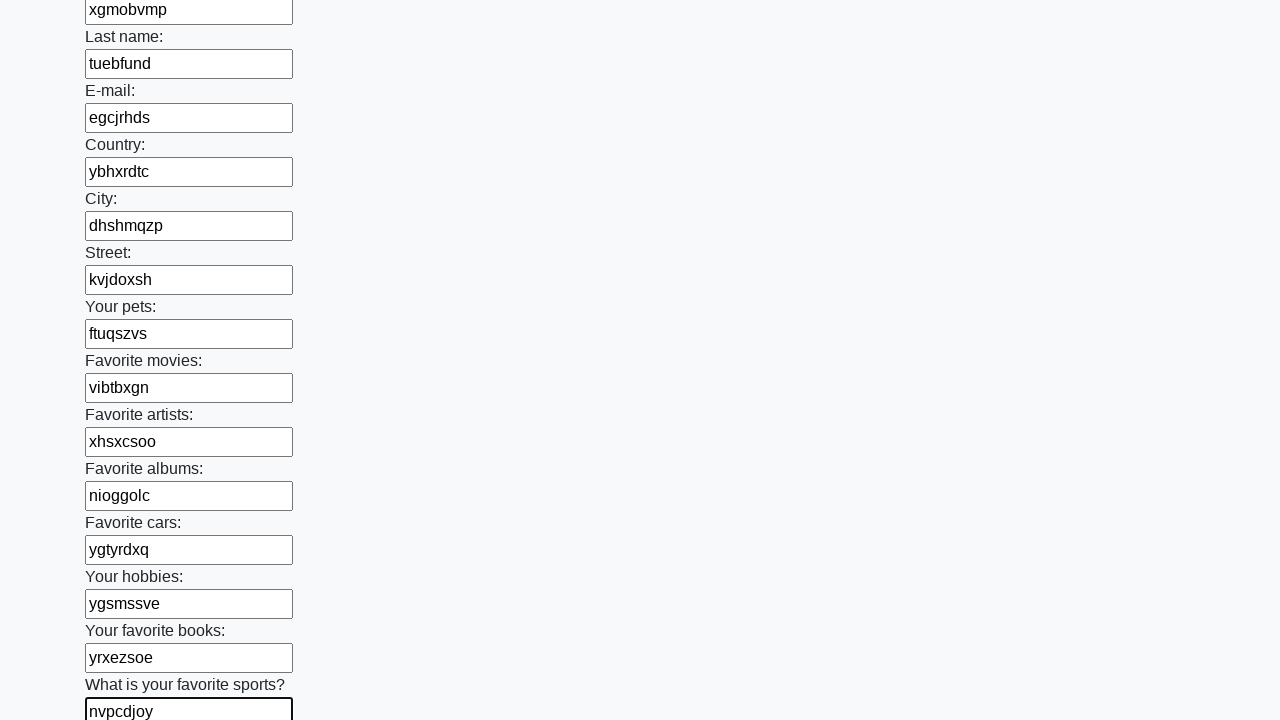

Filled an input field with 8 random characters on input >> nth=14
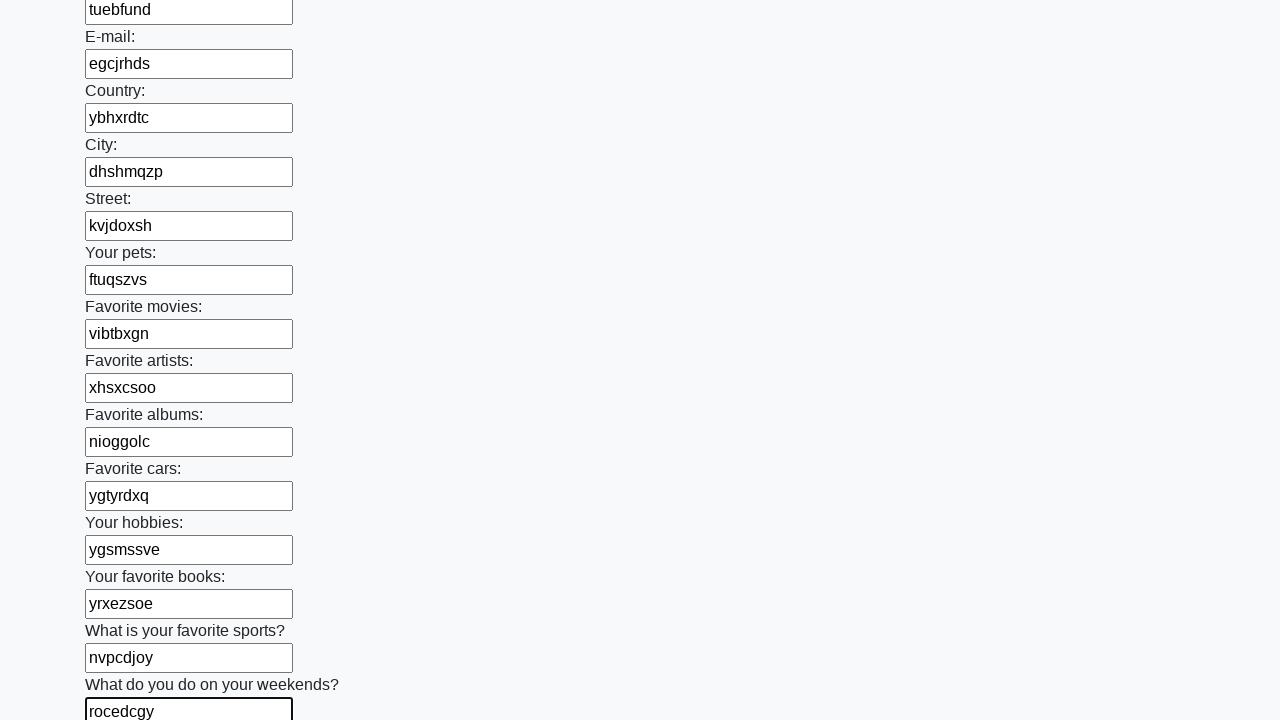

Filled an input field with 8 random characters on input >> nth=15
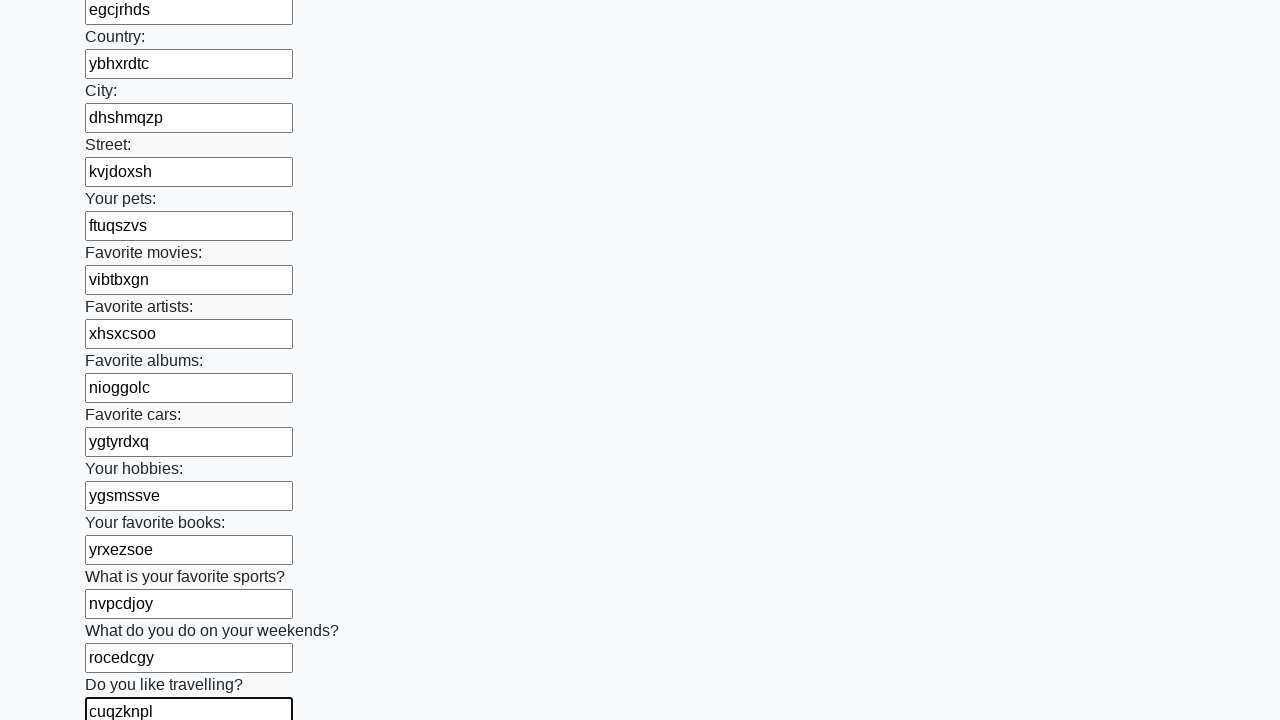

Filled an input field with 8 random characters on input >> nth=16
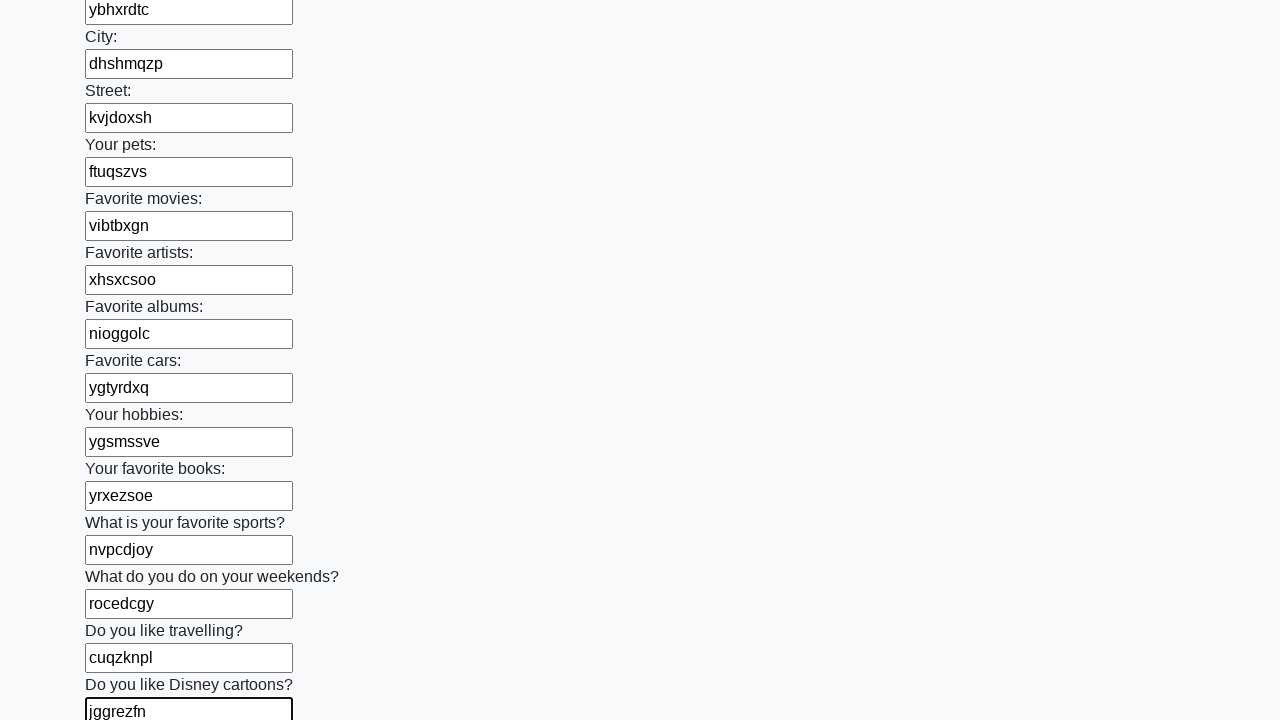

Filled an input field with 8 random characters on input >> nth=17
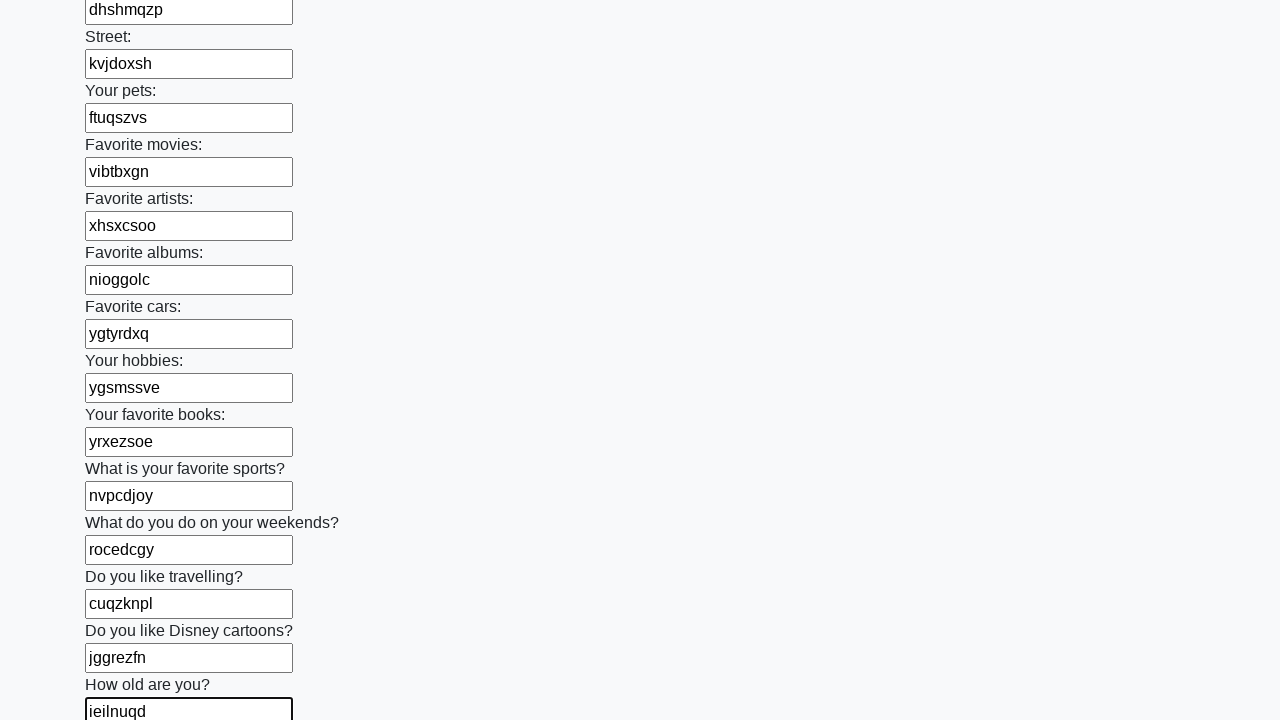

Filled an input field with 8 random characters on input >> nth=18
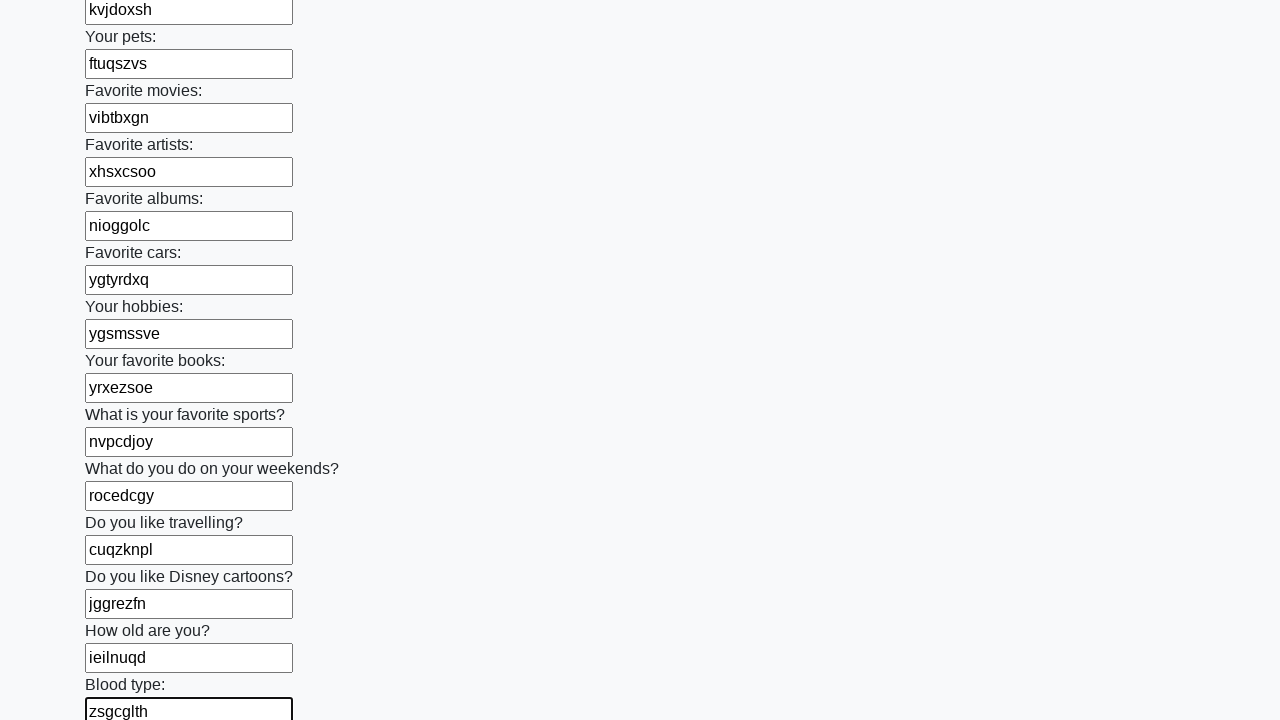

Filled an input field with 8 random characters on input >> nth=19
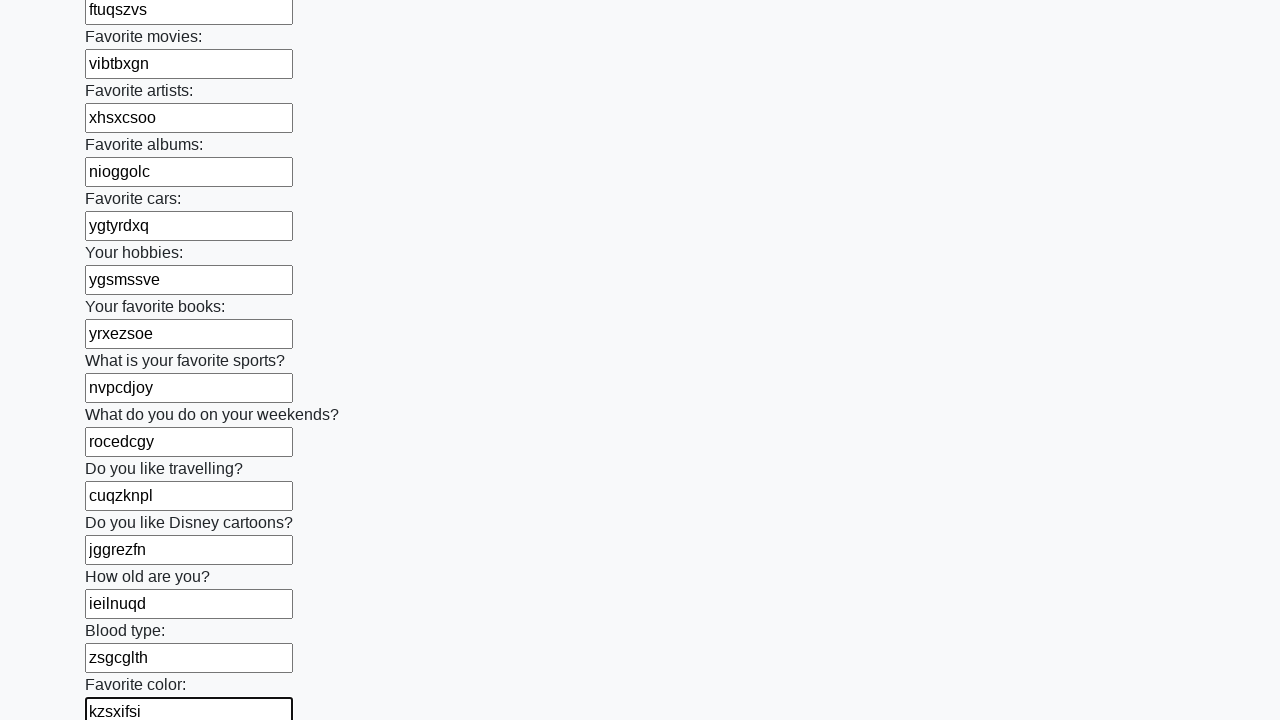

Filled an input field with 8 random characters on input >> nth=20
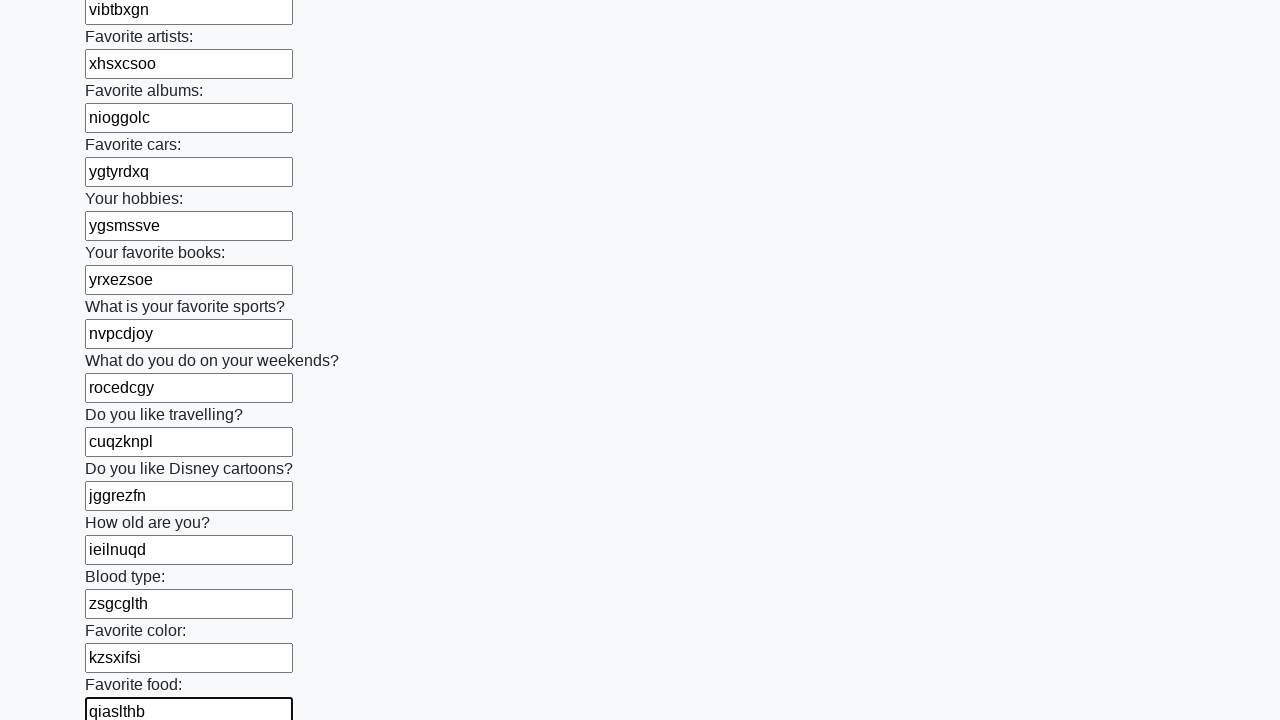

Filled an input field with 8 random characters on input >> nth=21
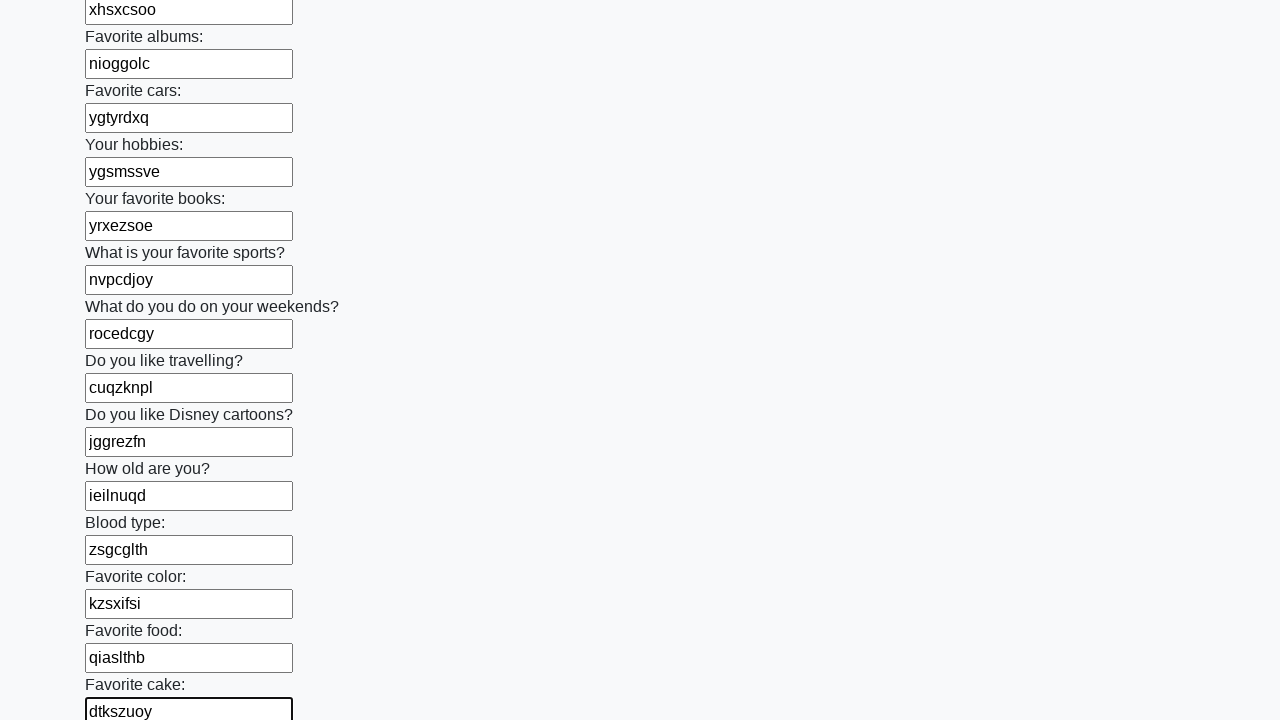

Filled an input field with 8 random characters on input >> nth=22
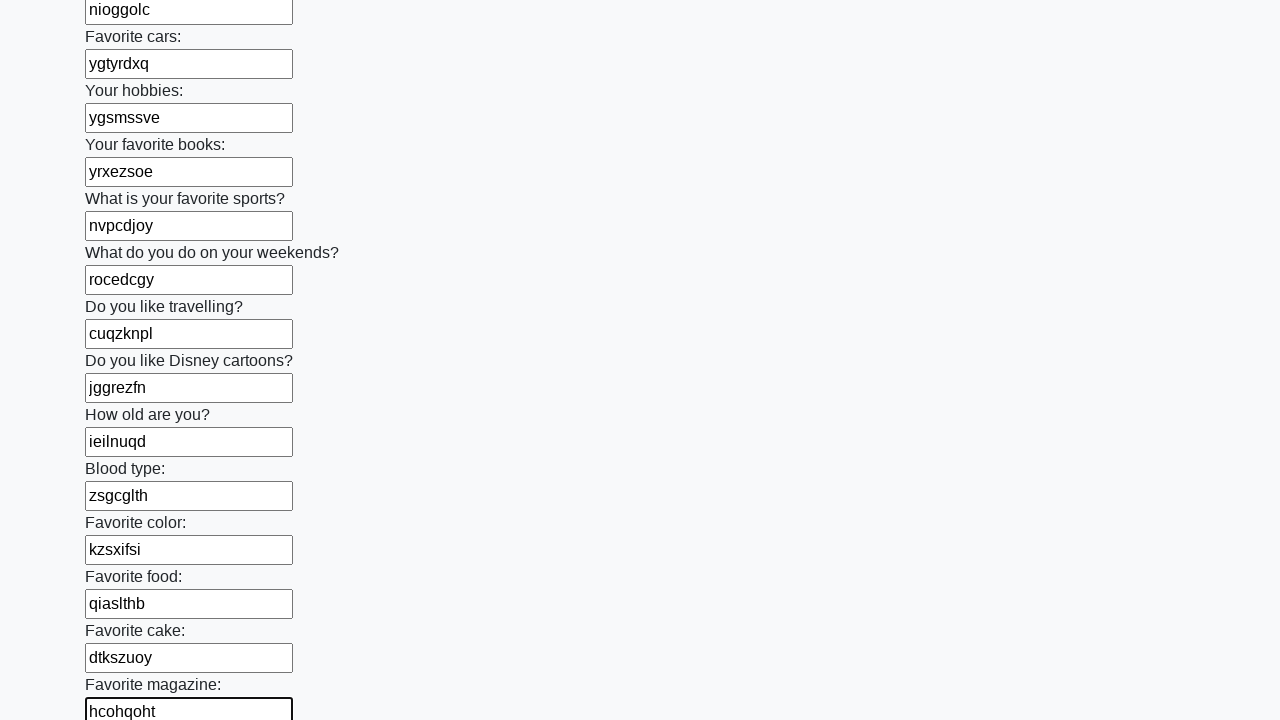

Filled an input field with 8 random characters on input >> nth=23
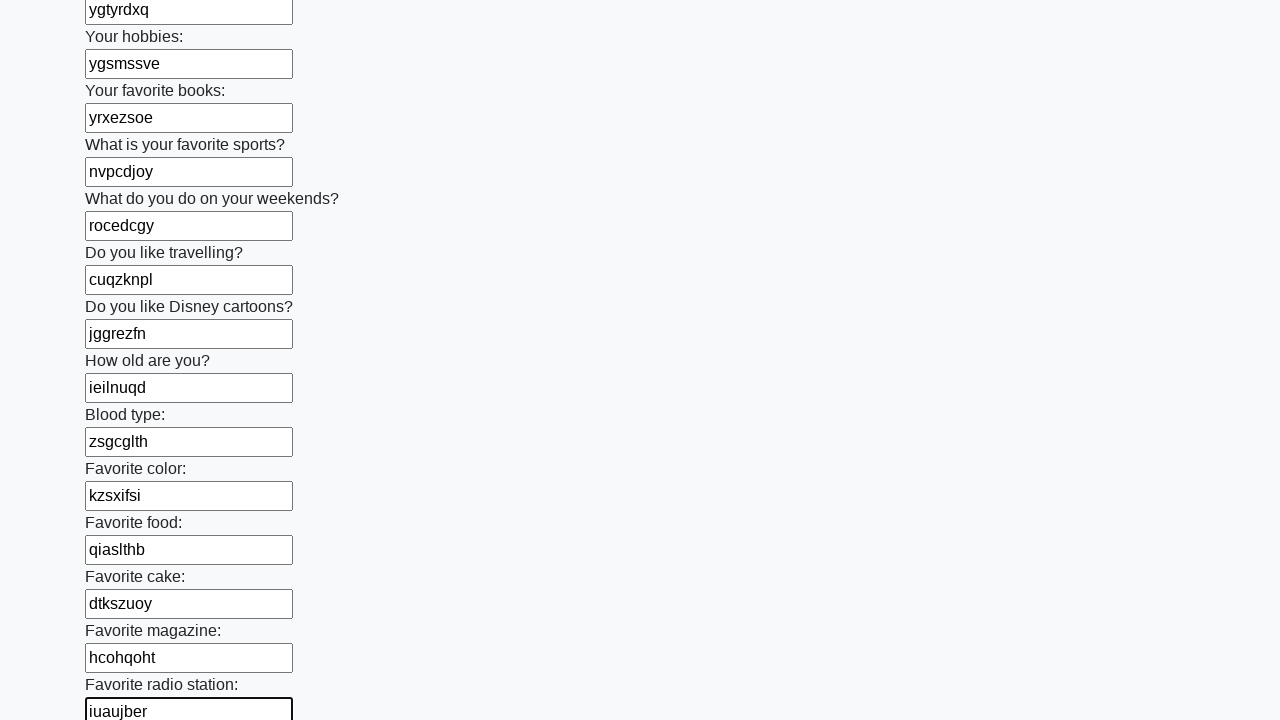

Filled an input field with 8 random characters on input >> nth=24
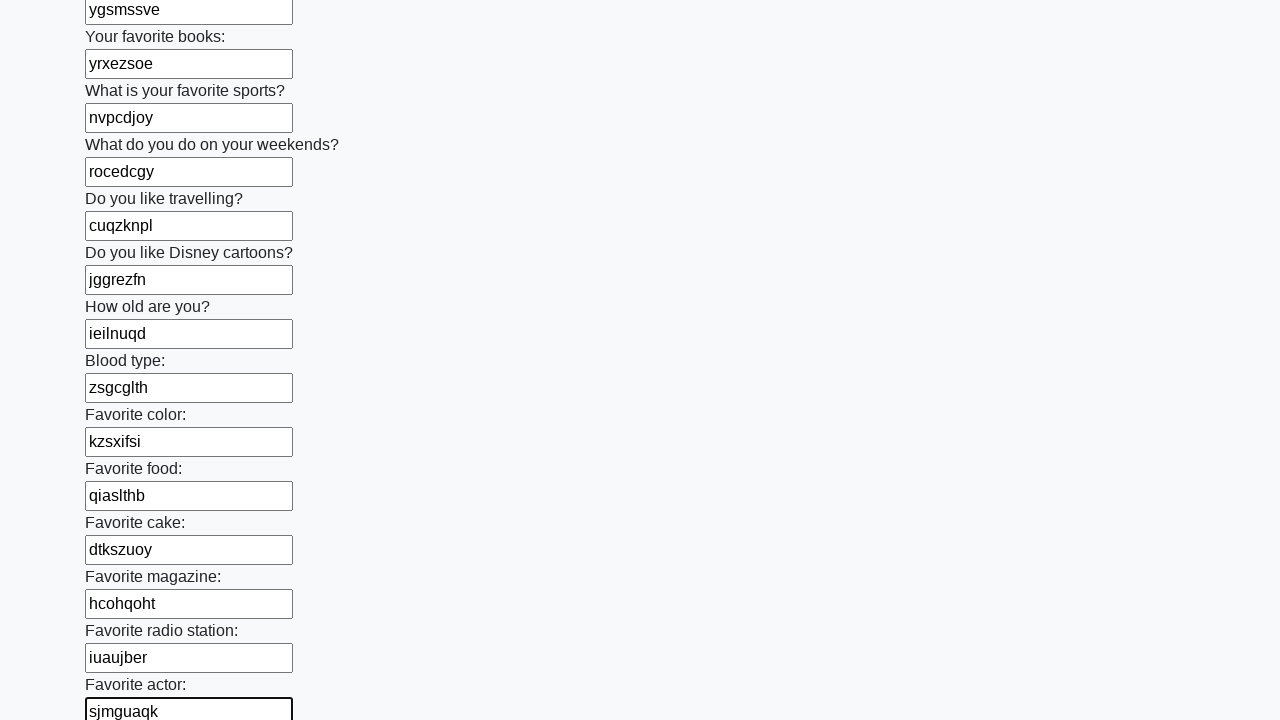

Filled an input field with 8 random characters on input >> nth=25
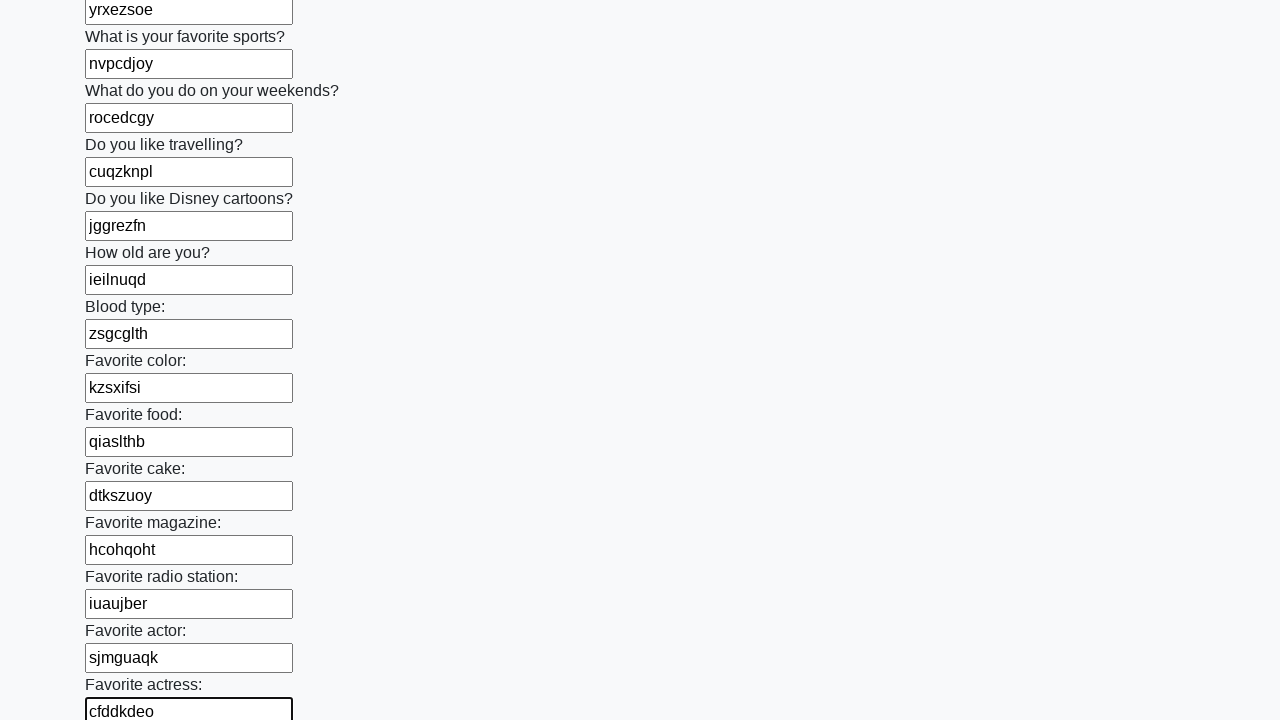

Filled an input field with 8 random characters on input >> nth=26
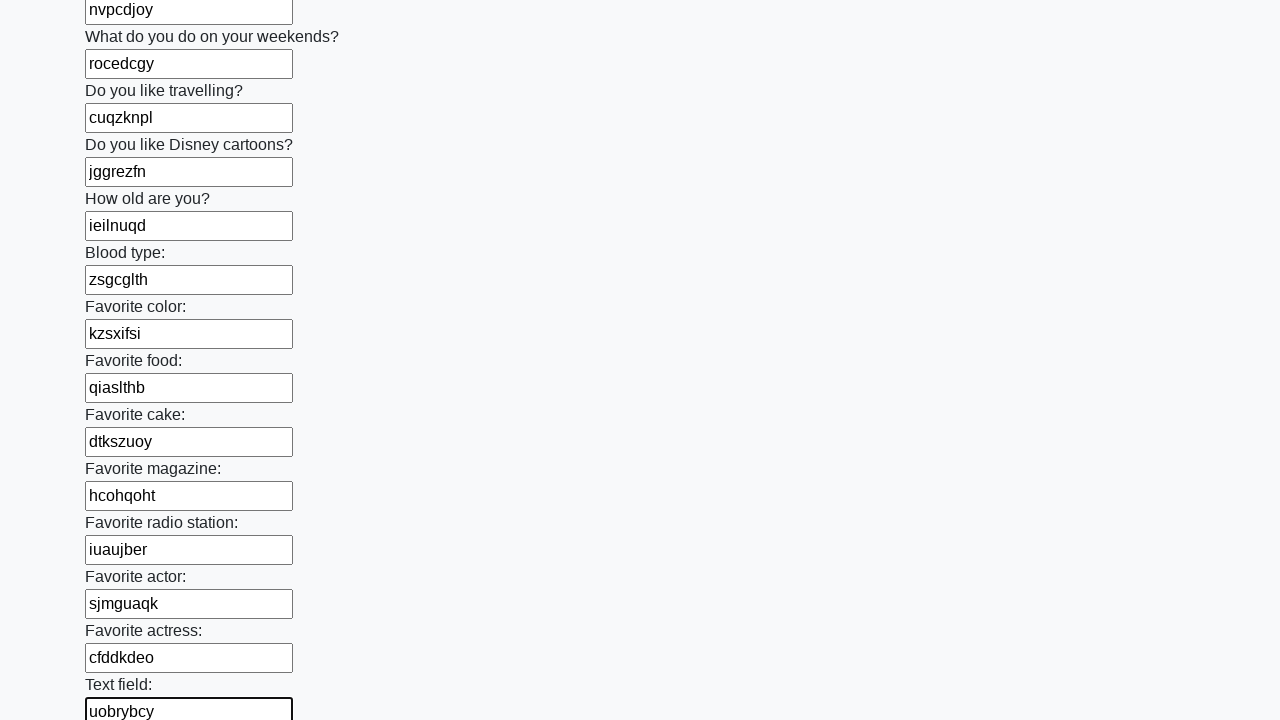

Filled an input field with 8 random characters on input >> nth=27
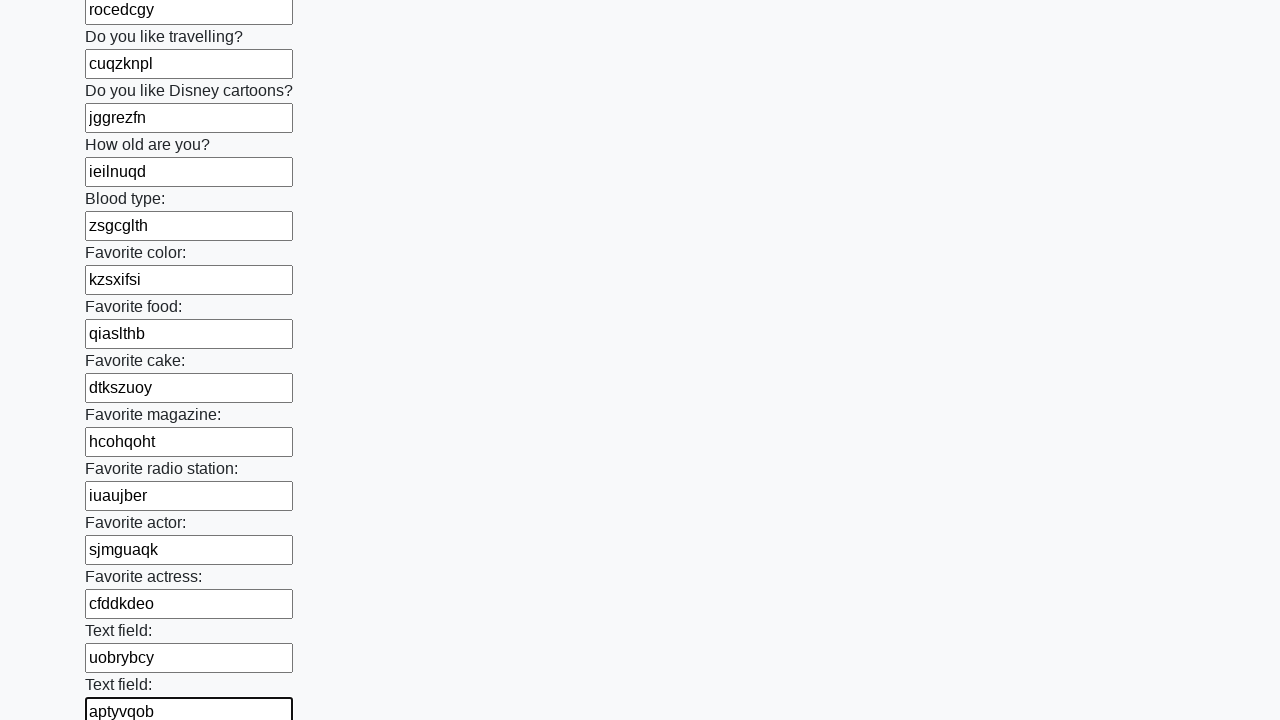

Filled an input field with 8 random characters on input >> nth=28
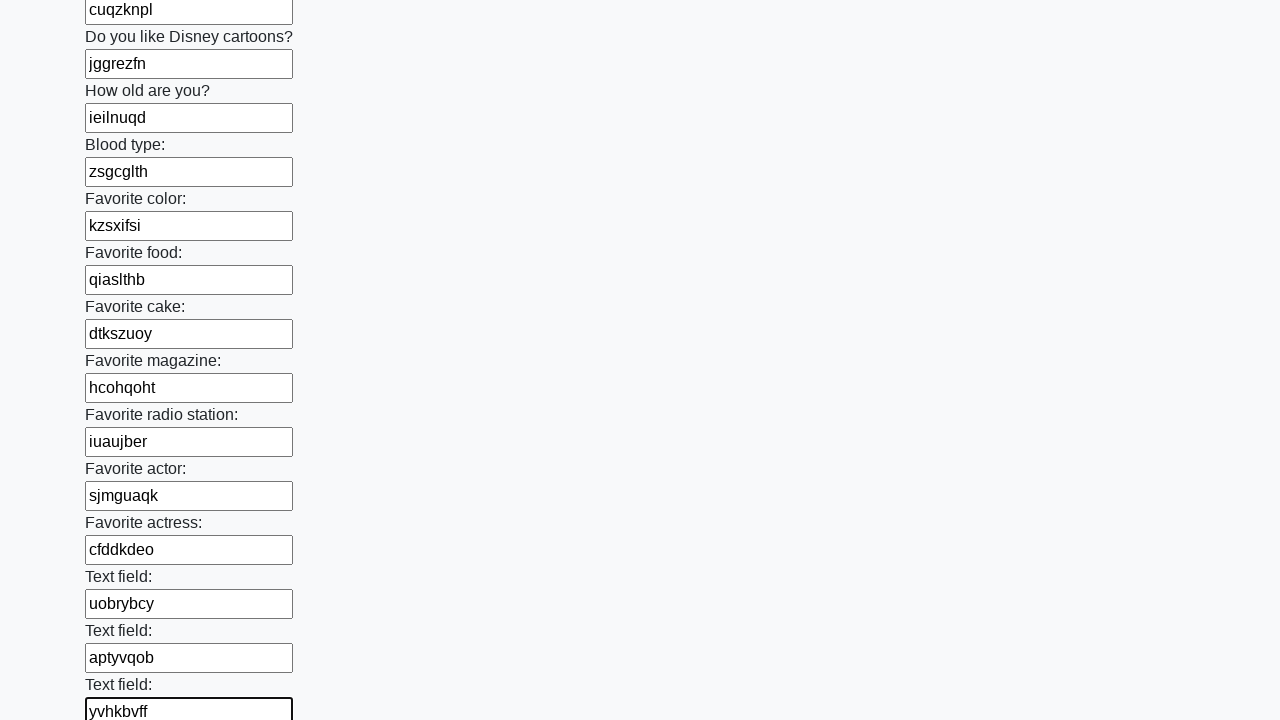

Filled an input field with 8 random characters on input >> nth=29
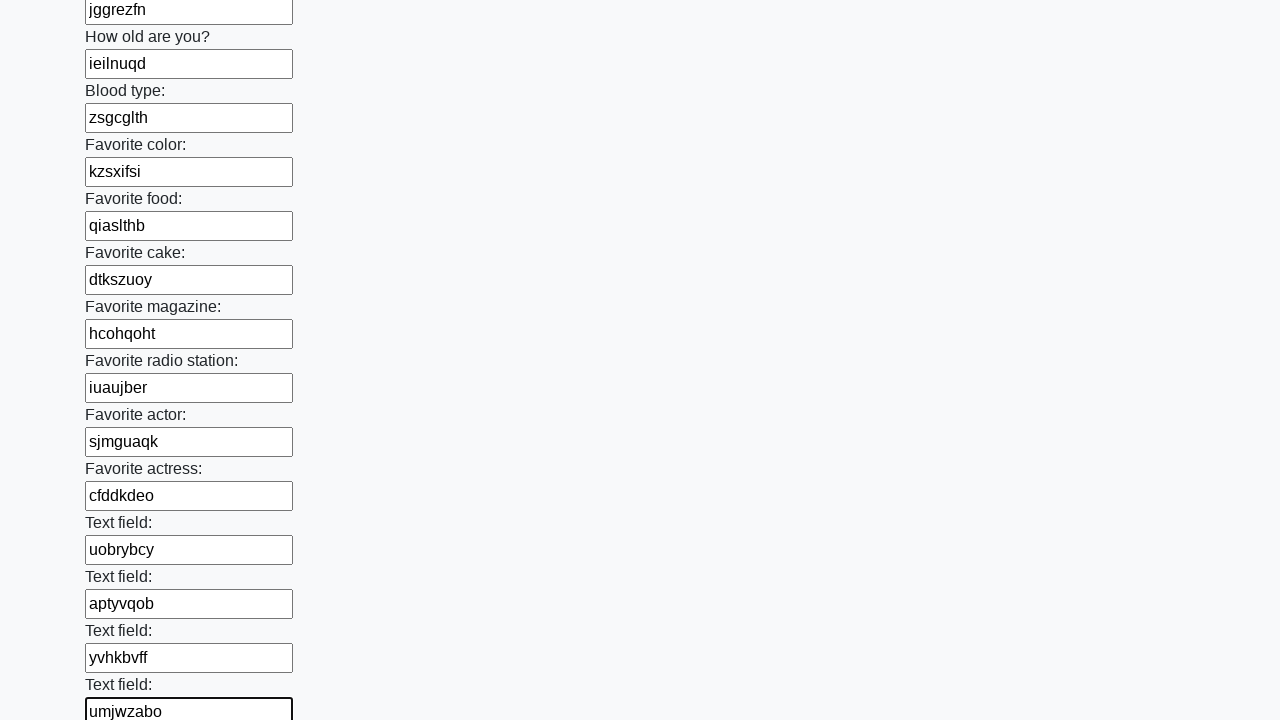

Filled an input field with 8 random characters on input >> nth=30
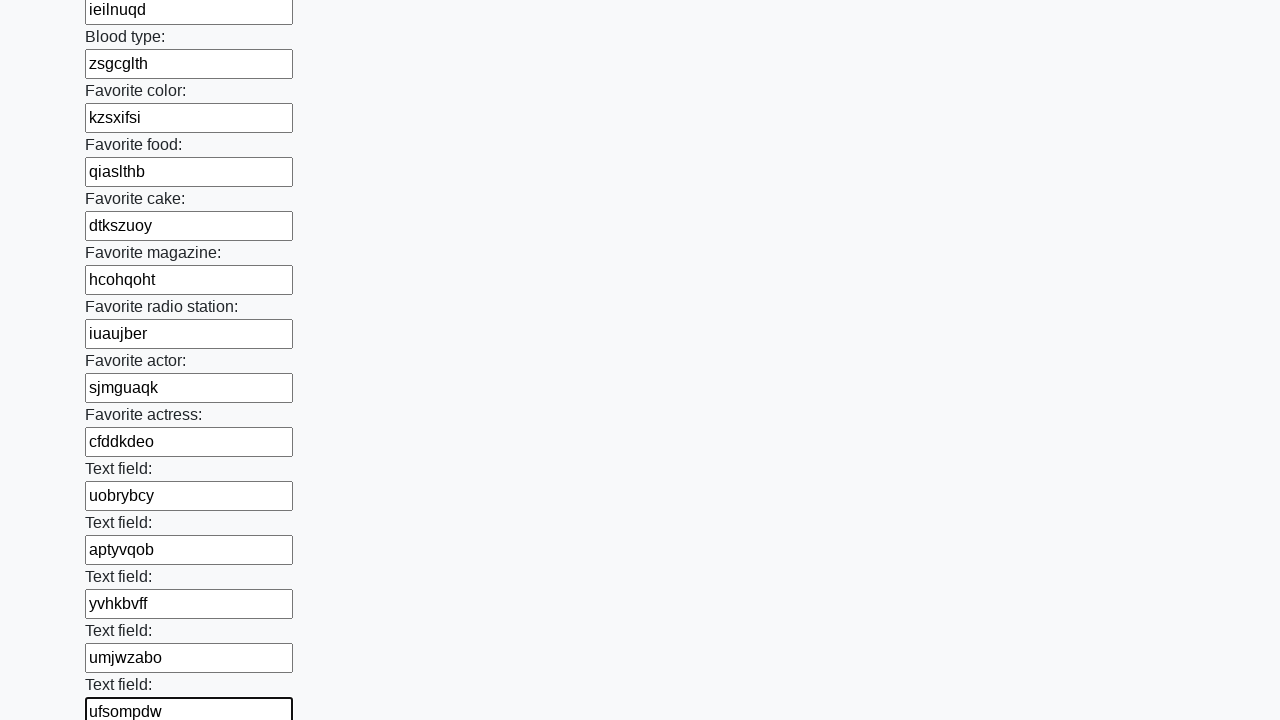

Filled an input field with 8 random characters on input >> nth=31
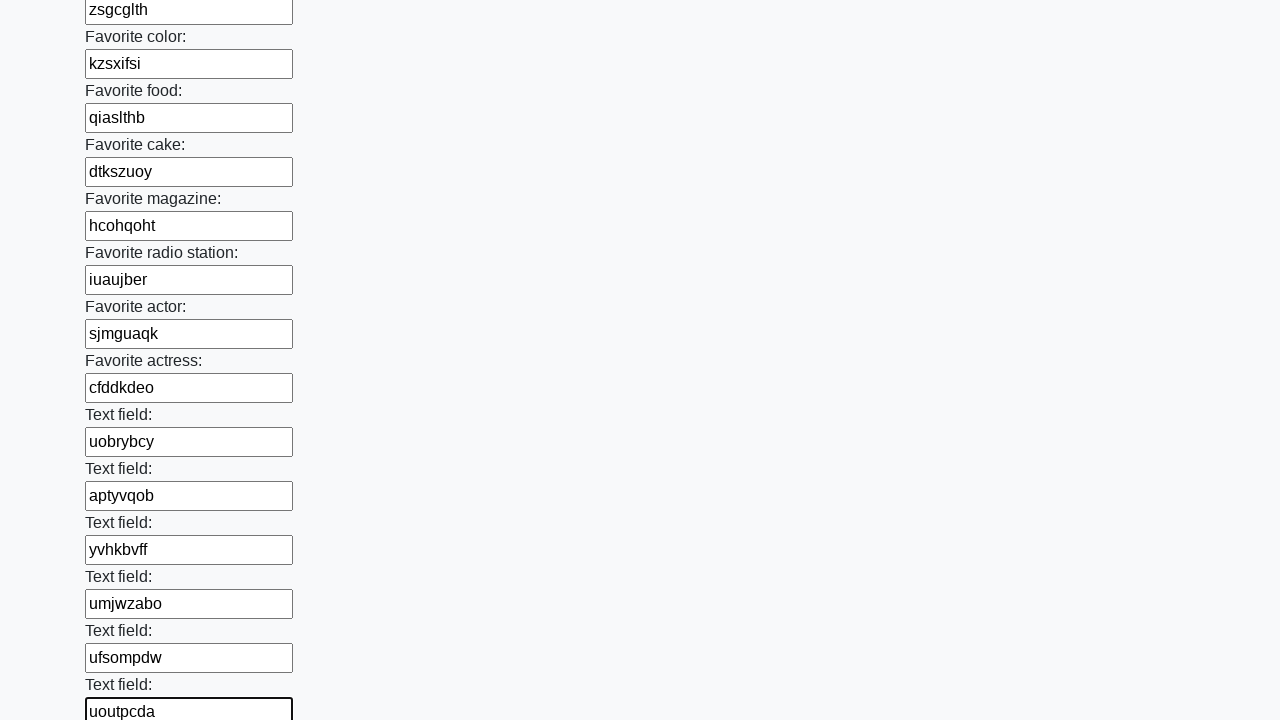

Filled an input field with 8 random characters on input >> nth=32
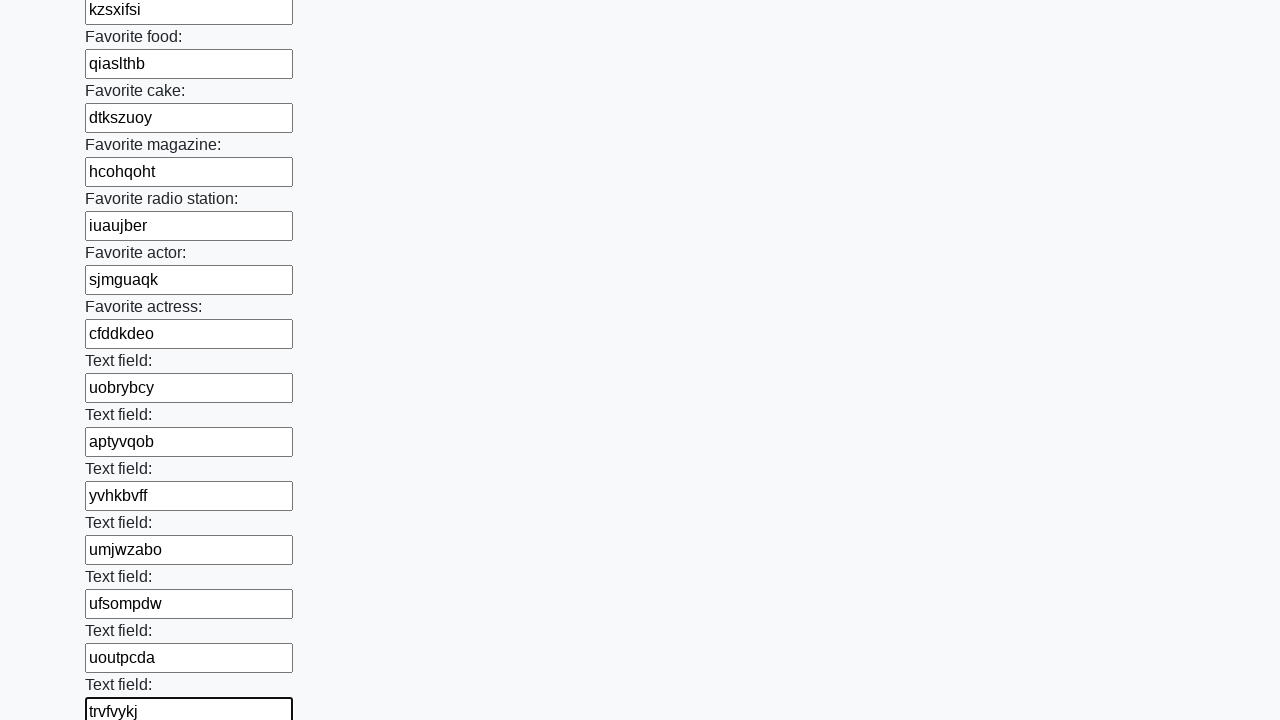

Filled an input field with 8 random characters on input >> nth=33
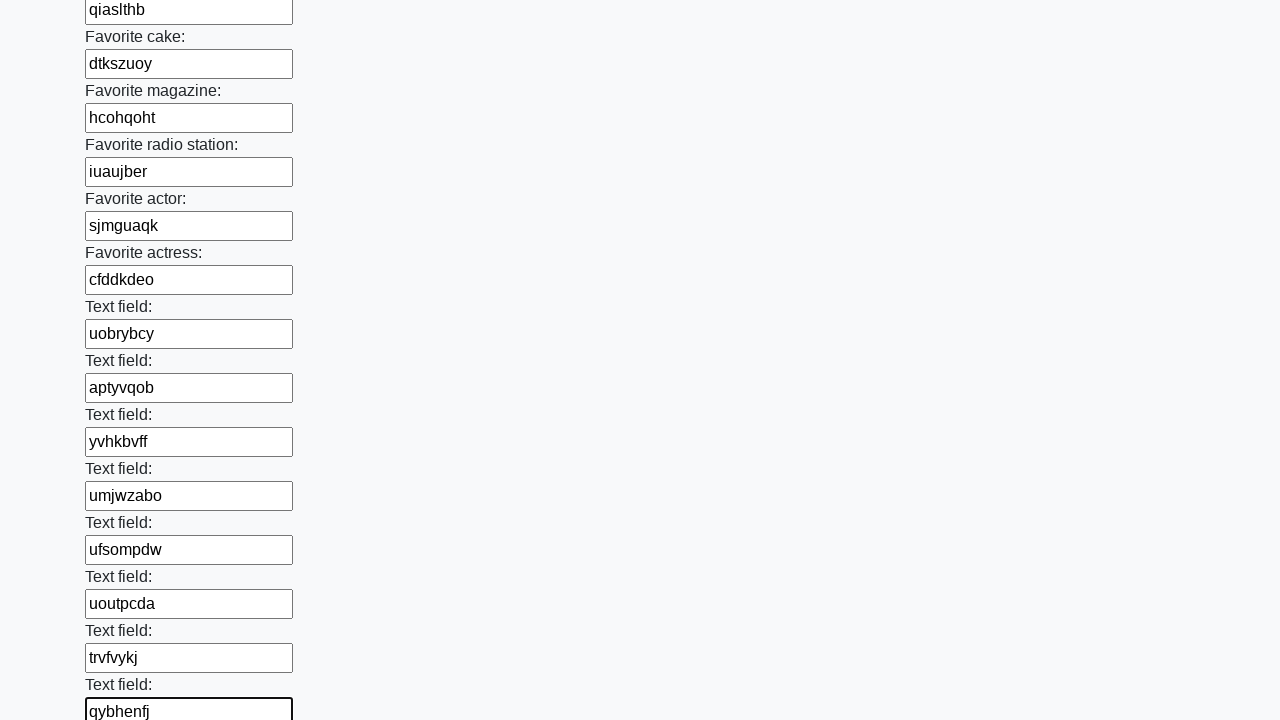

Filled an input field with 8 random characters on input >> nth=34
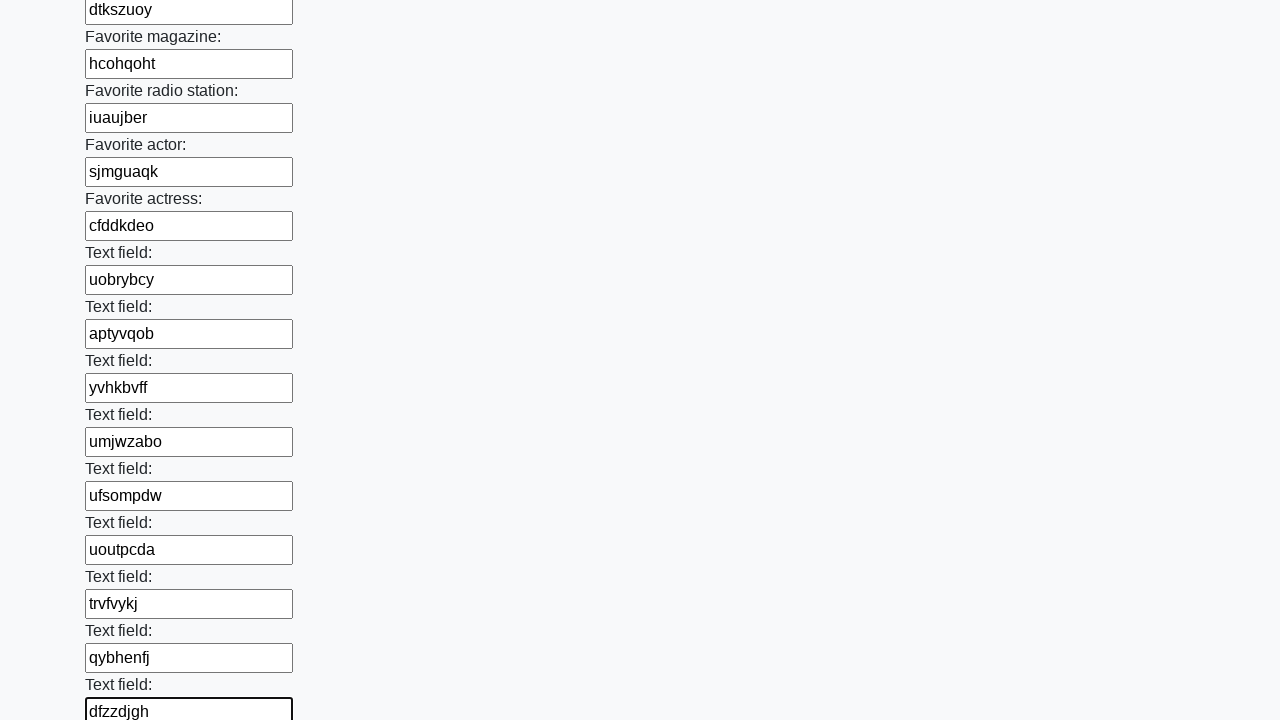

Filled an input field with 8 random characters on input >> nth=35
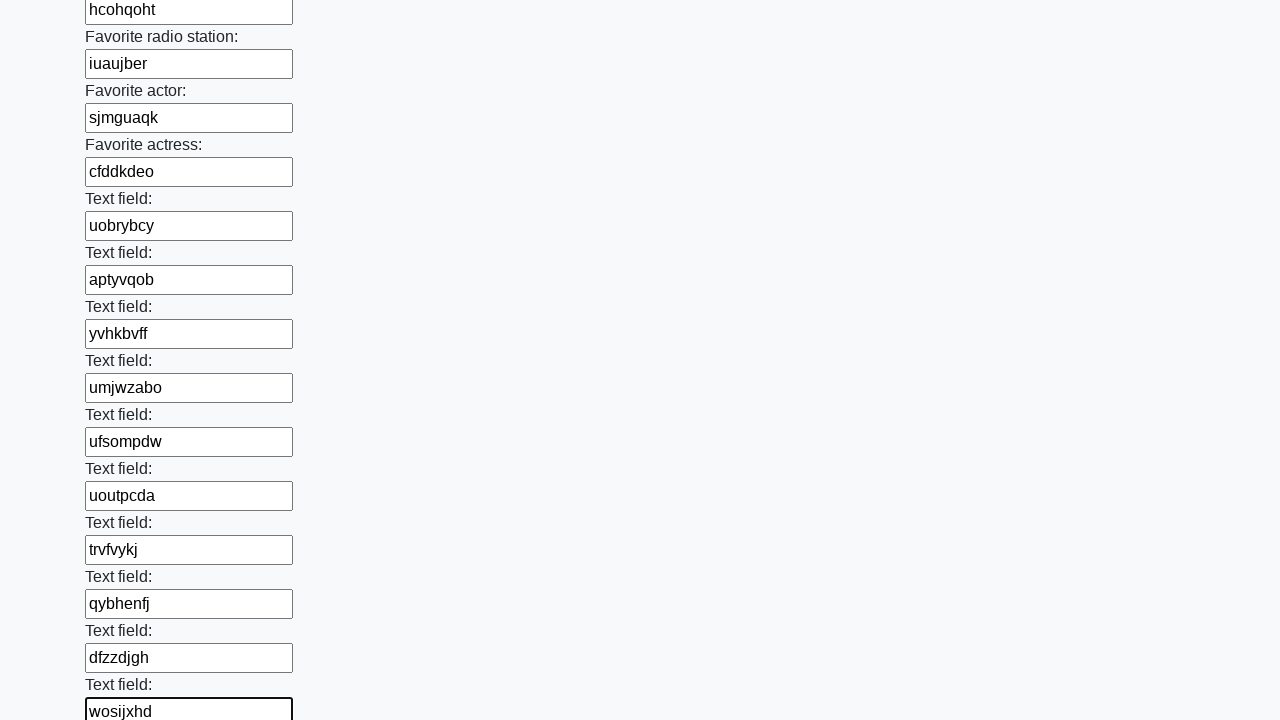

Filled an input field with 8 random characters on input >> nth=36
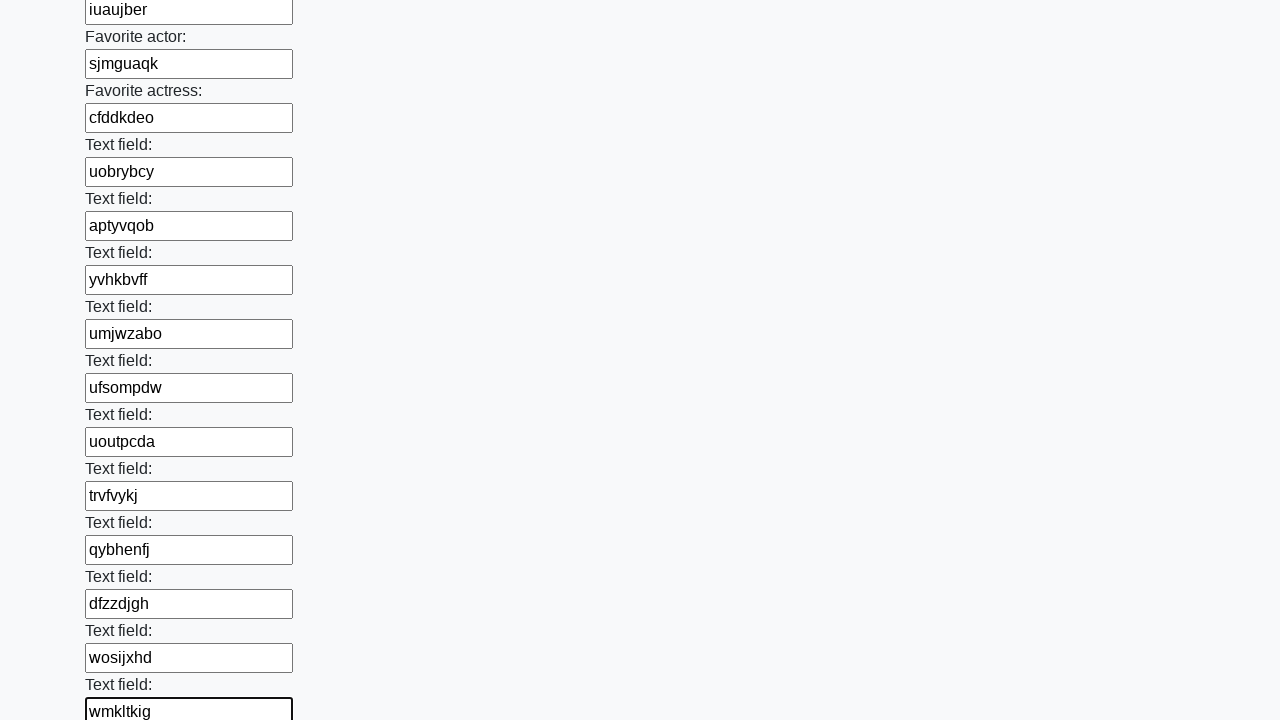

Filled an input field with 8 random characters on input >> nth=37
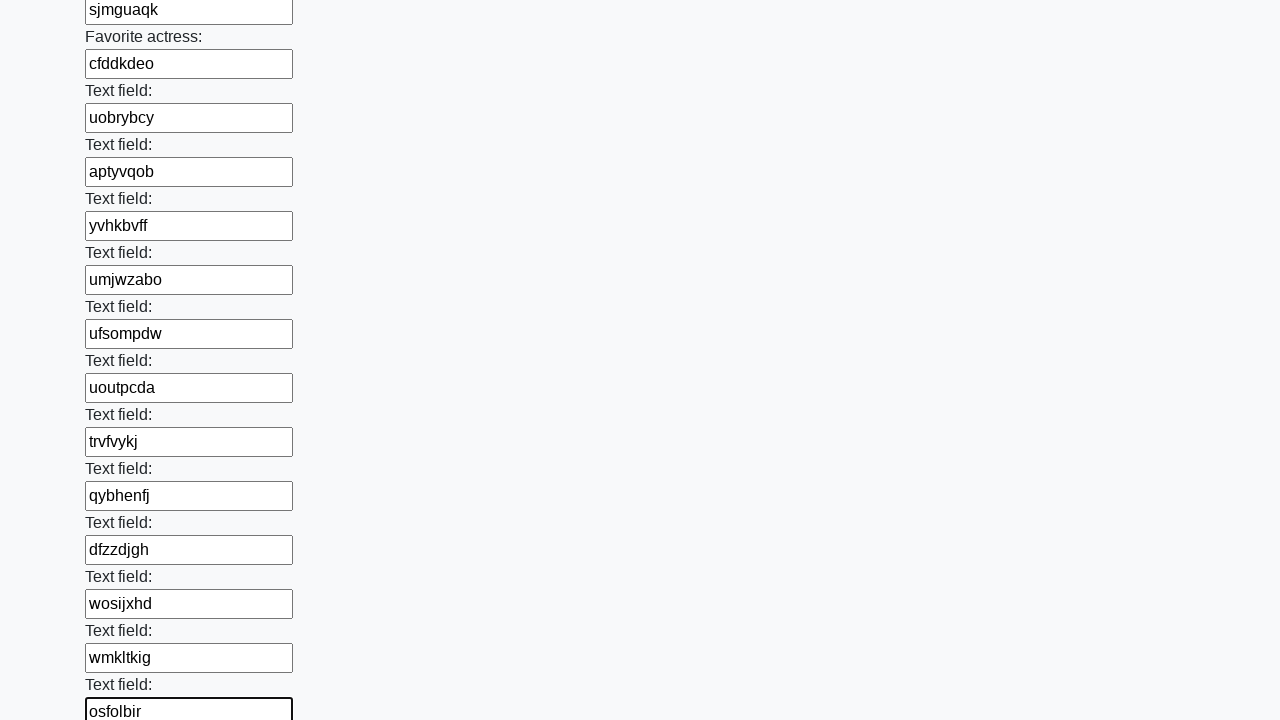

Filled an input field with 8 random characters on input >> nth=38
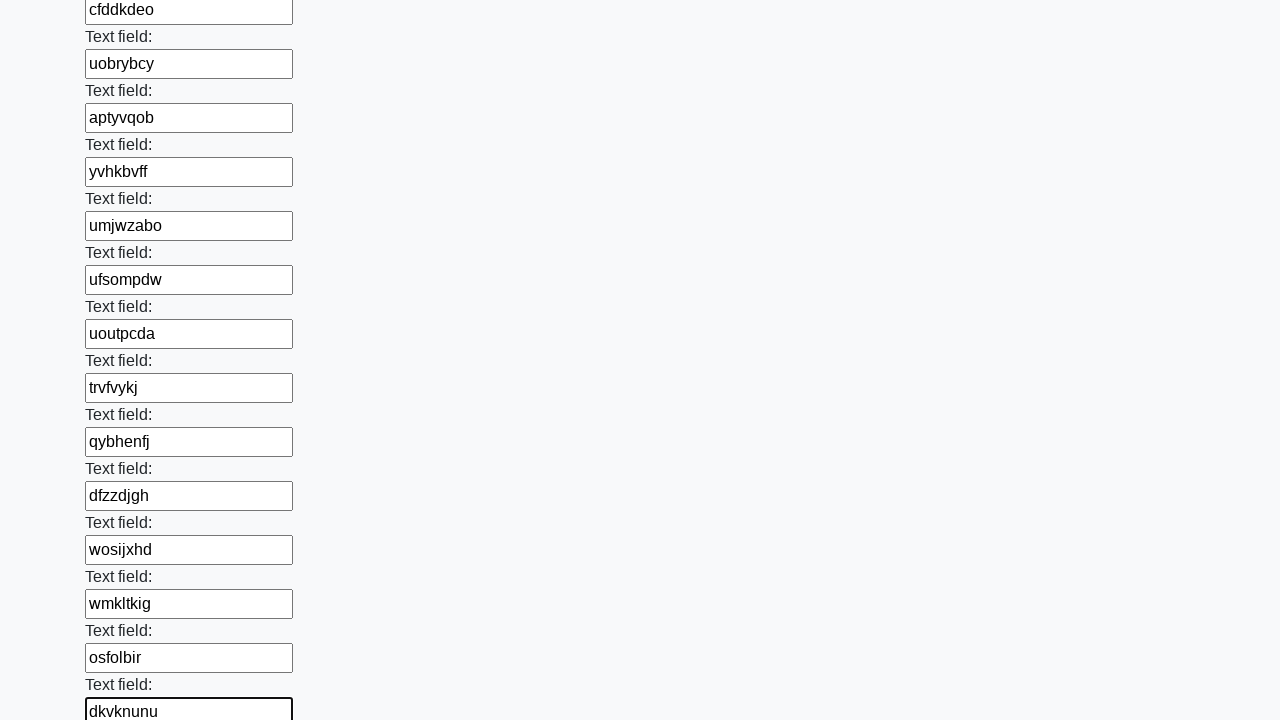

Filled an input field with 8 random characters on input >> nth=39
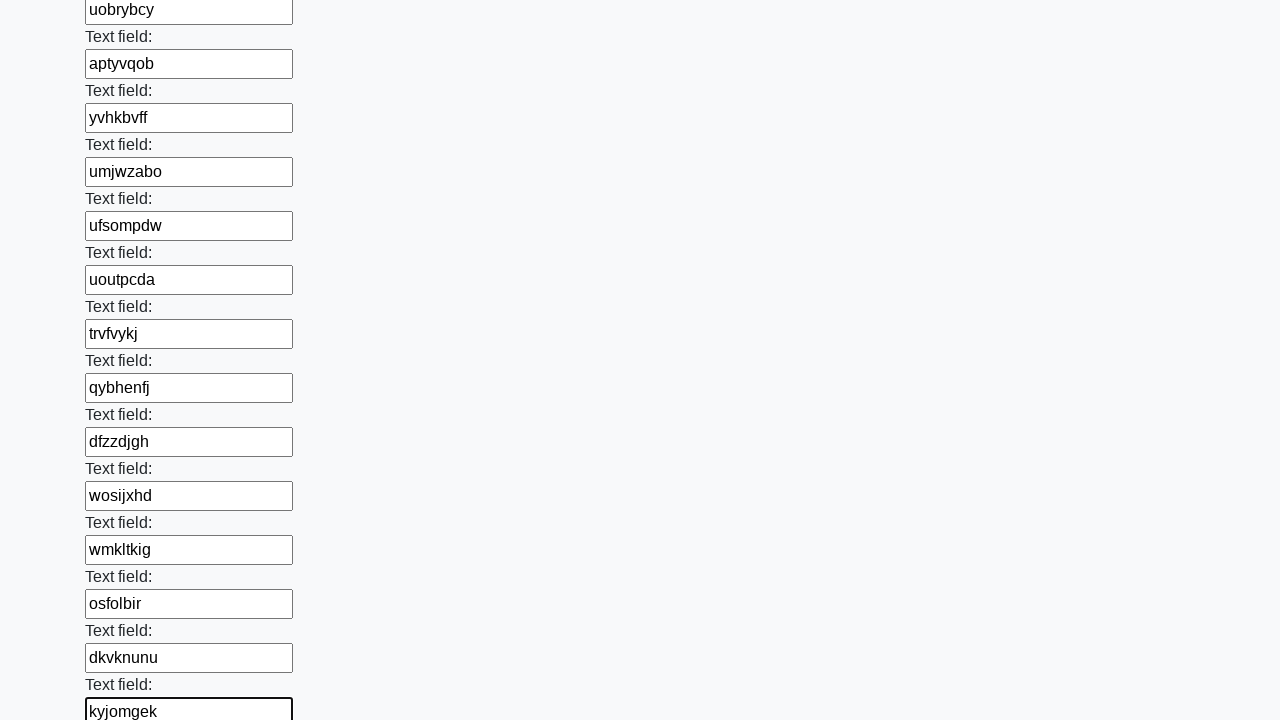

Filled an input field with 8 random characters on input >> nth=40
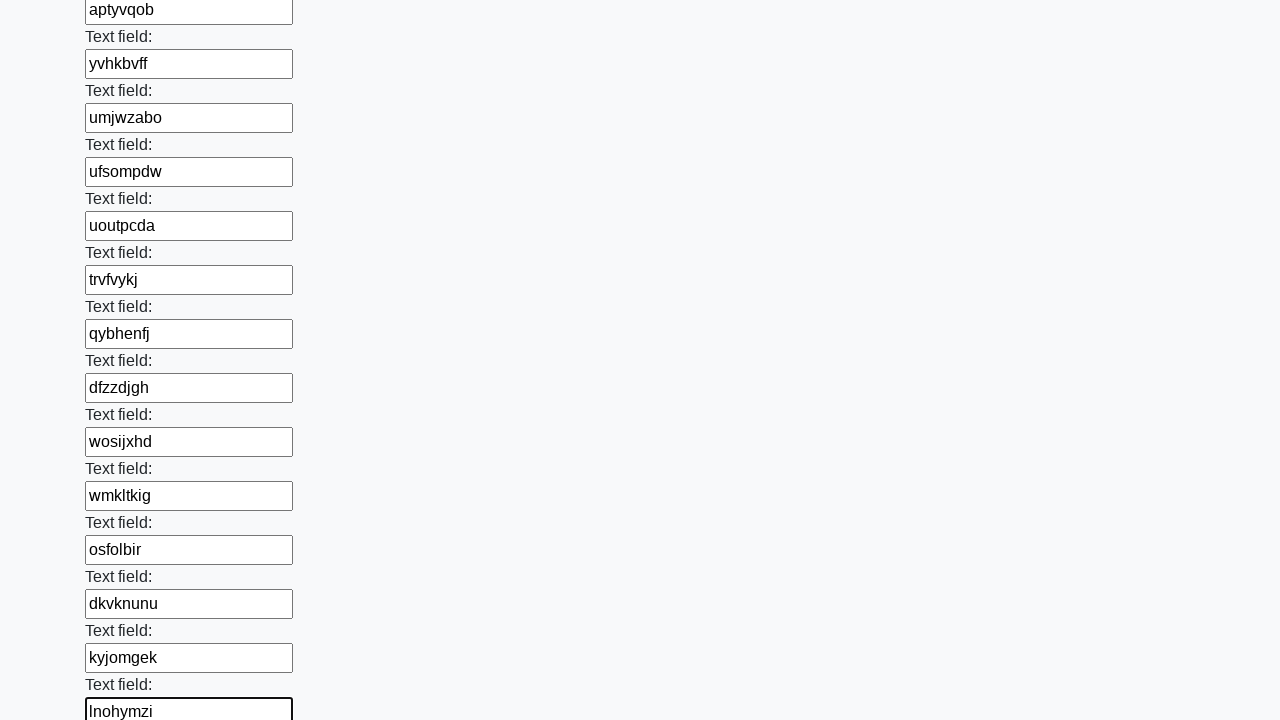

Filled an input field with 8 random characters on input >> nth=41
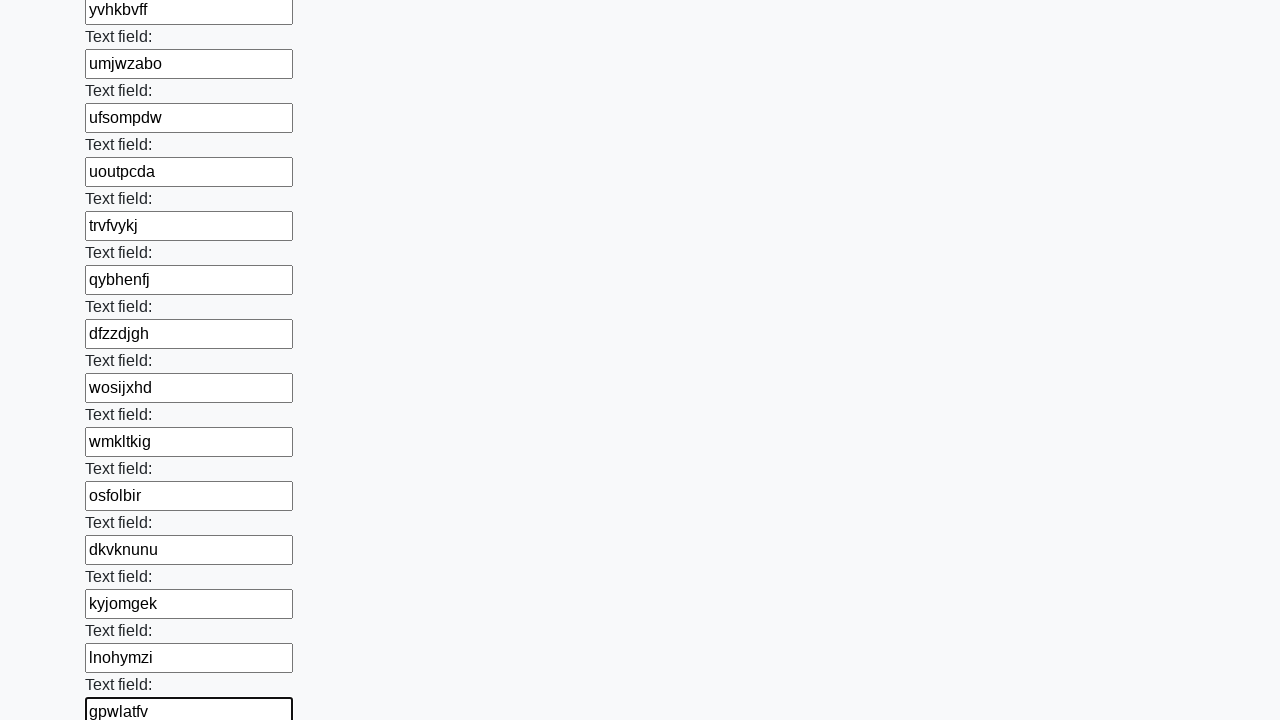

Filled an input field with 8 random characters on input >> nth=42
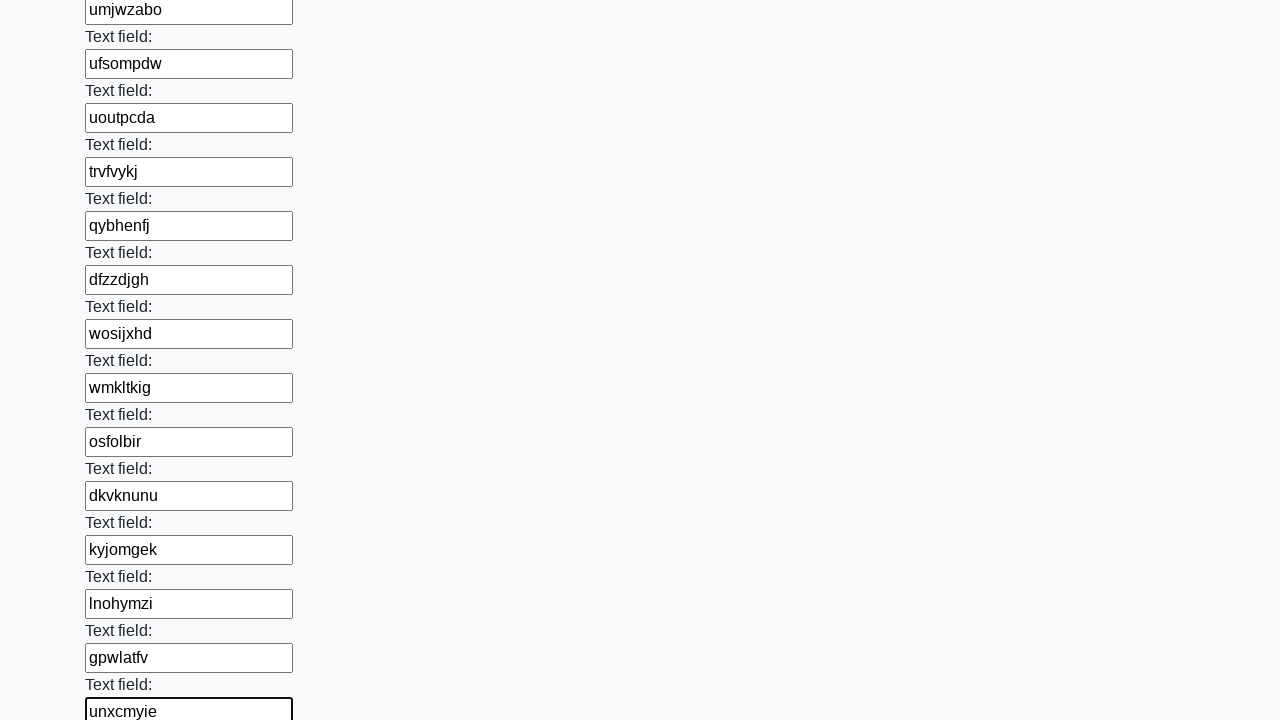

Filled an input field with 8 random characters on input >> nth=43
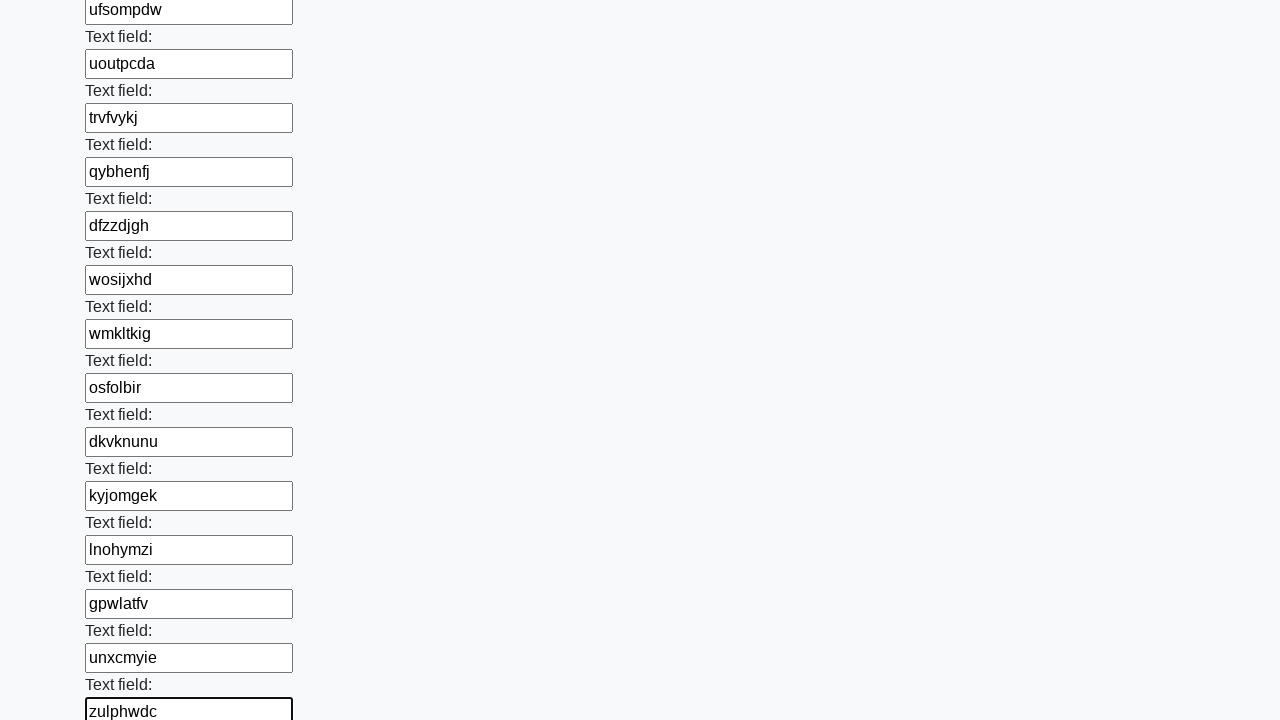

Filled an input field with 8 random characters on input >> nth=44
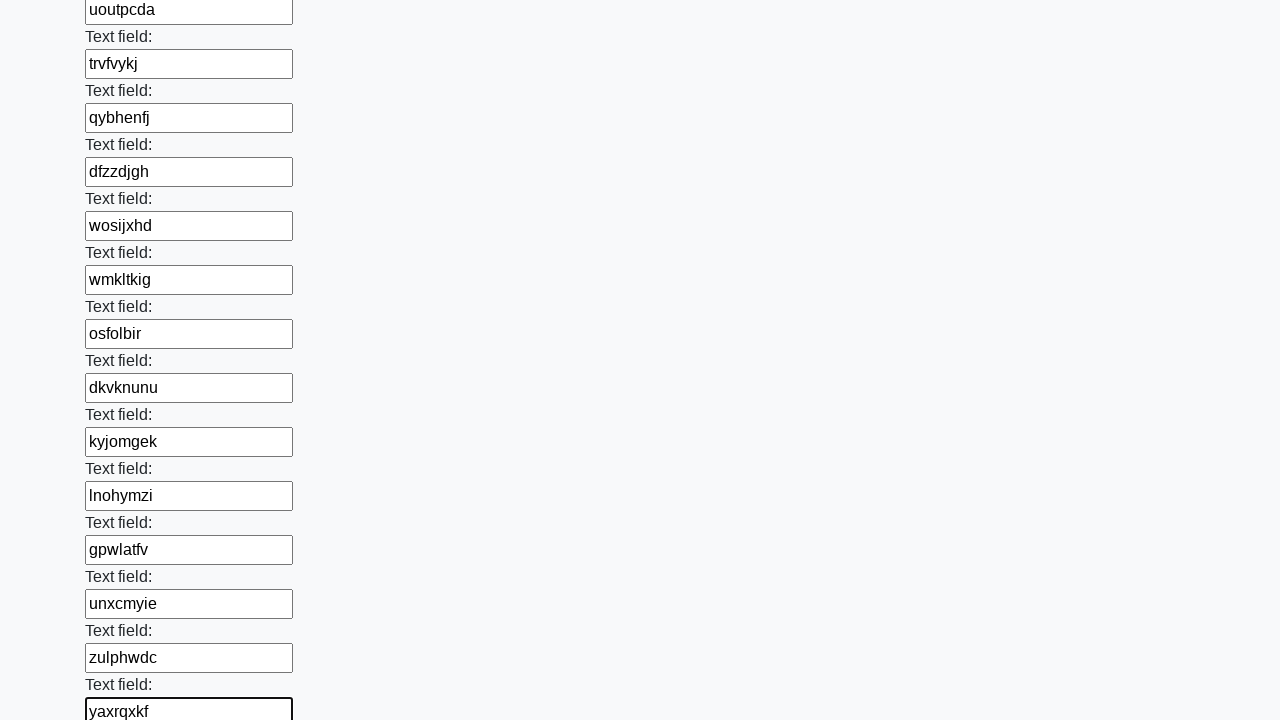

Filled an input field with 8 random characters on input >> nth=45
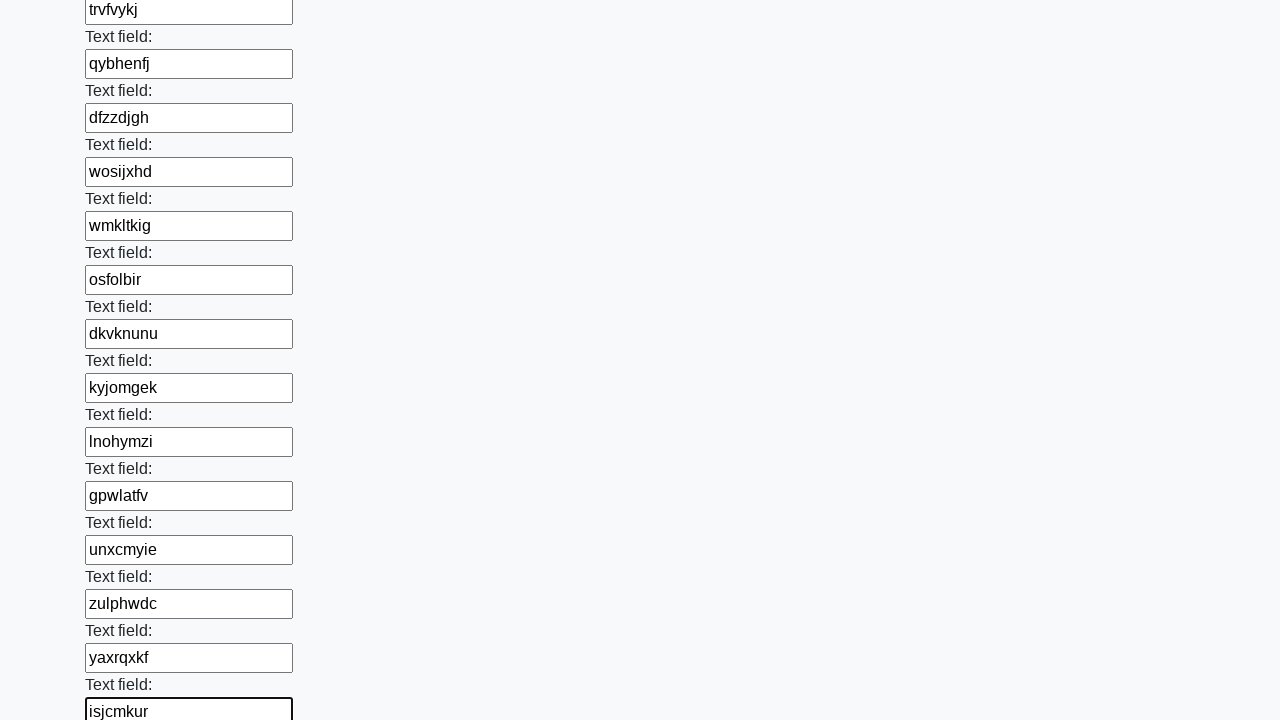

Filled an input field with 8 random characters on input >> nth=46
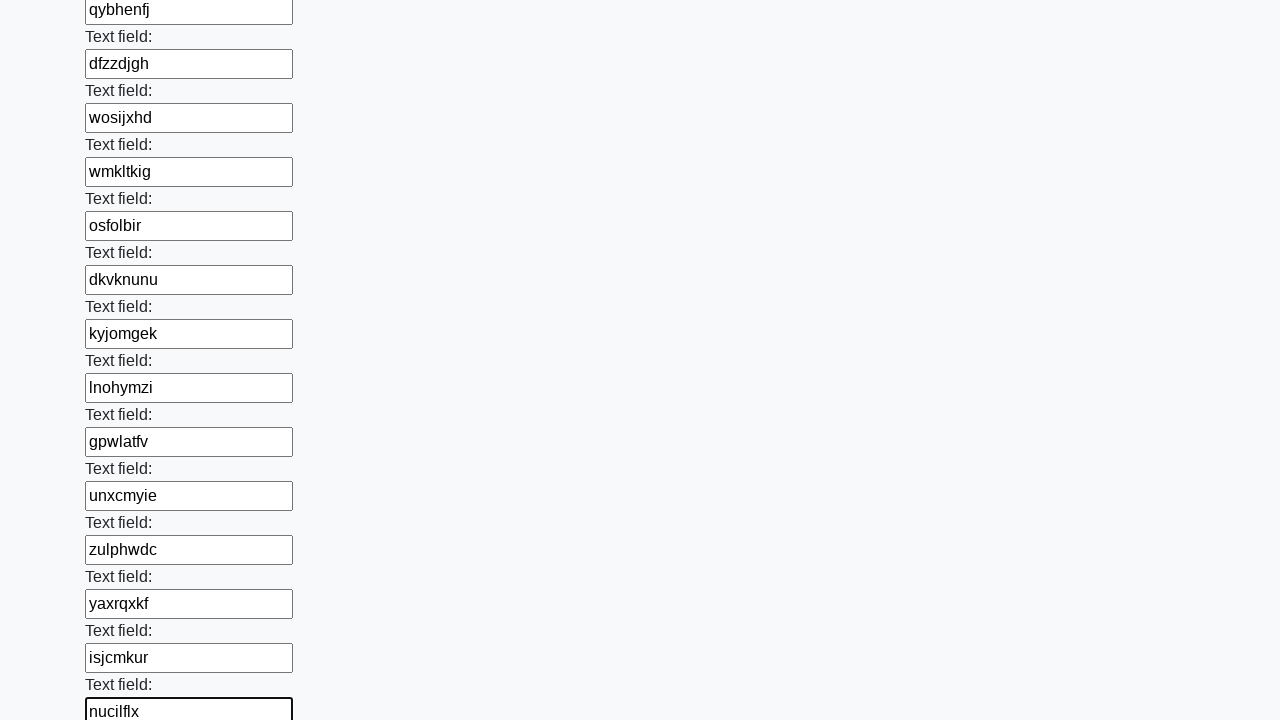

Filled an input field with 8 random characters on input >> nth=47
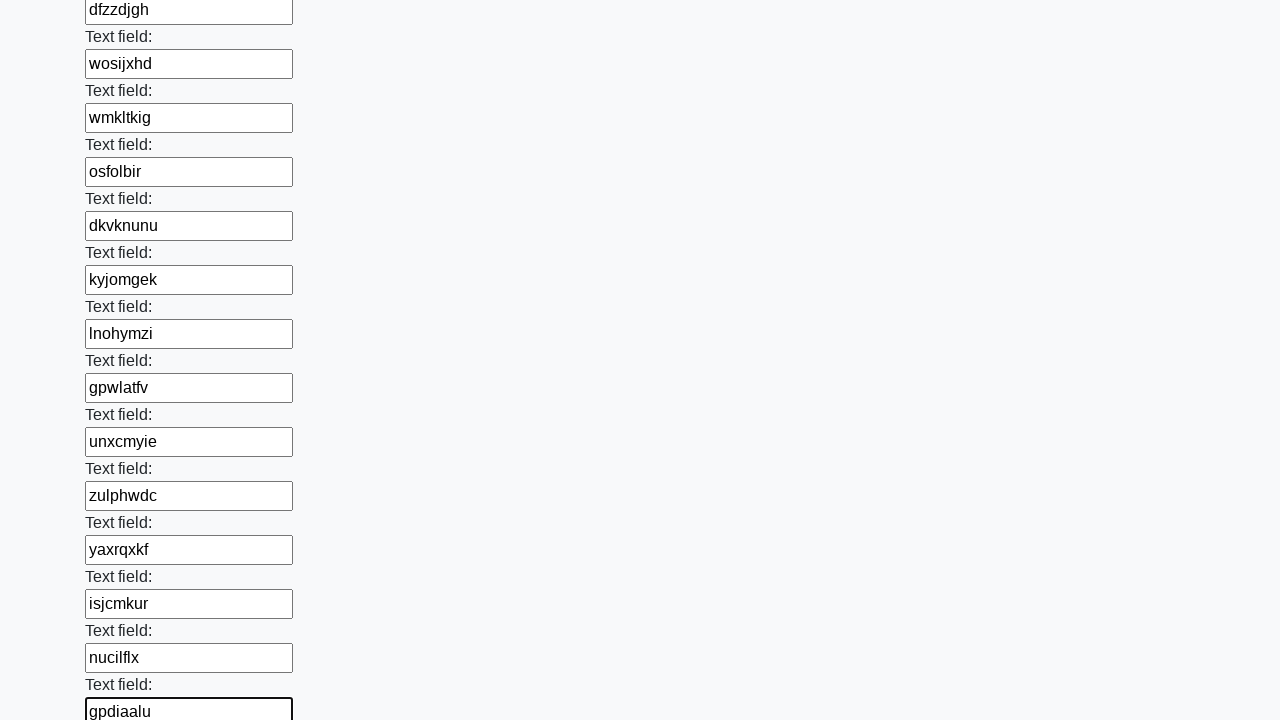

Filled an input field with 8 random characters on input >> nth=48
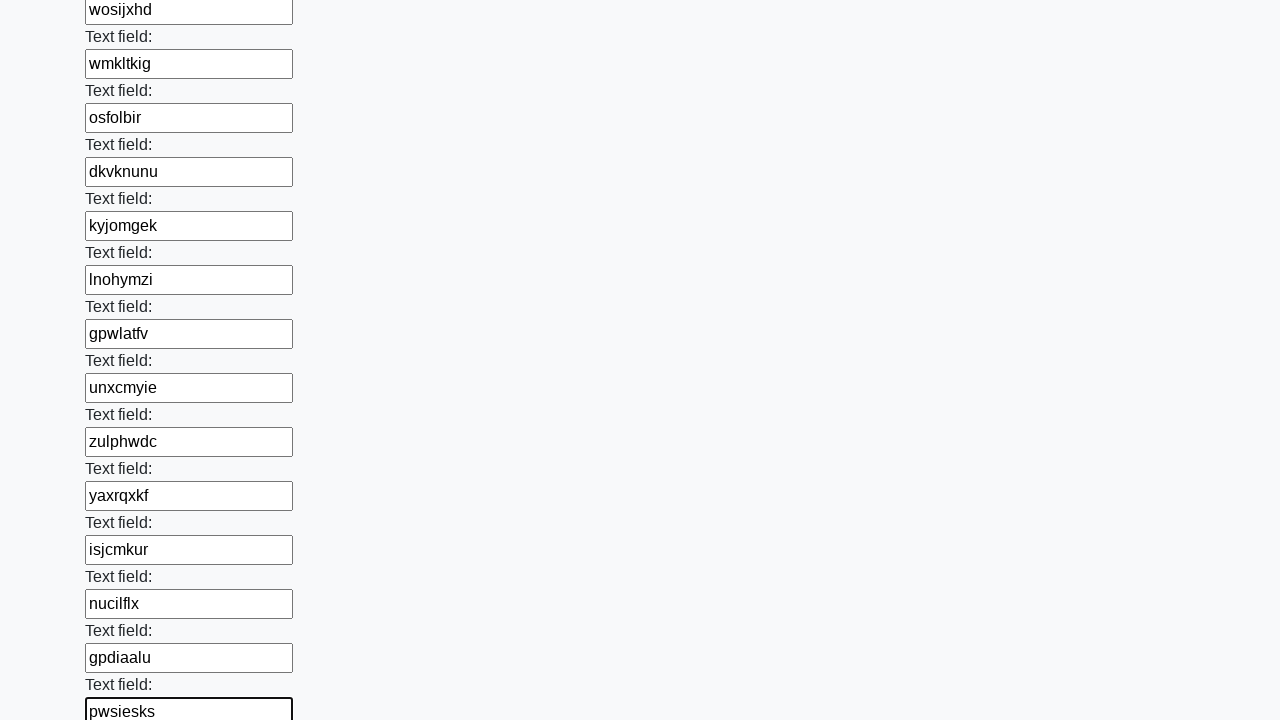

Filled an input field with 8 random characters on input >> nth=49
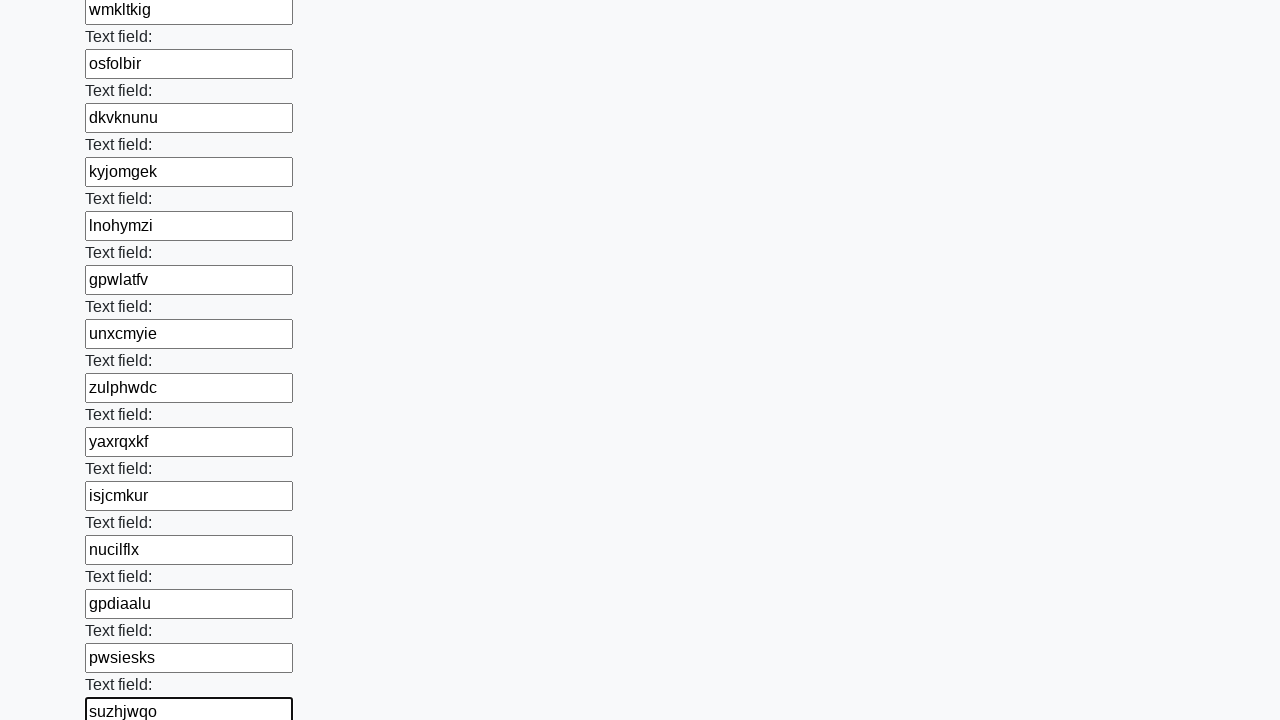

Filled an input field with 8 random characters on input >> nth=50
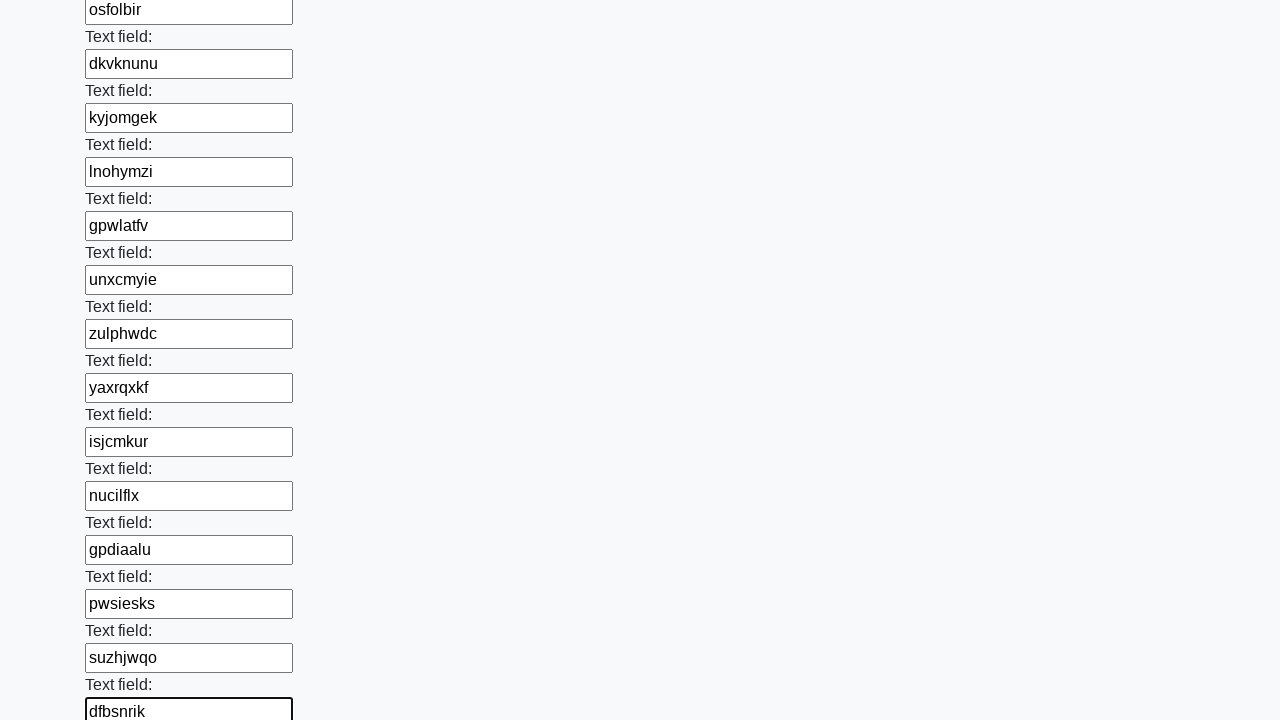

Filled an input field with 8 random characters on input >> nth=51
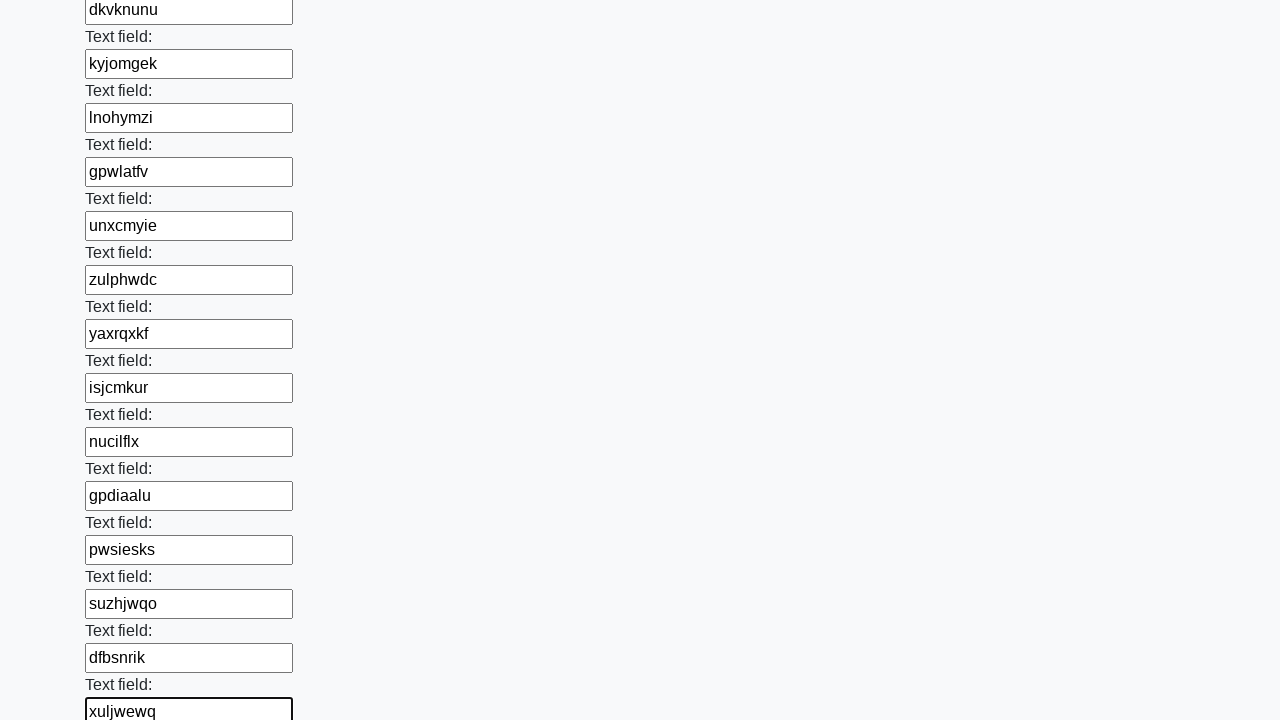

Filled an input field with 8 random characters on input >> nth=52
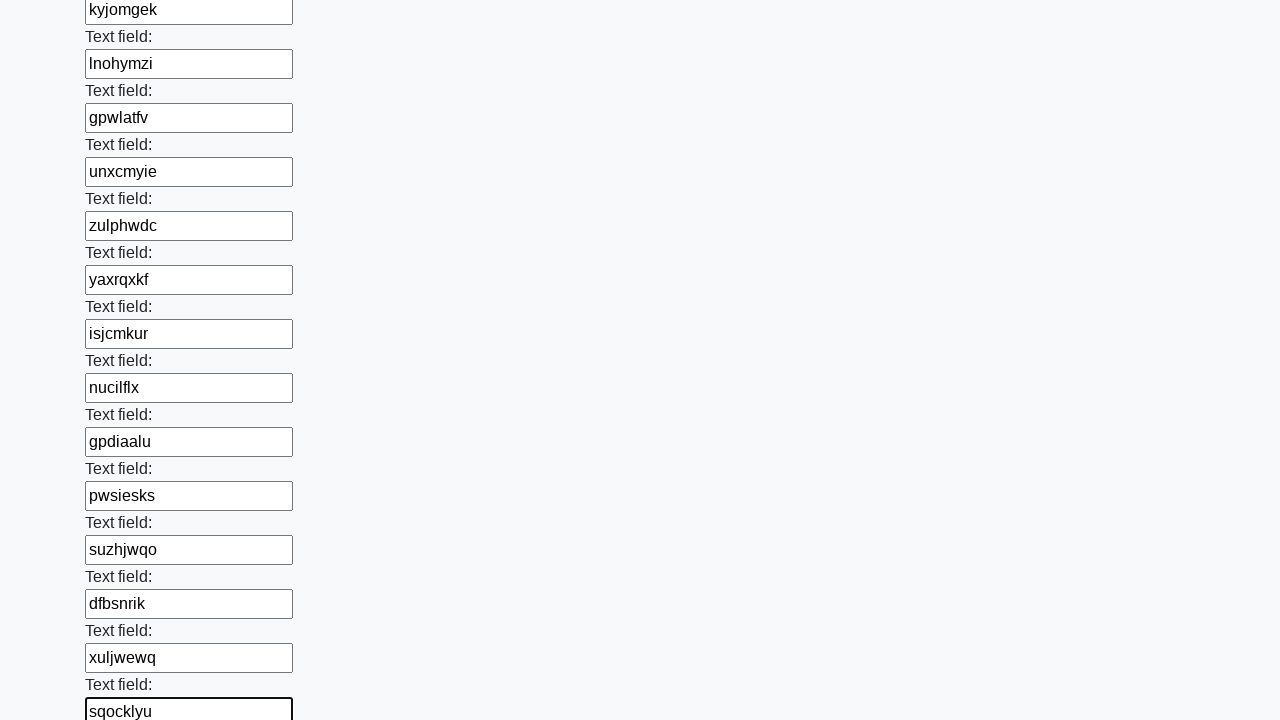

Filled an input field with 8 random characters on input >> nth=53
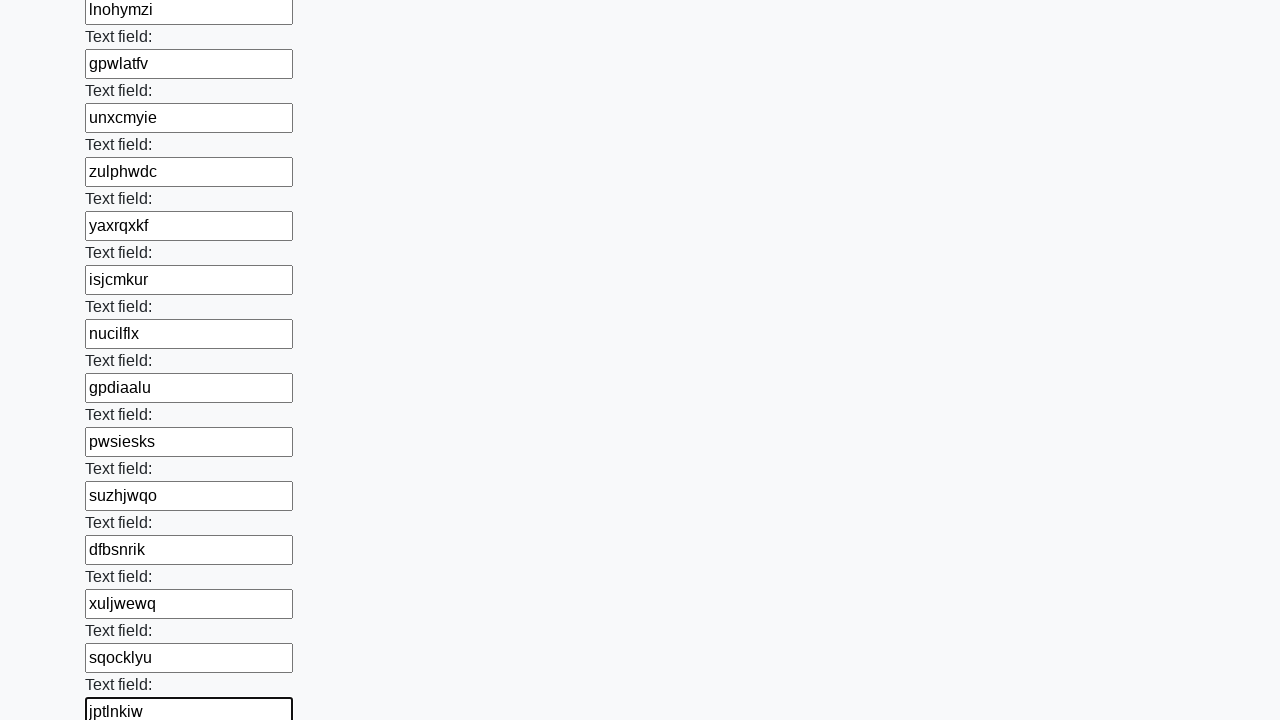

Filled an input field with 8 random characters on input >> nth=54
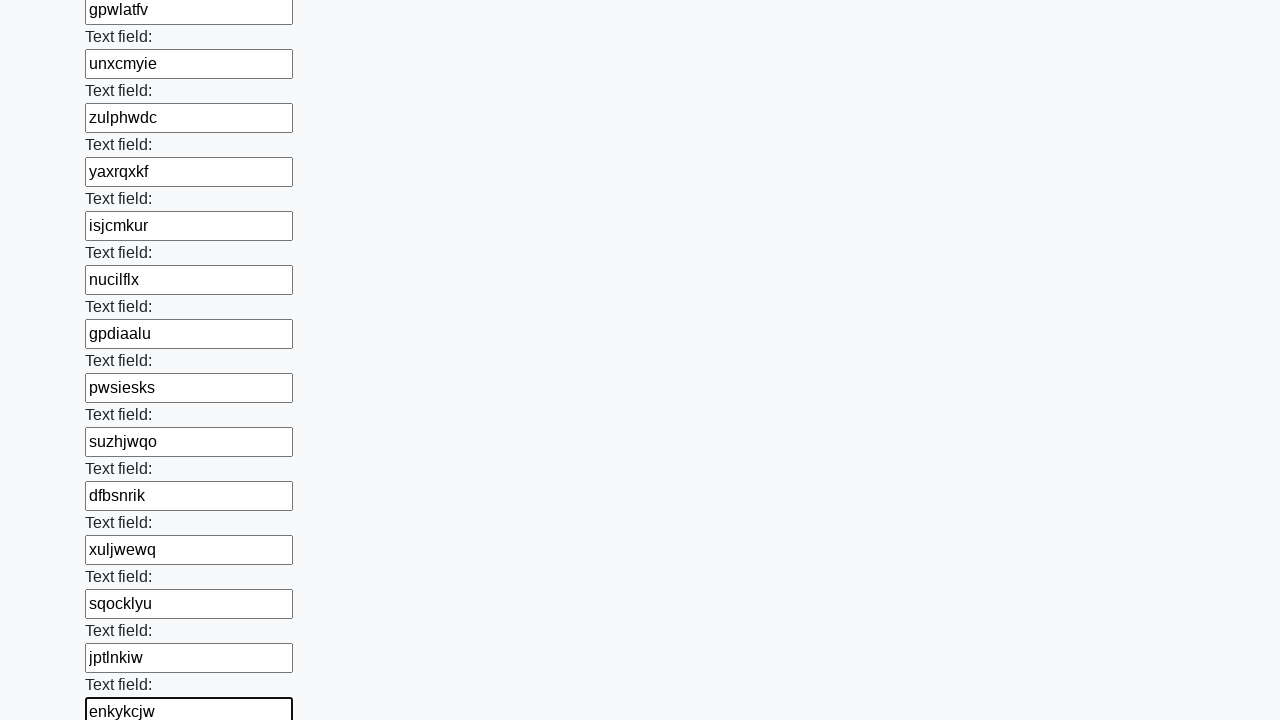

Filled an input field with 8 random characters on input >> nth=55
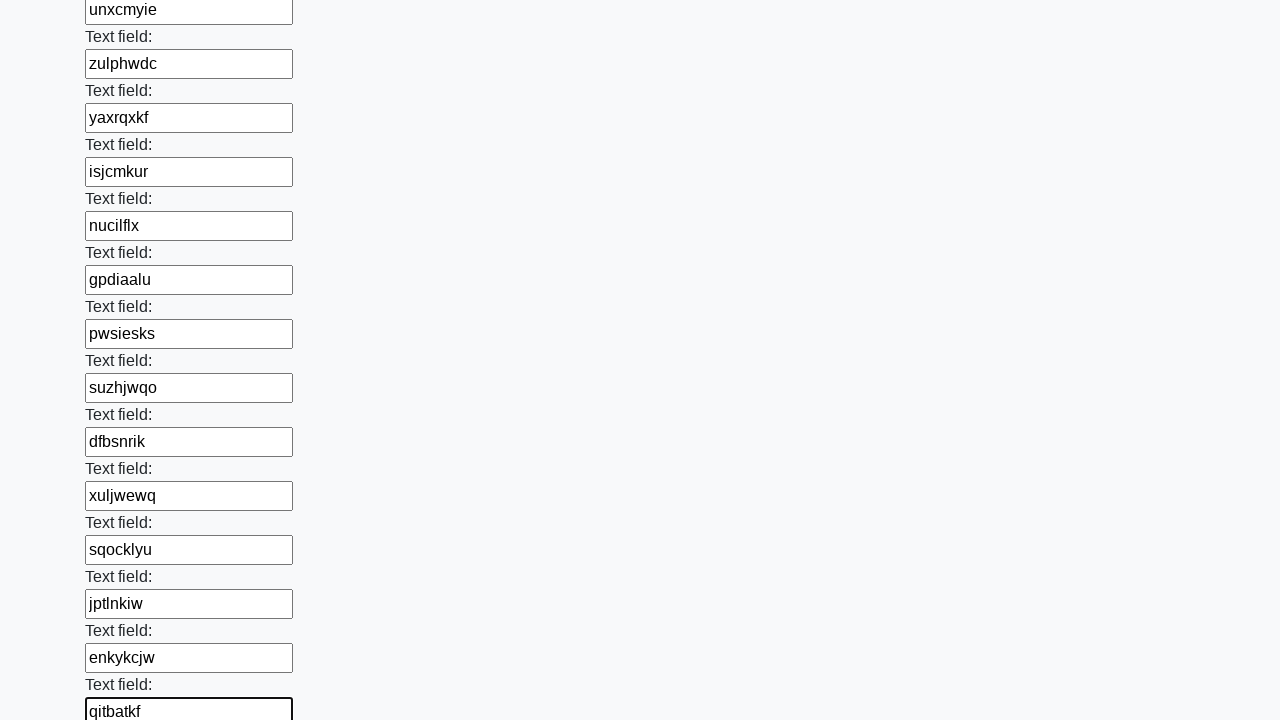

Filled an input field with 8 random characters on input >> nth=56
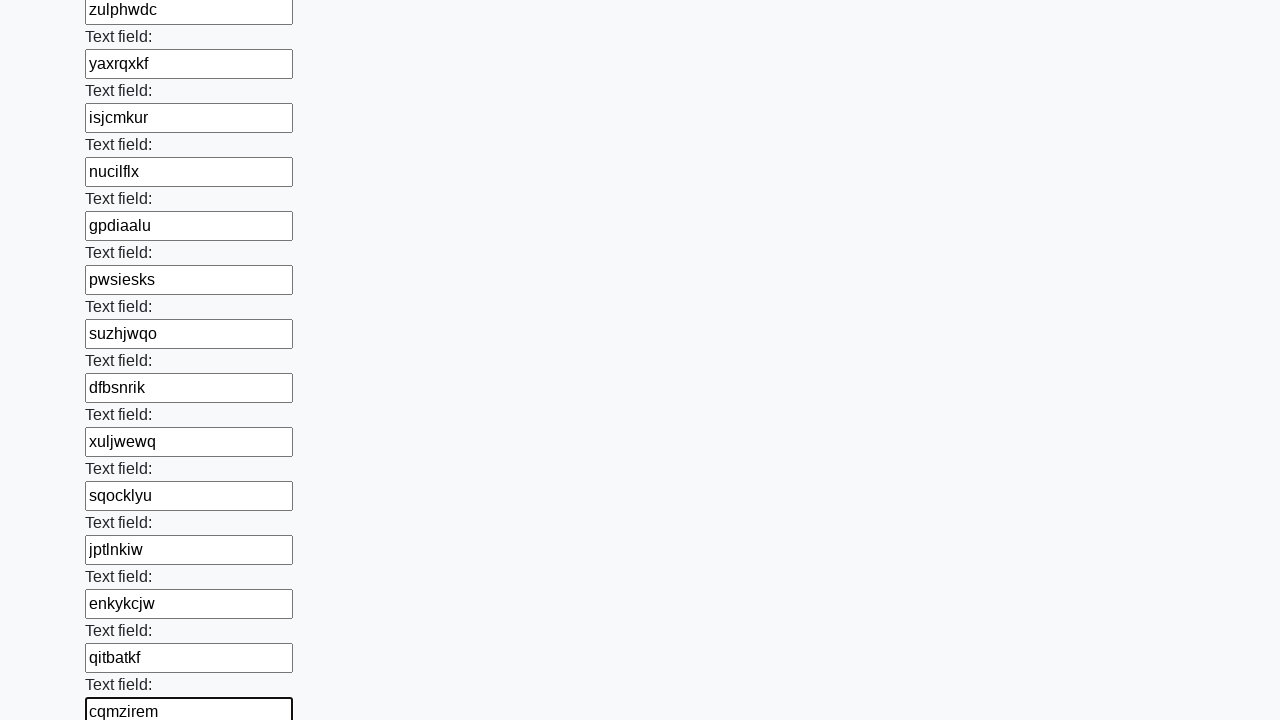

Filled an input field with 8 random characters on input >> nth=57
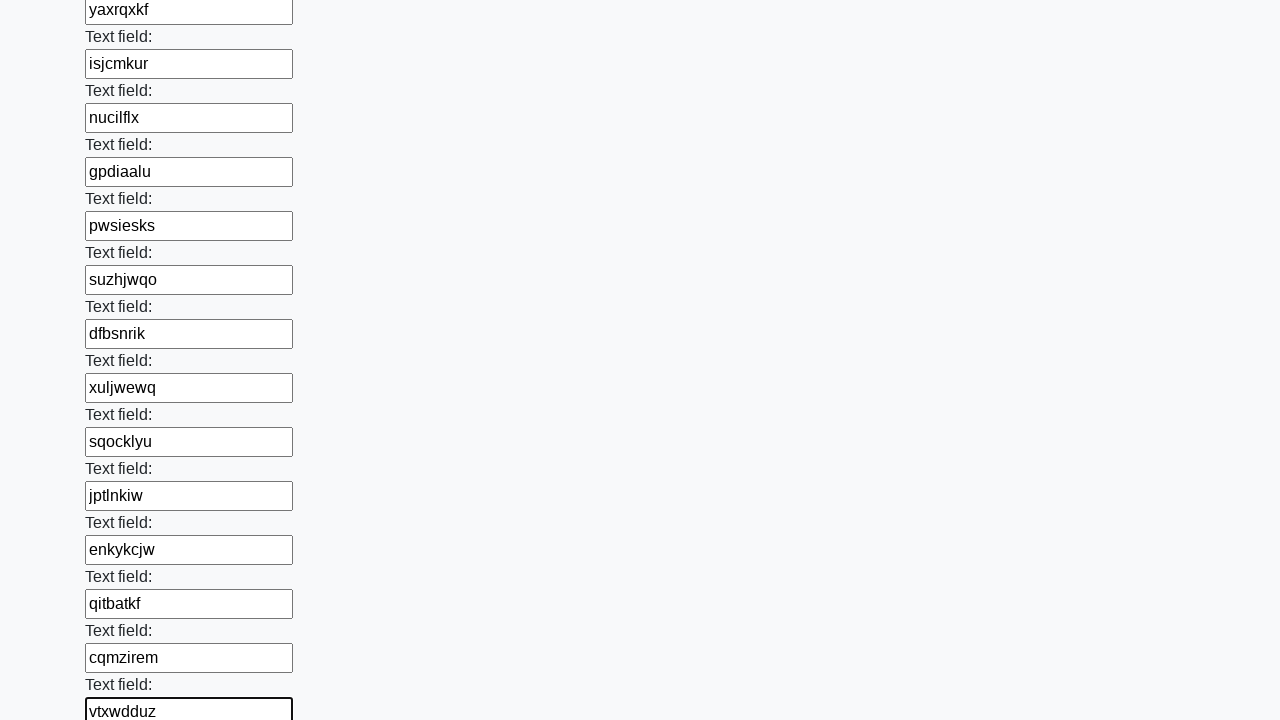

Filled an input field with 8 random characters on input >> nth=58
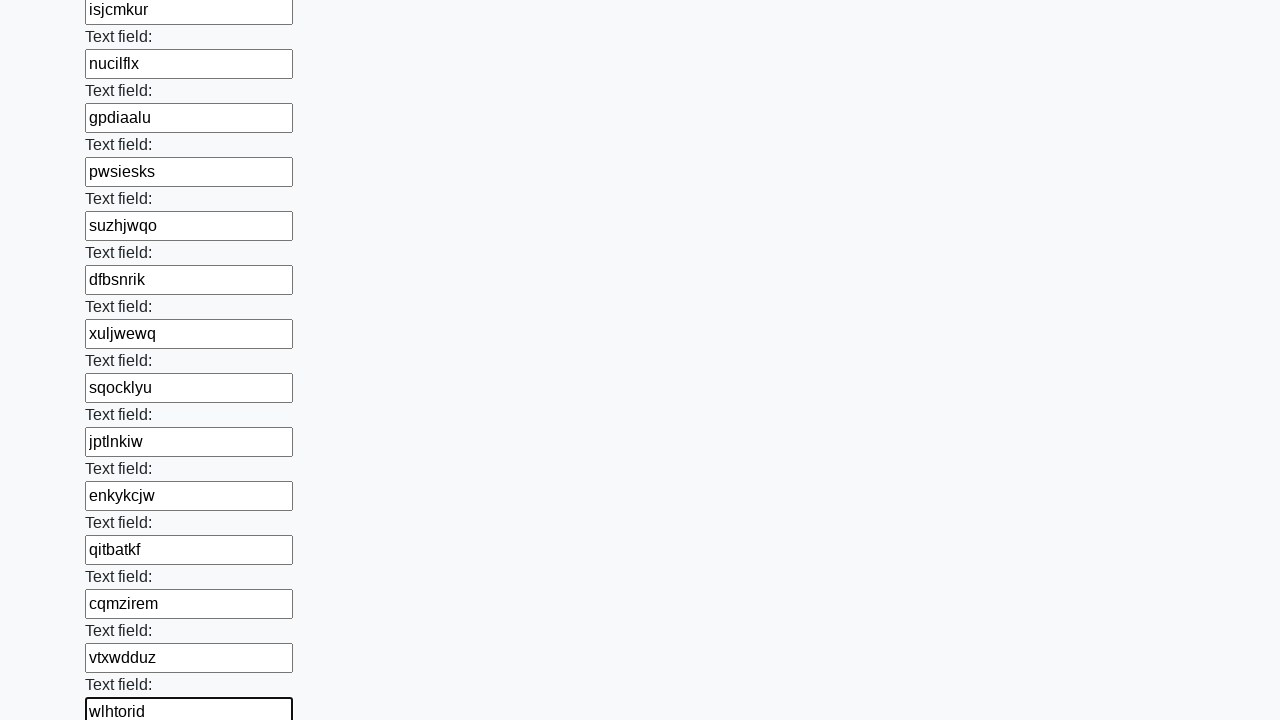

Filled an input field with 8 random characters on input >> nth=59
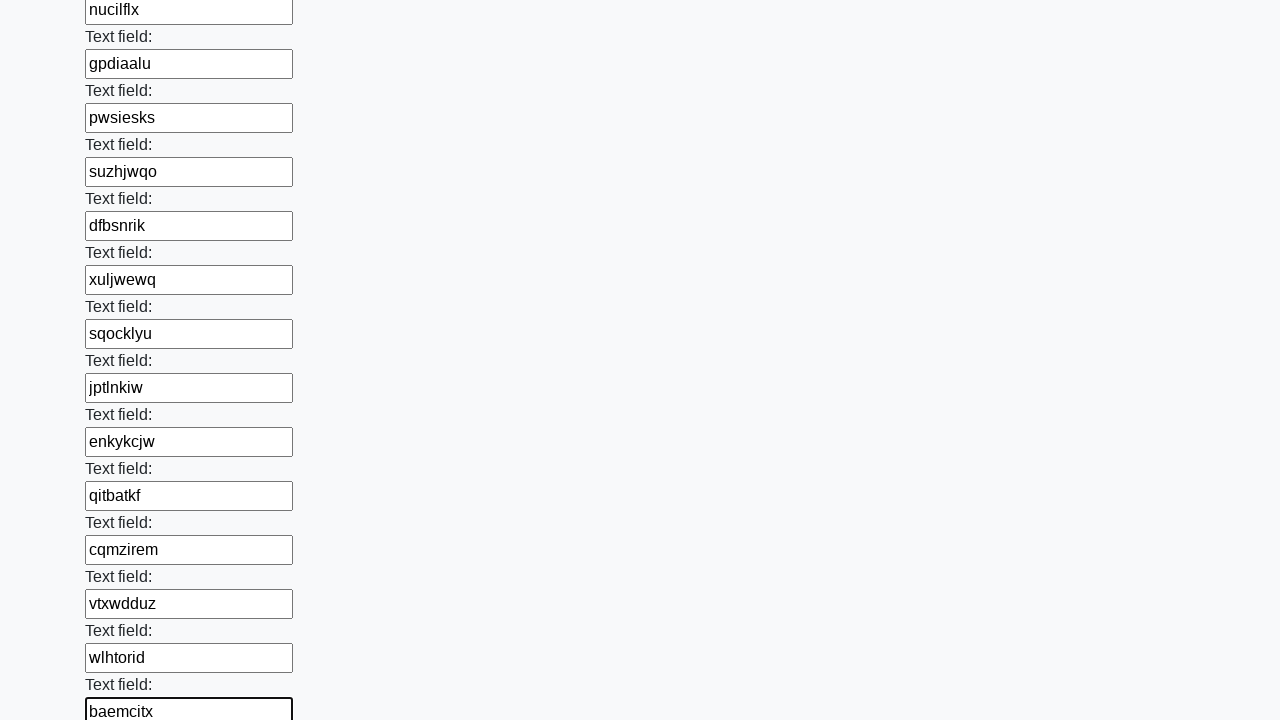

Filled an input field with 8 random characters on input >> nth=60
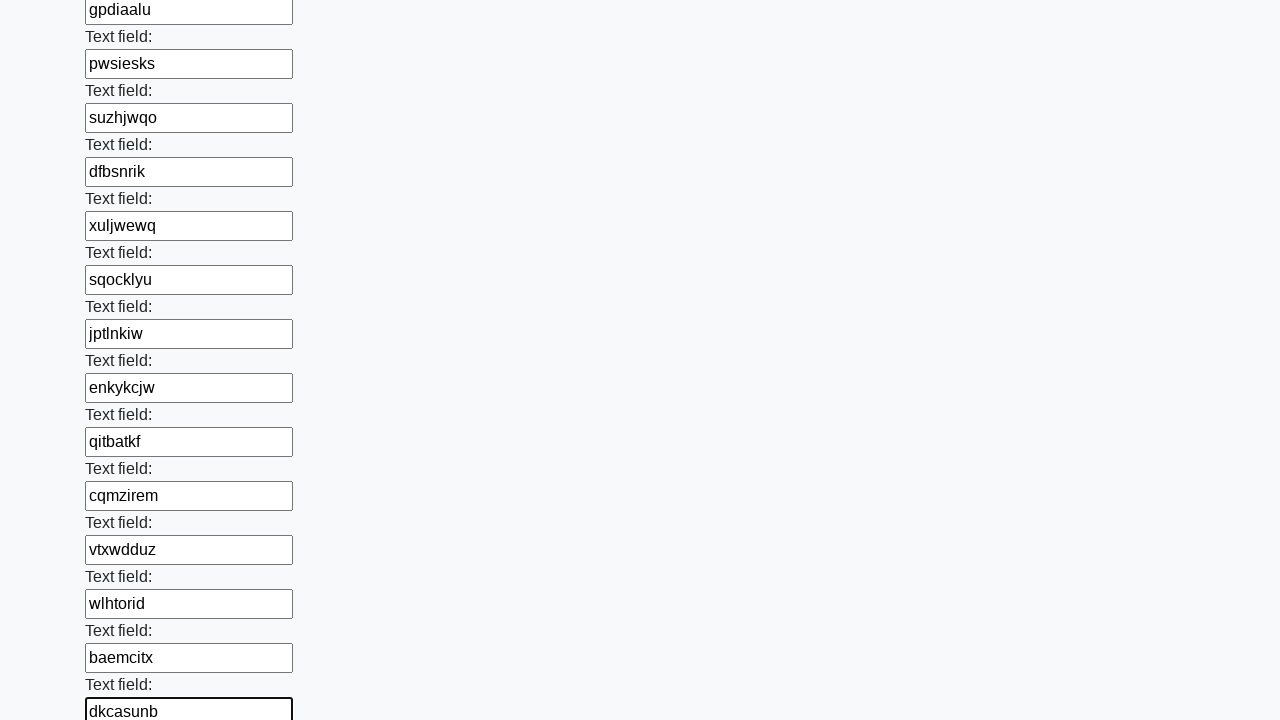

Filled an input field with 8 random characters on input >> nth=61
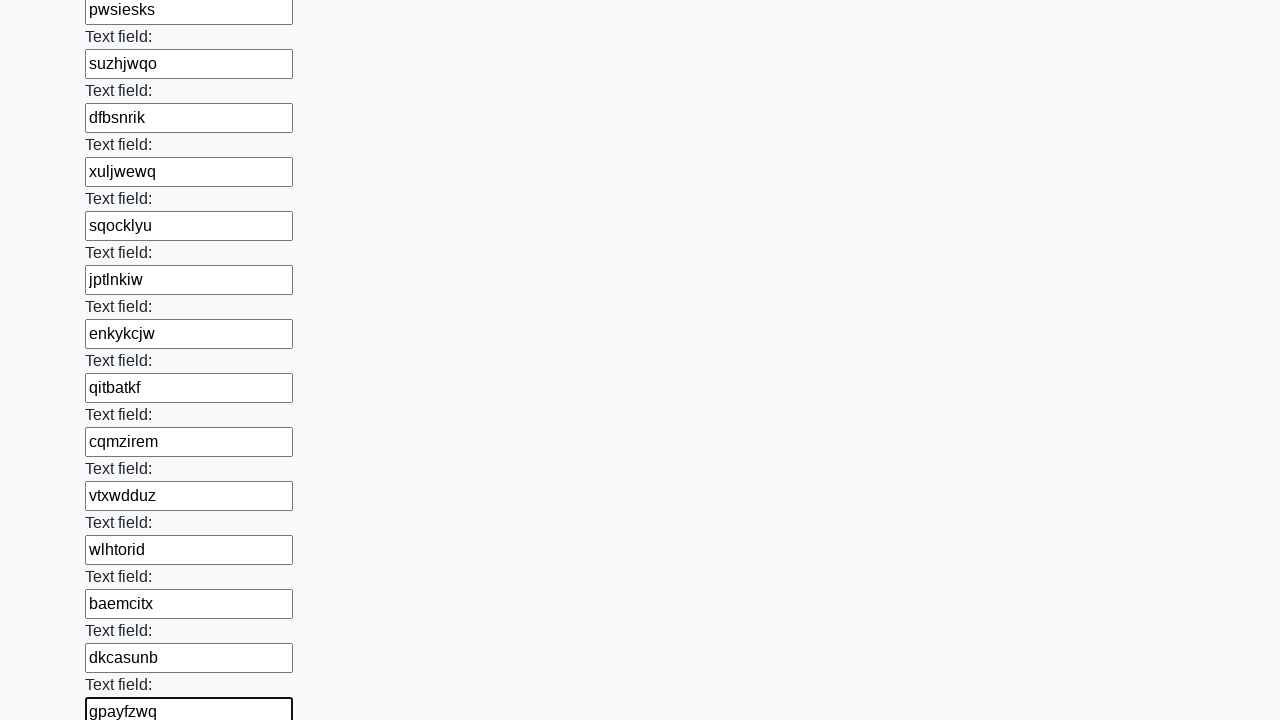

Filled an input field with 8 random characters on input >> nth=62
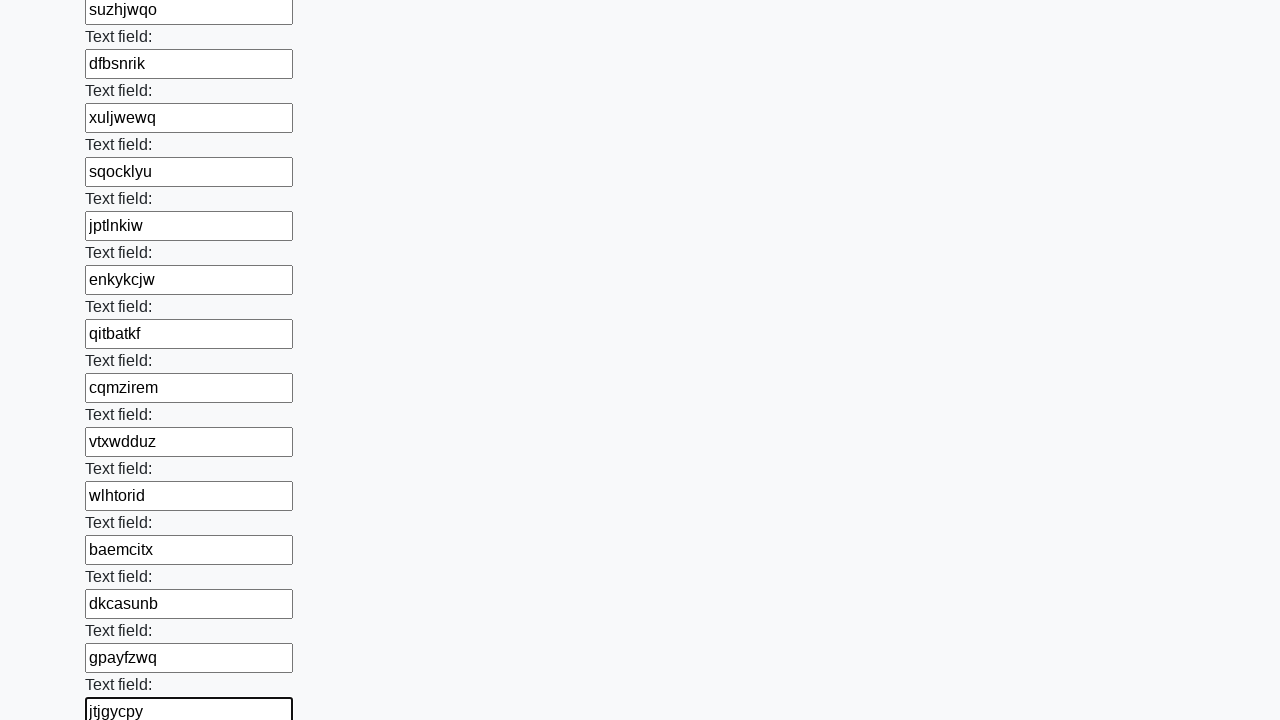

Filled an input field with 8 random characters on input >> nth=63
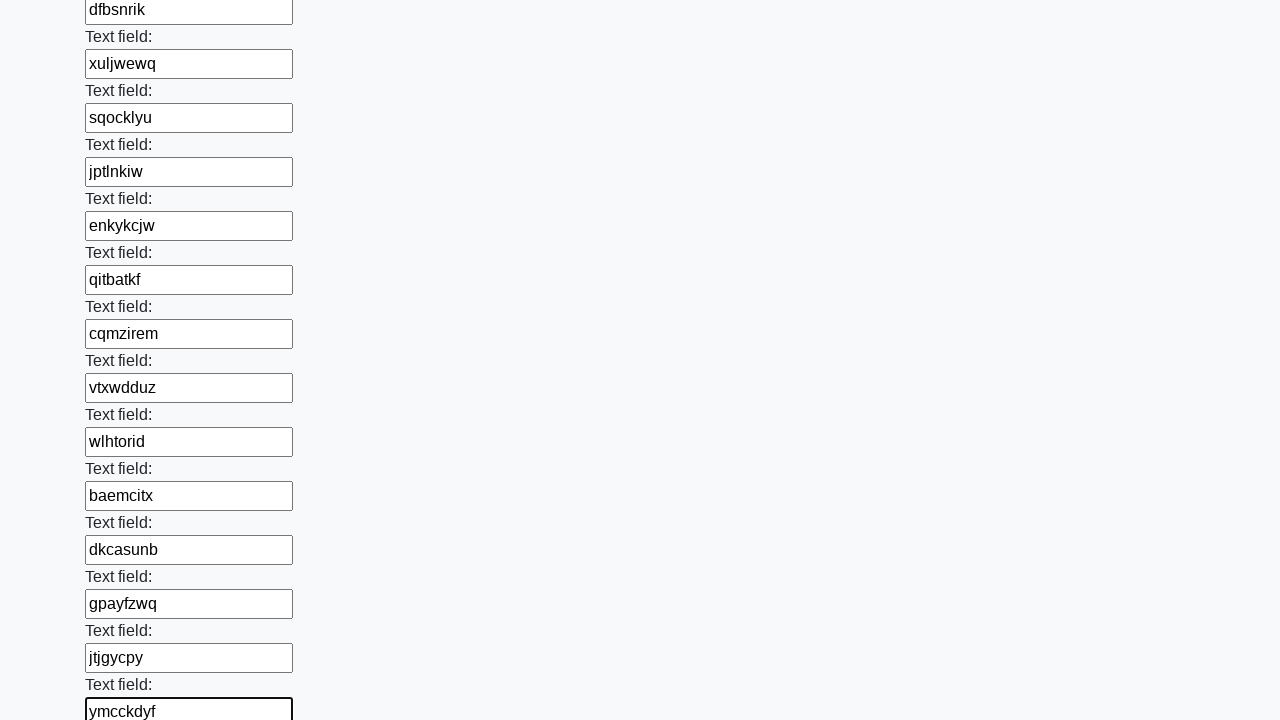

Filled an input field with 8 random characters on input >> nth=64
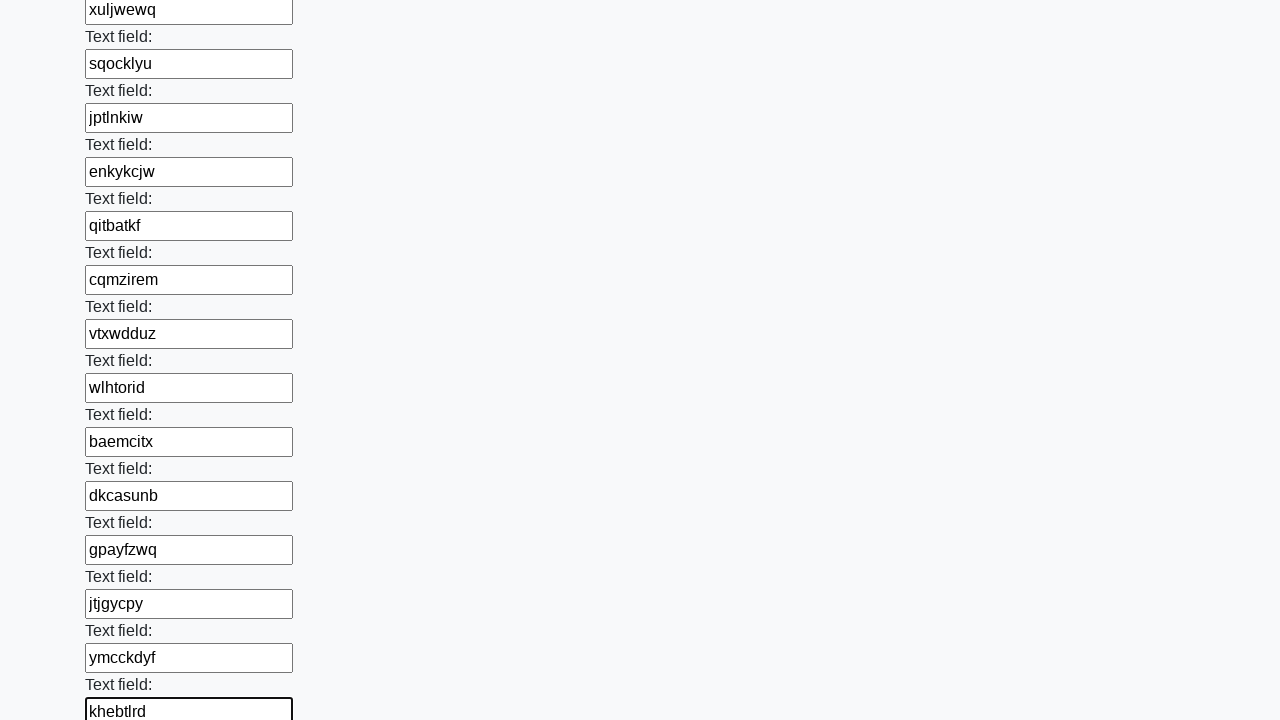

Filled an input field with 8 random characters on input >> nth=65
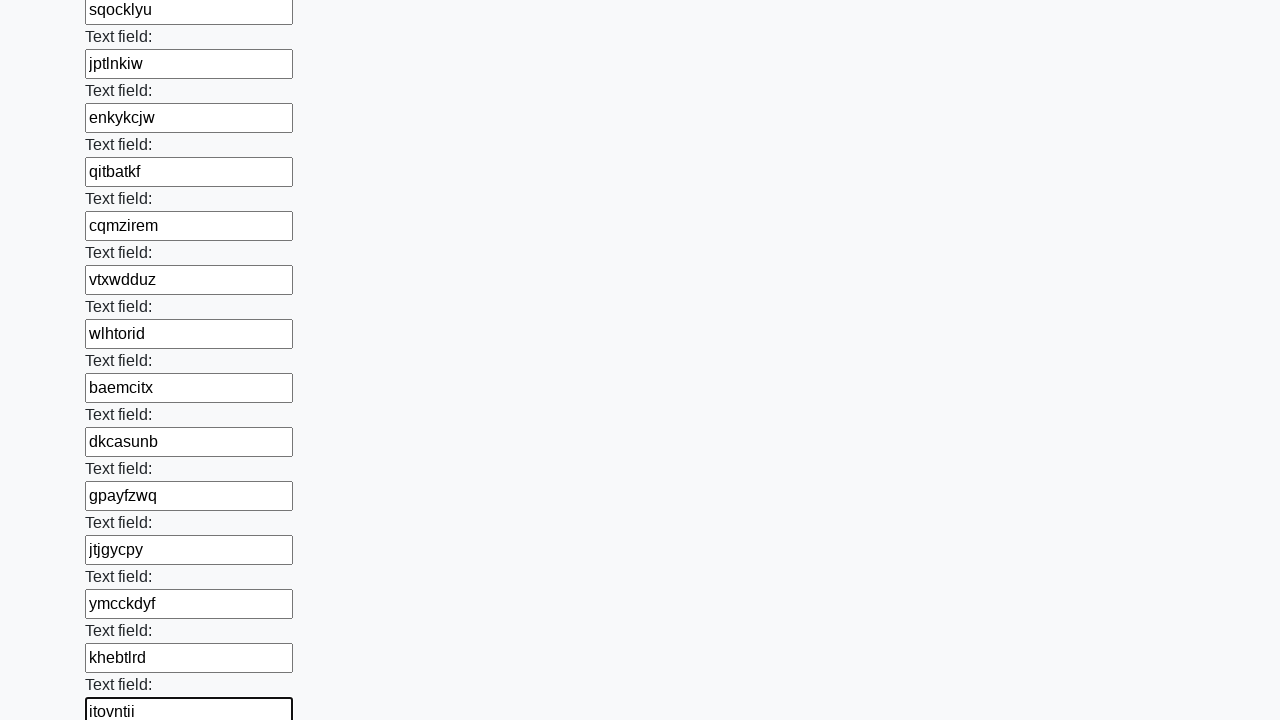

Filled an input field with 8 random characters on input >> nth=66
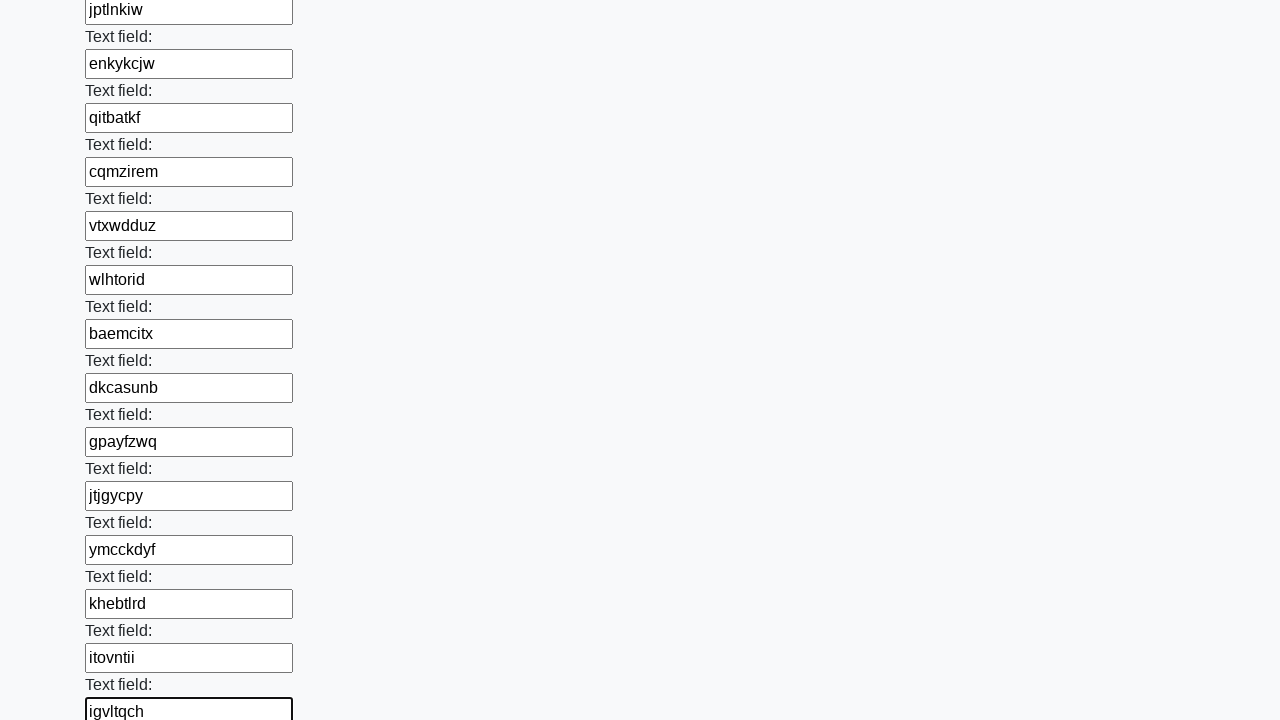

Filled an input field with 8 random characters on input >> nth=67
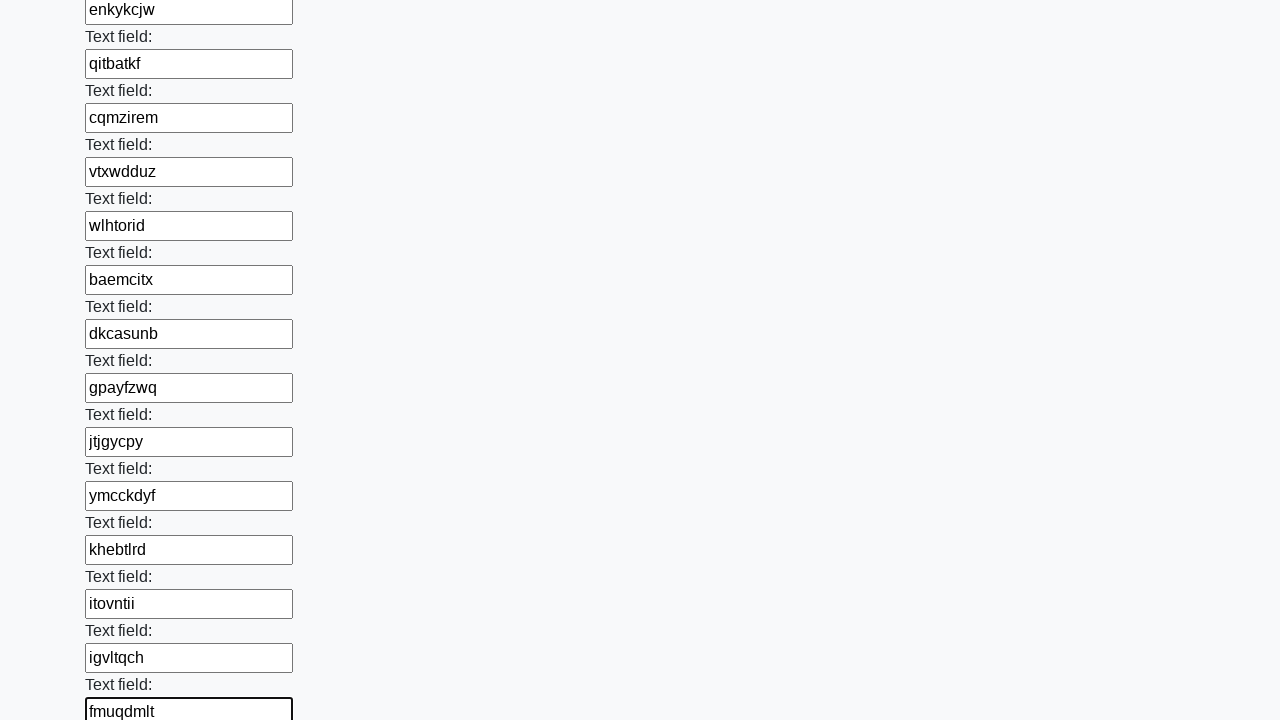

Filled an input field with 8 random characters on input >> nth=68
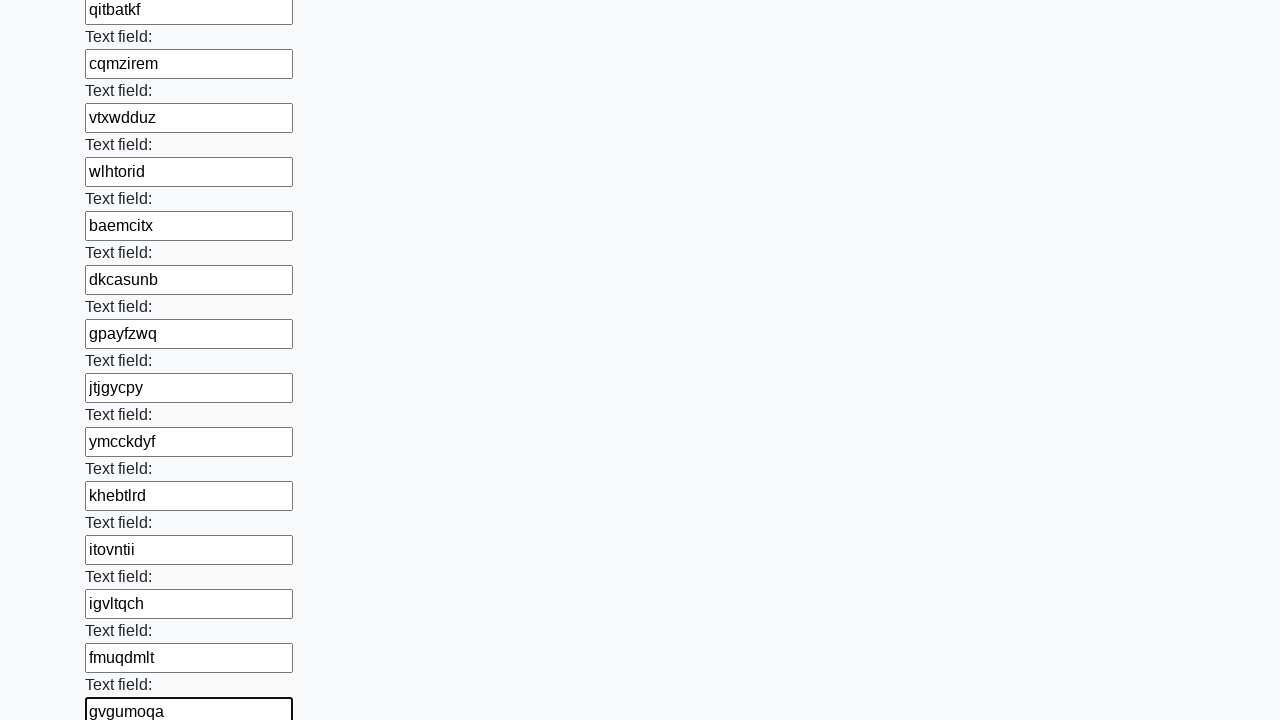

Filled an input field with 8 random characters on input >> nth=69
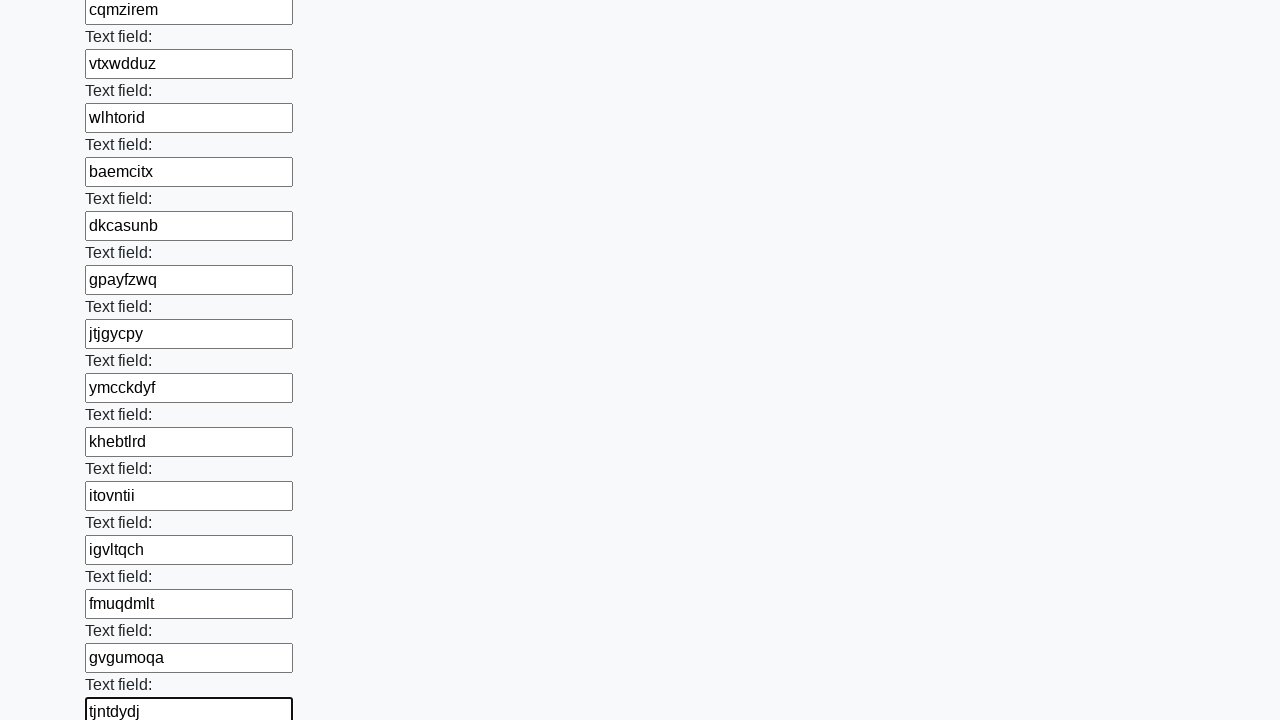

Filled an input field with 8 random characters on input >> nth=70
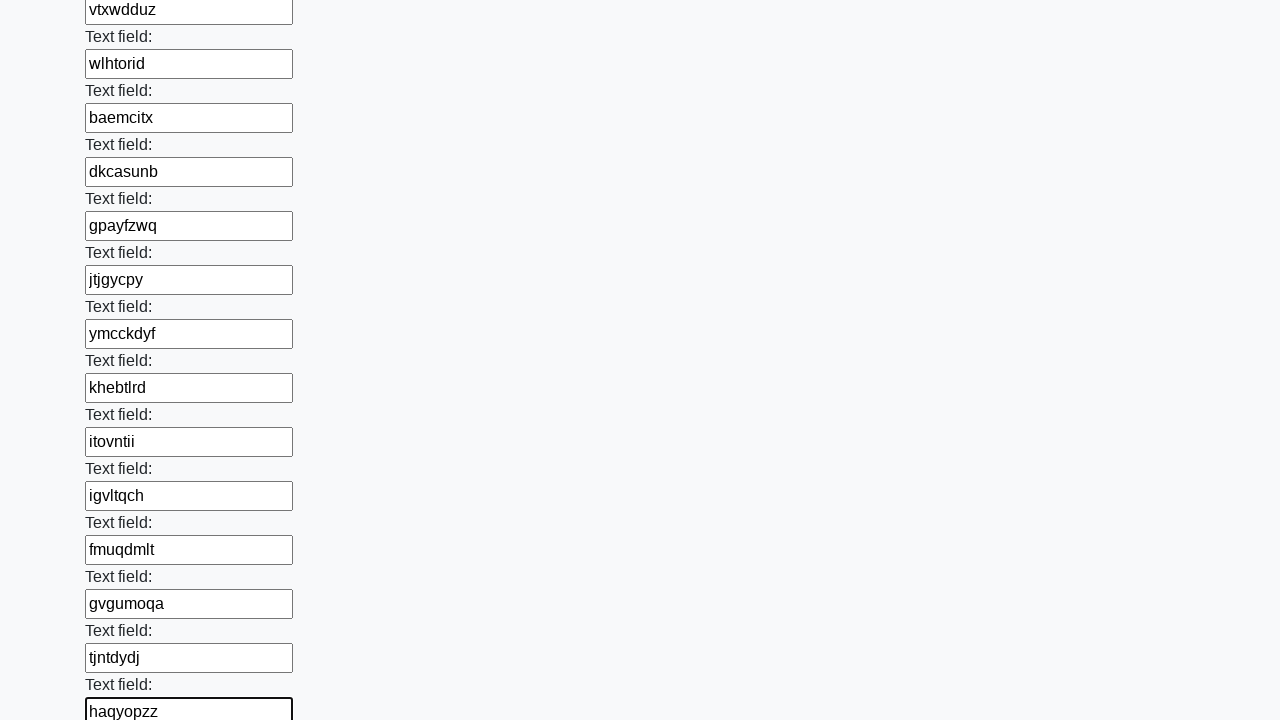

Filled an input field with 8 random characters on input >> nth=71
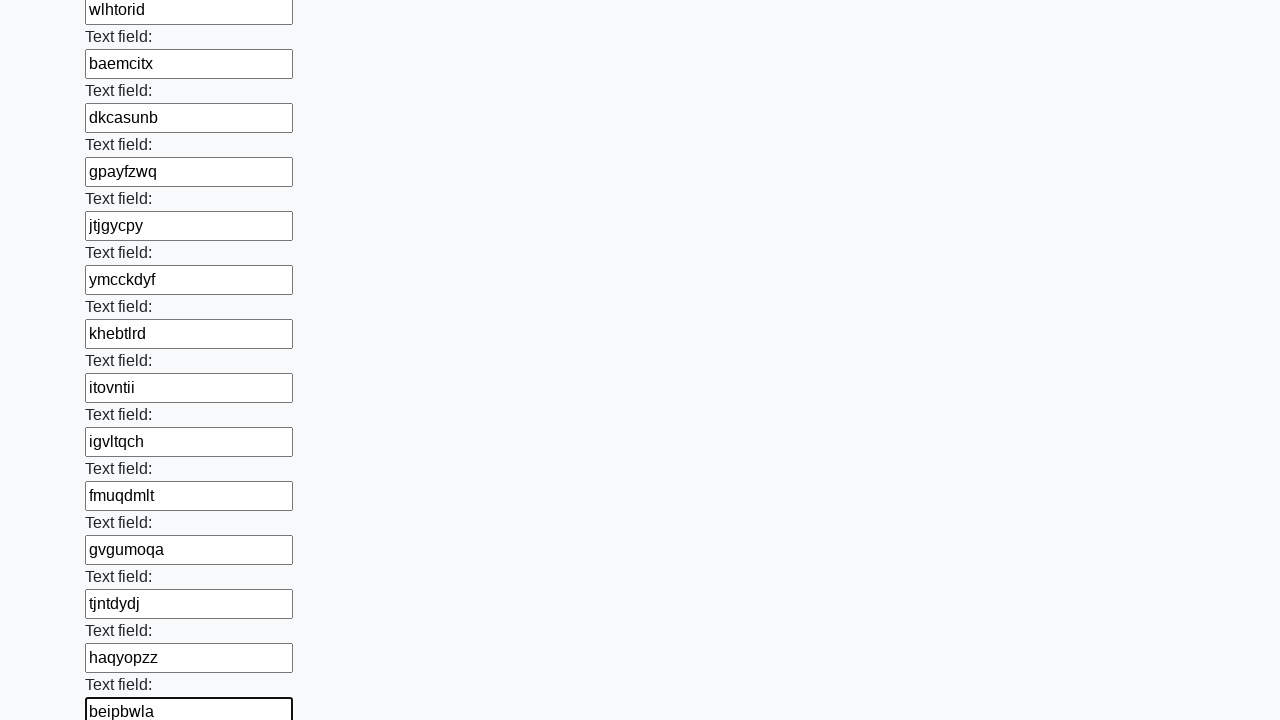

Filled an input field with 8 random characters on input >> nth=72
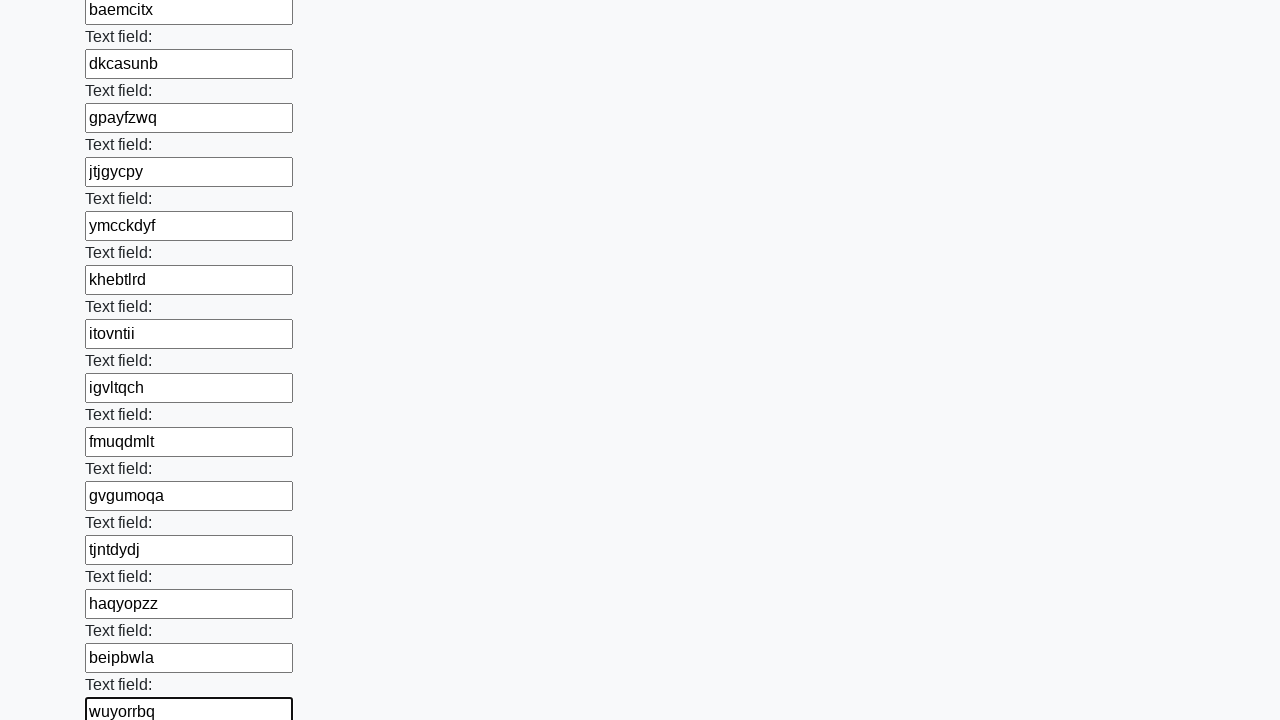

Filled an input field with 8 random characters on input >> nth=73
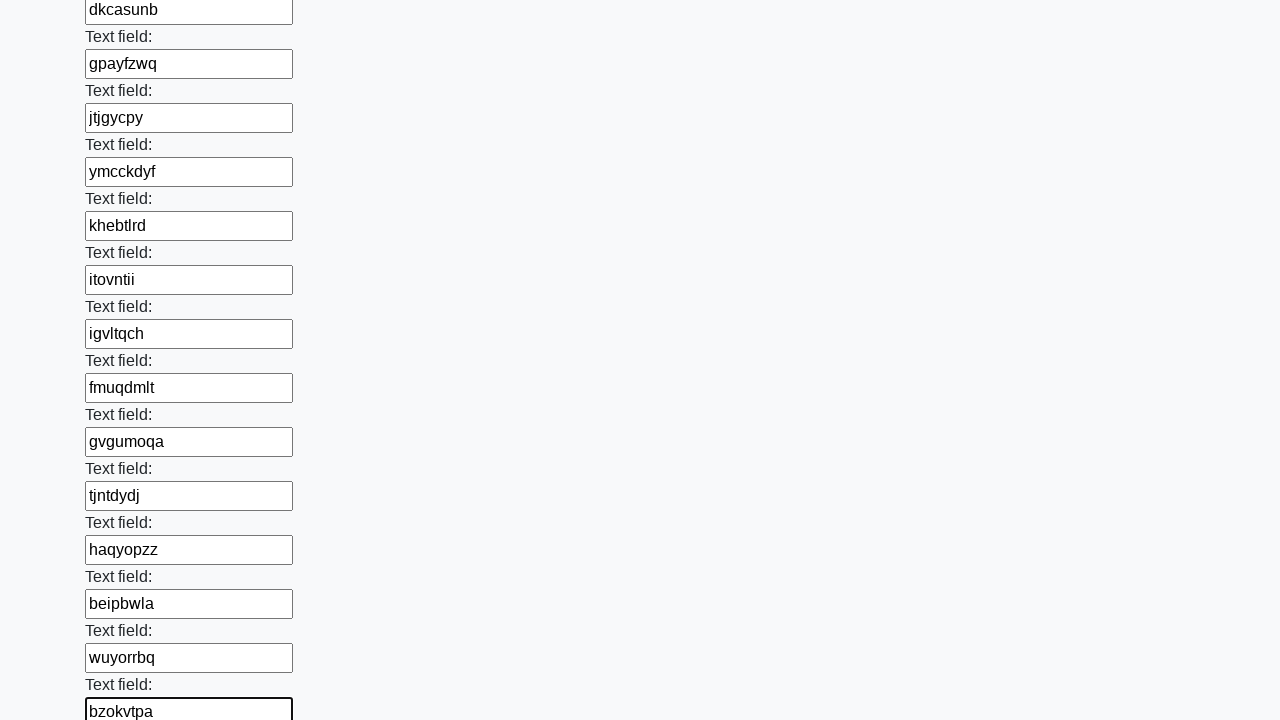

Filled an input field with 8 random characters on input >> nth=74
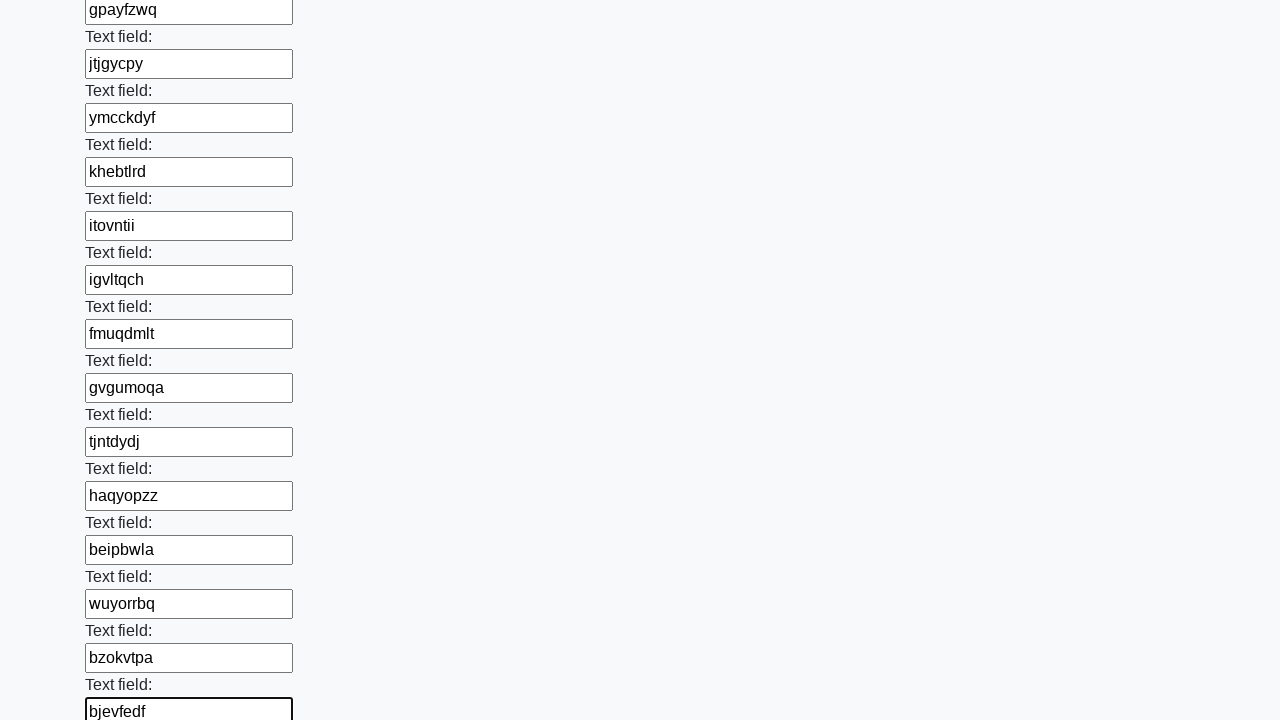

Filled an input field with 8 random characters on input >> nth=75
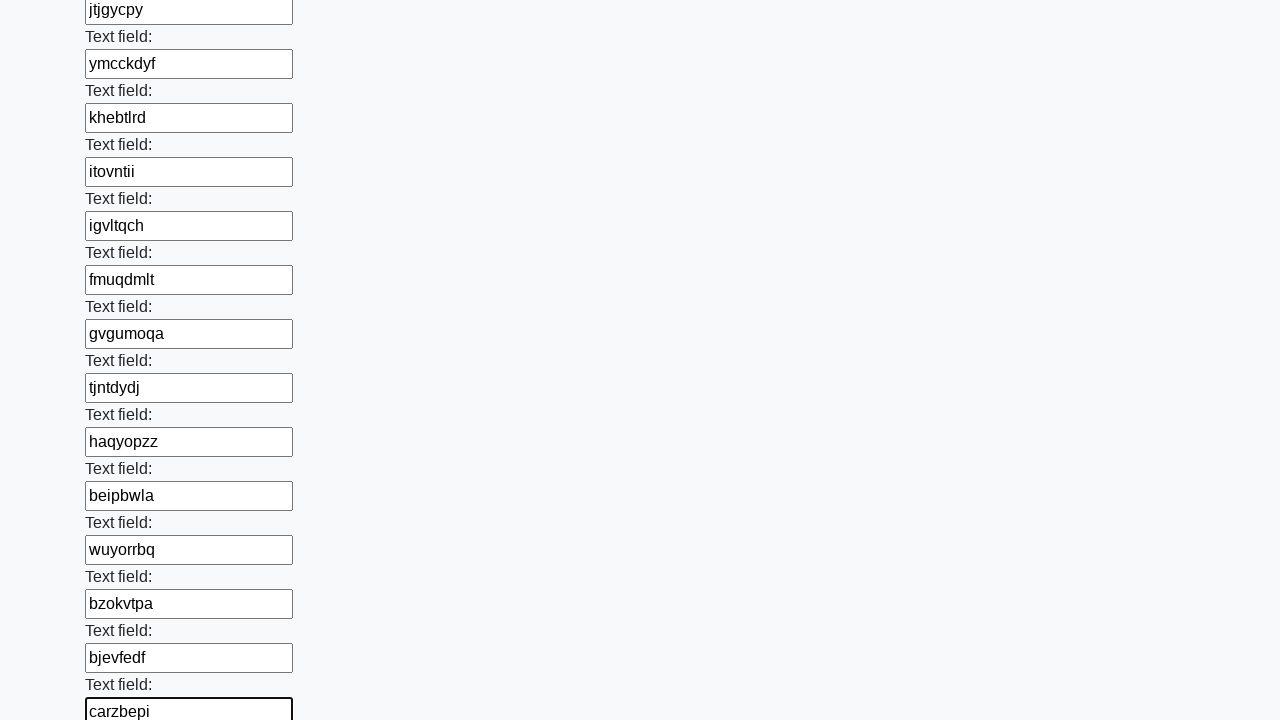

Filled an input field with 8 random characters on input >> nth=76
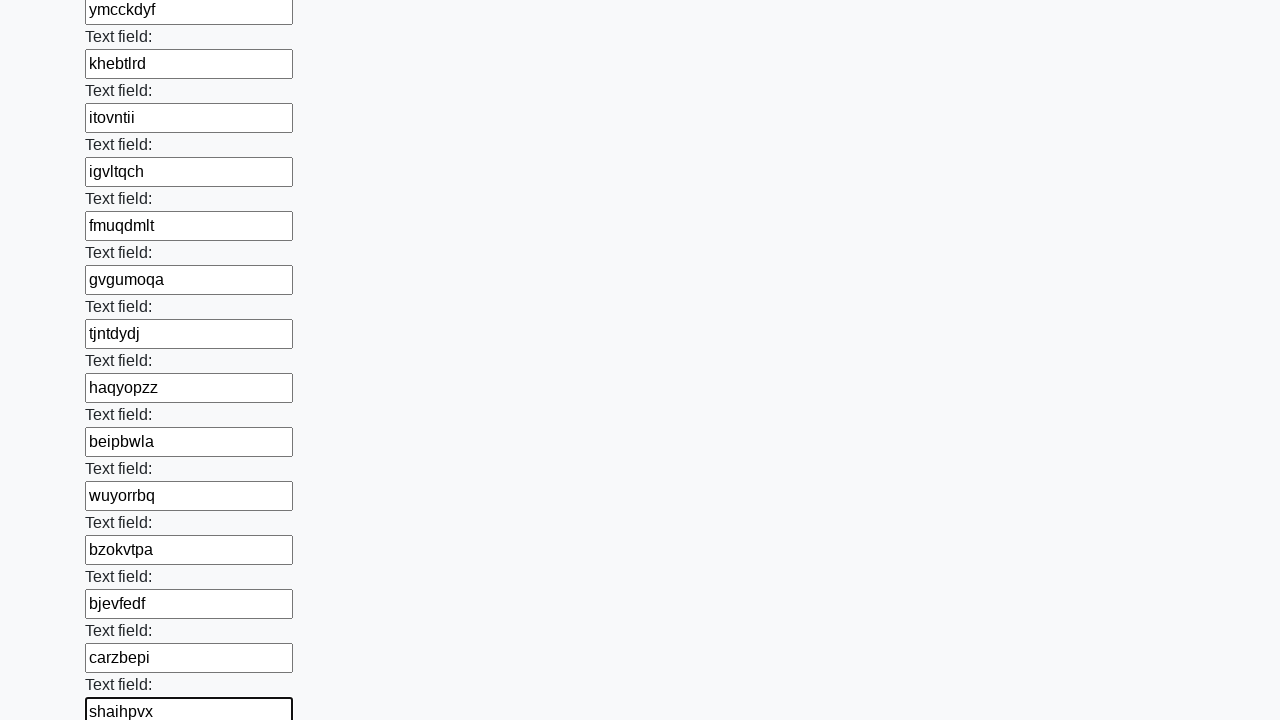

Filled an input field with 8 random characters on input >> nth=77
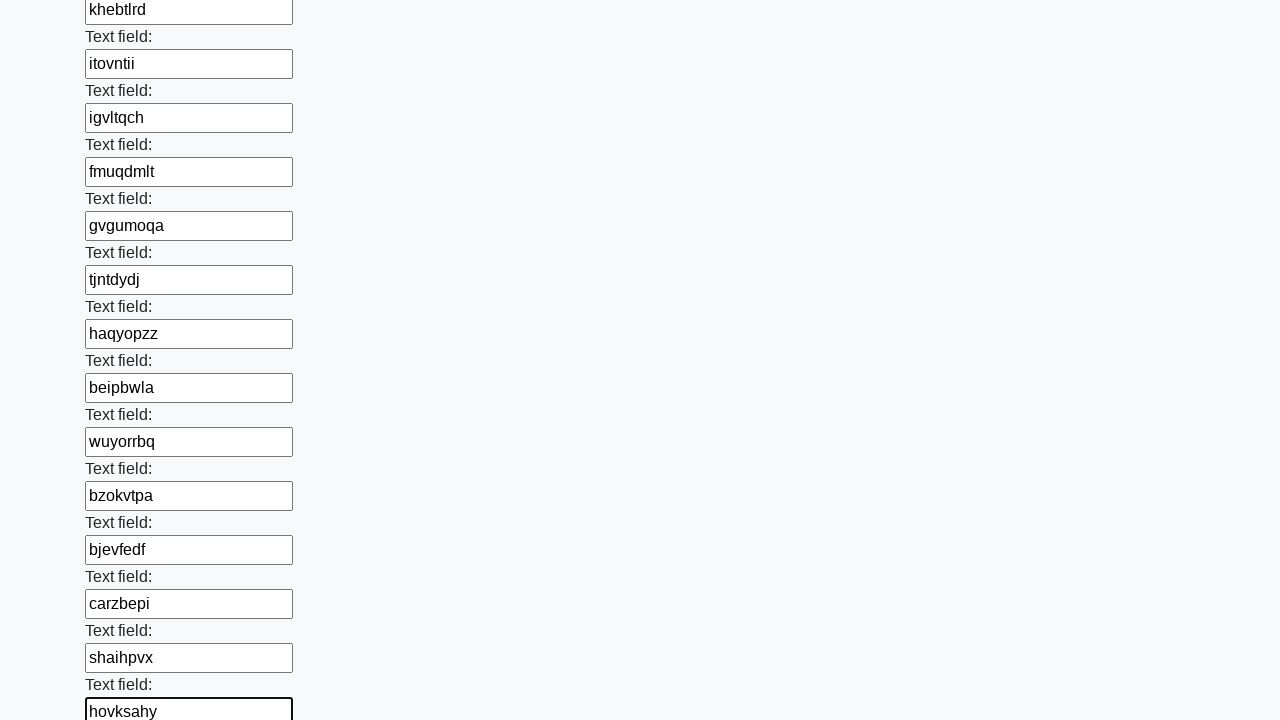

Filled an input field with 8 random characters on input >> nth=78
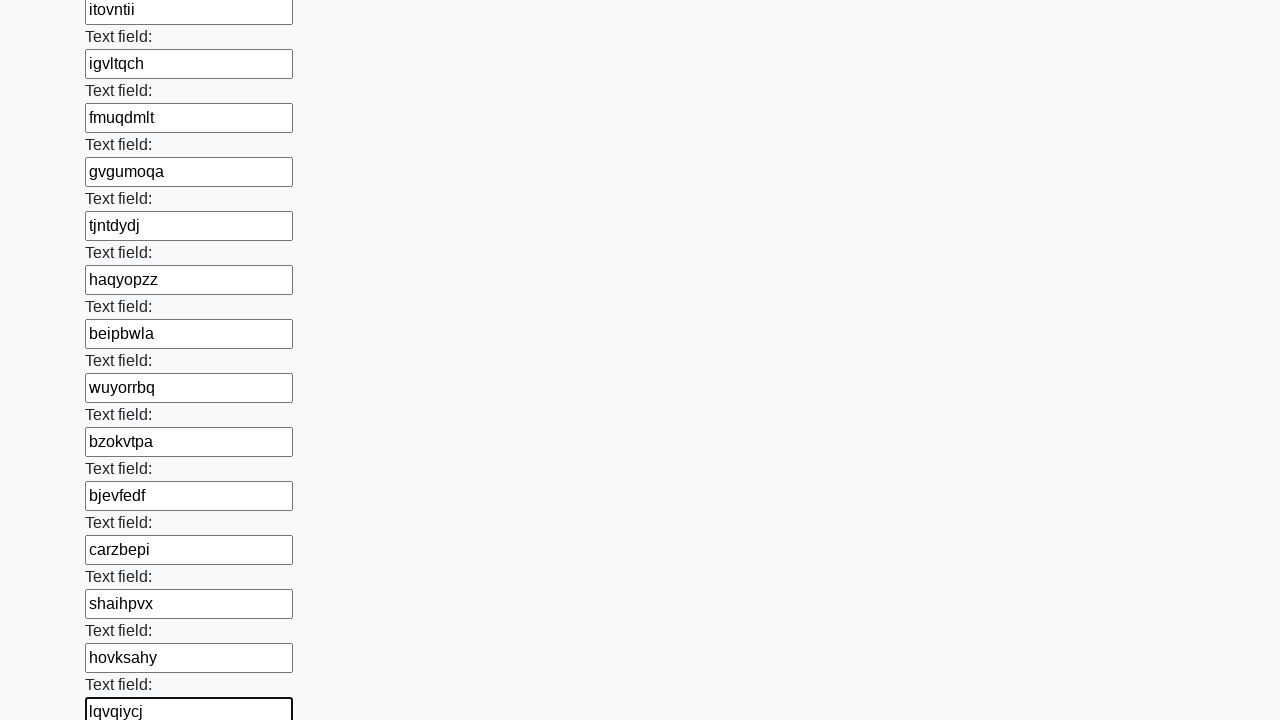

Filled an input field with 8 random characters on input >> nth=79
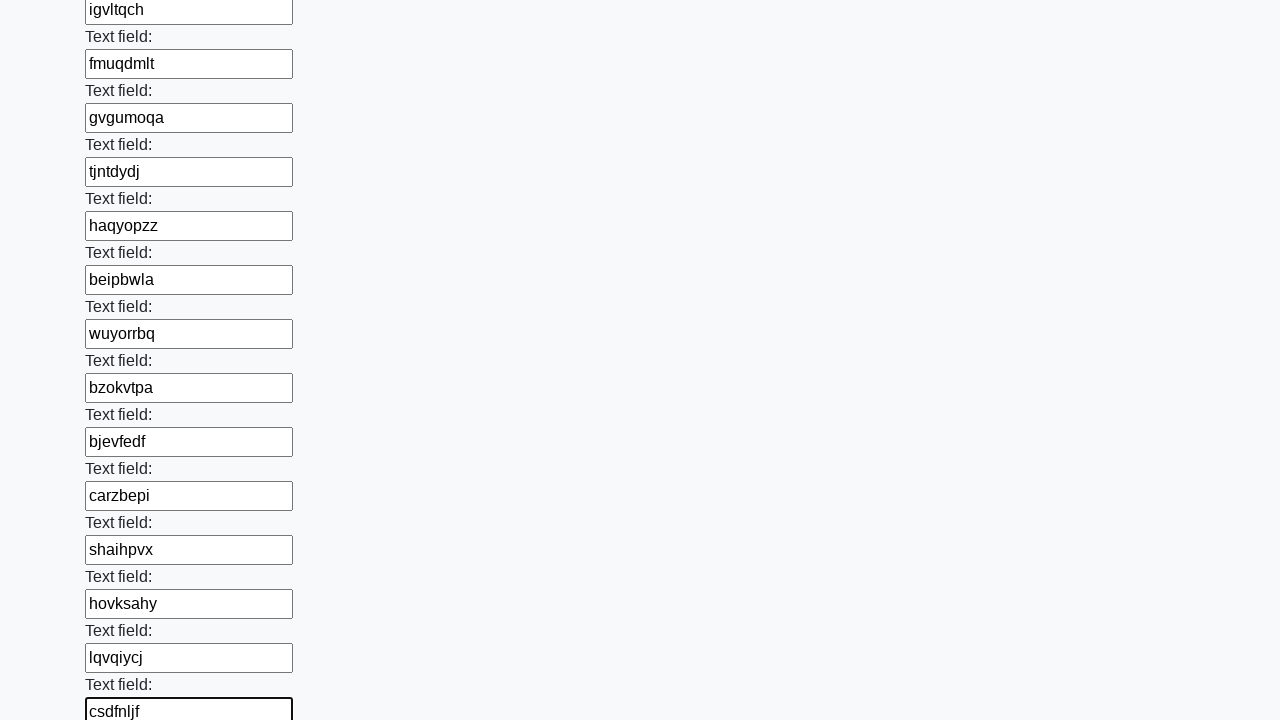

Filled an input field with 8 random characters on input >> nth=80
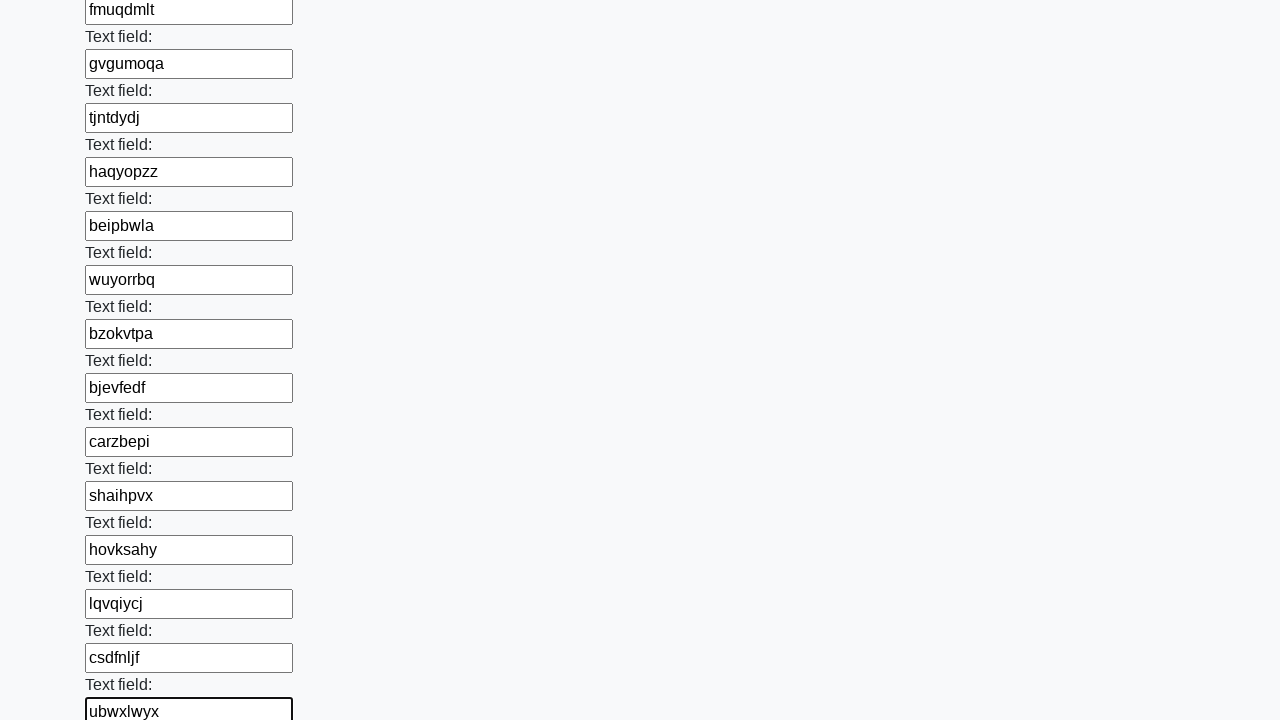

Filled an input field with 8 random characters on input >> nth=81
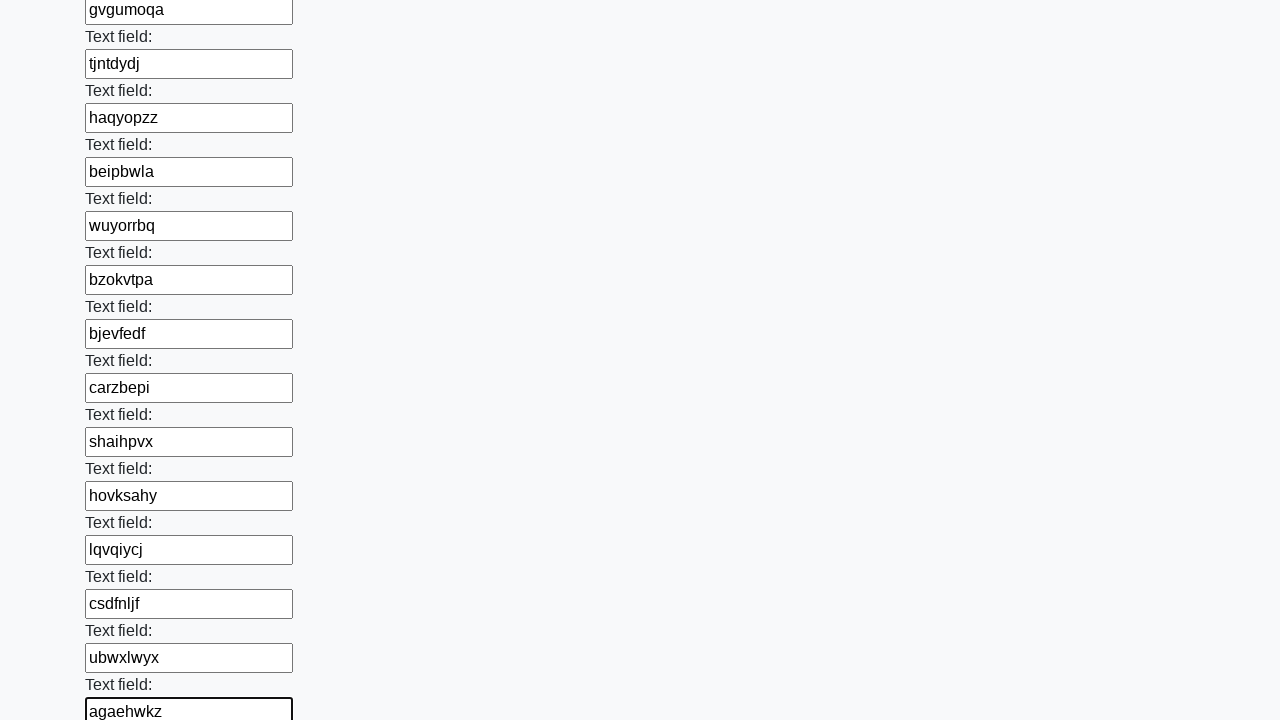

Filled an input field with 8 random characters on input >> nth=82
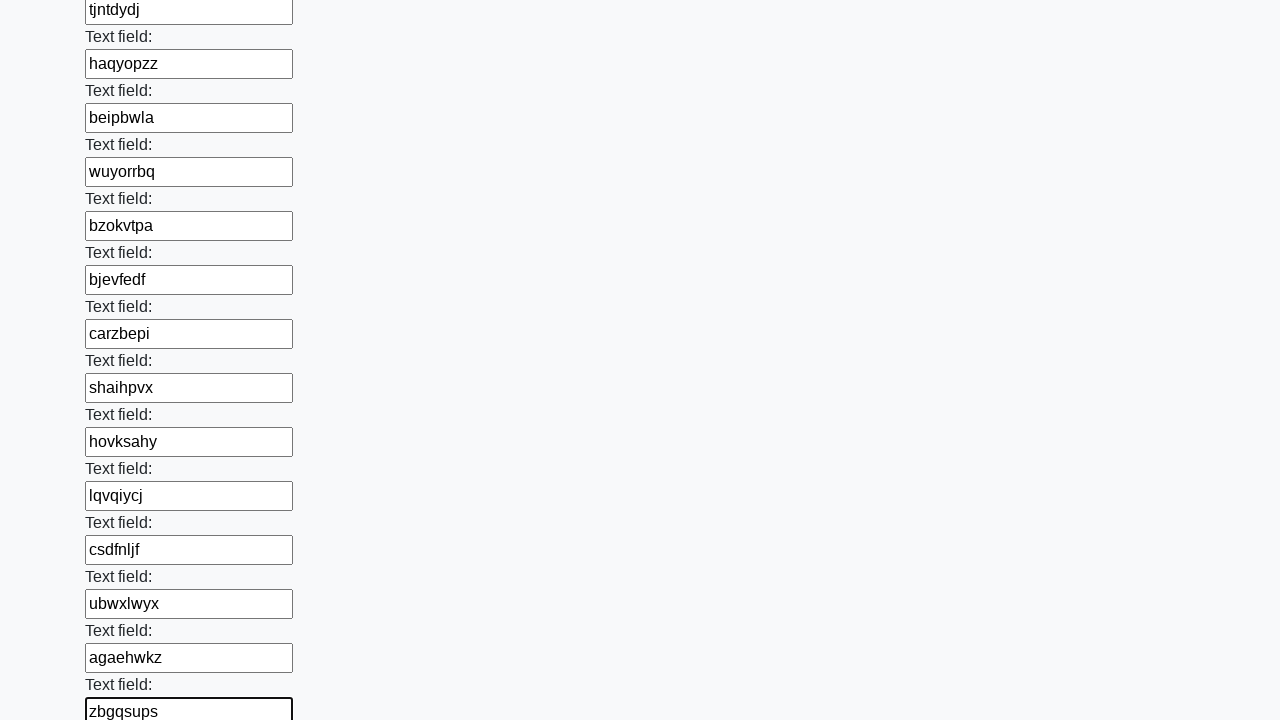

Filled an input field with 8 random characters on input >> nth=83
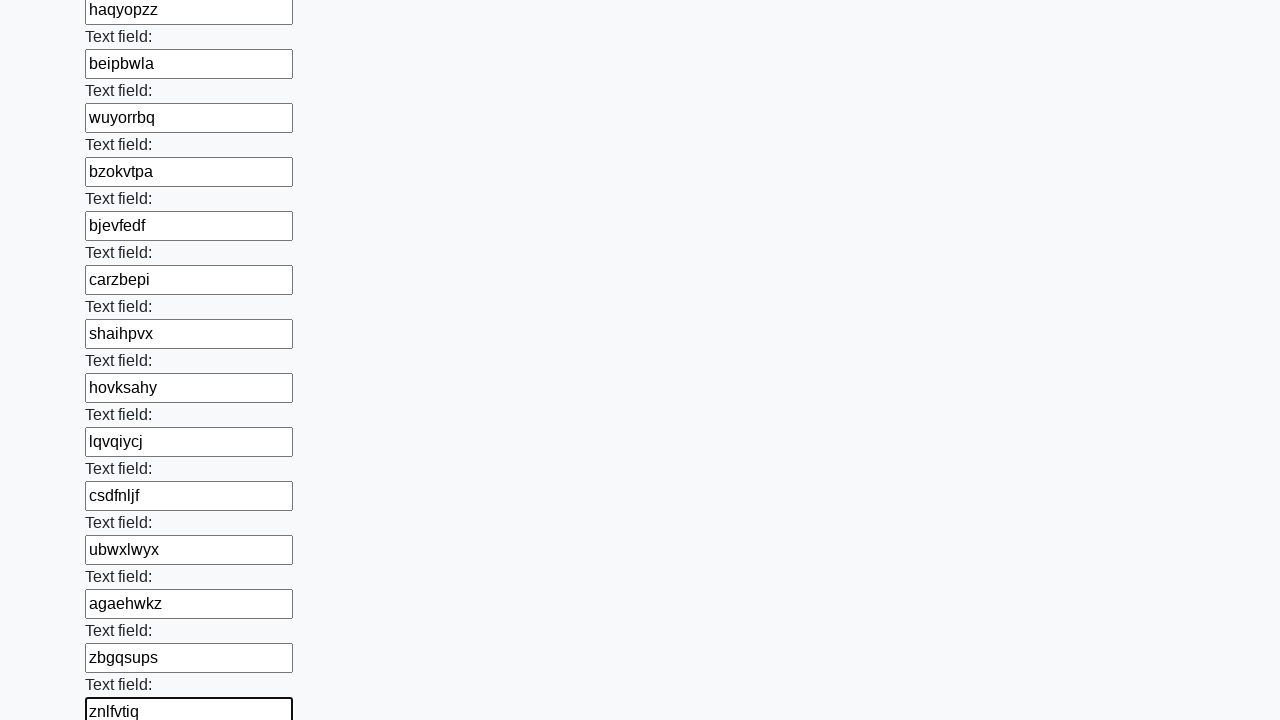

Filled an input field with 8 random characters on input >> nth=84
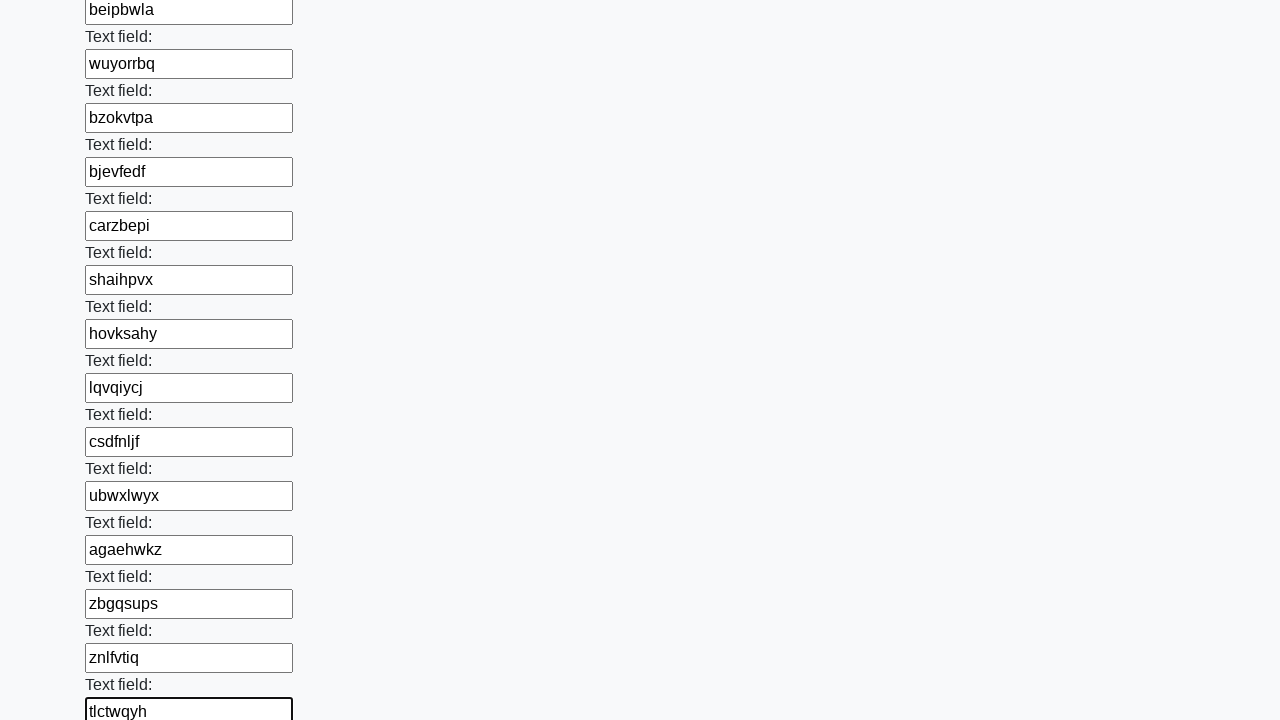

Filled an input field with 8 random characters on input >> nth=85
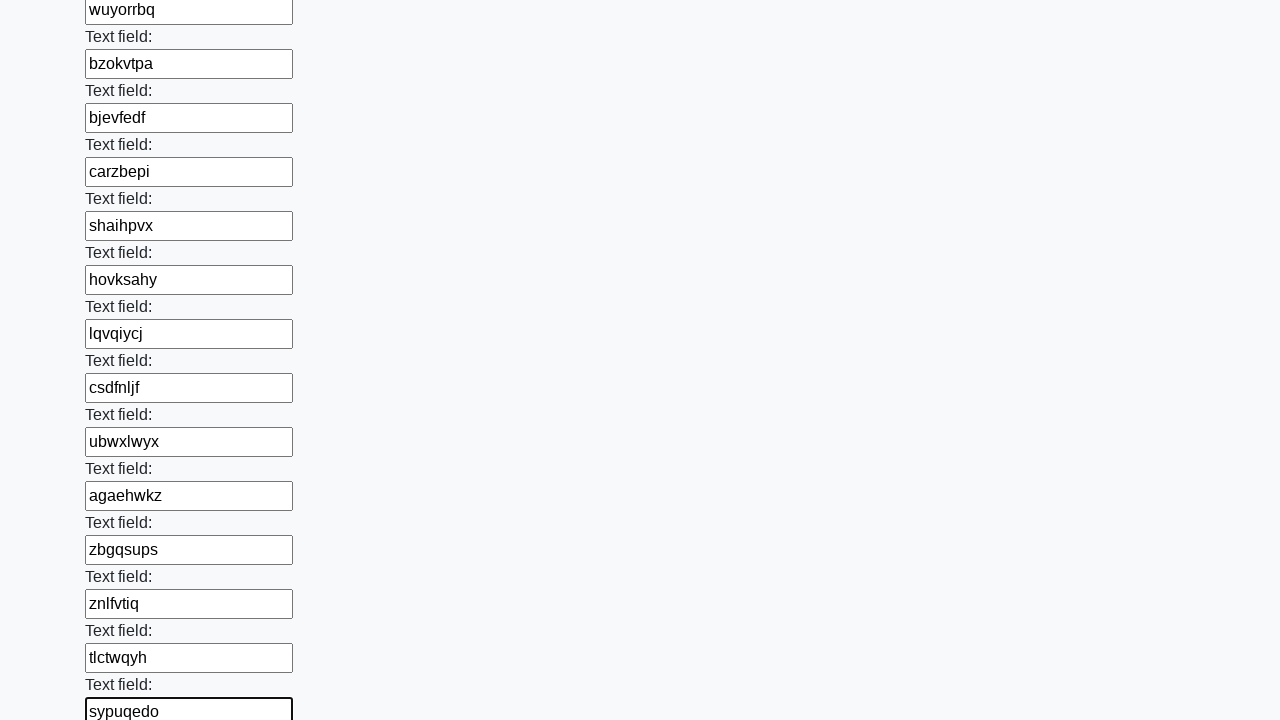

Filled an input field with 8 random characters on input >> nth=86
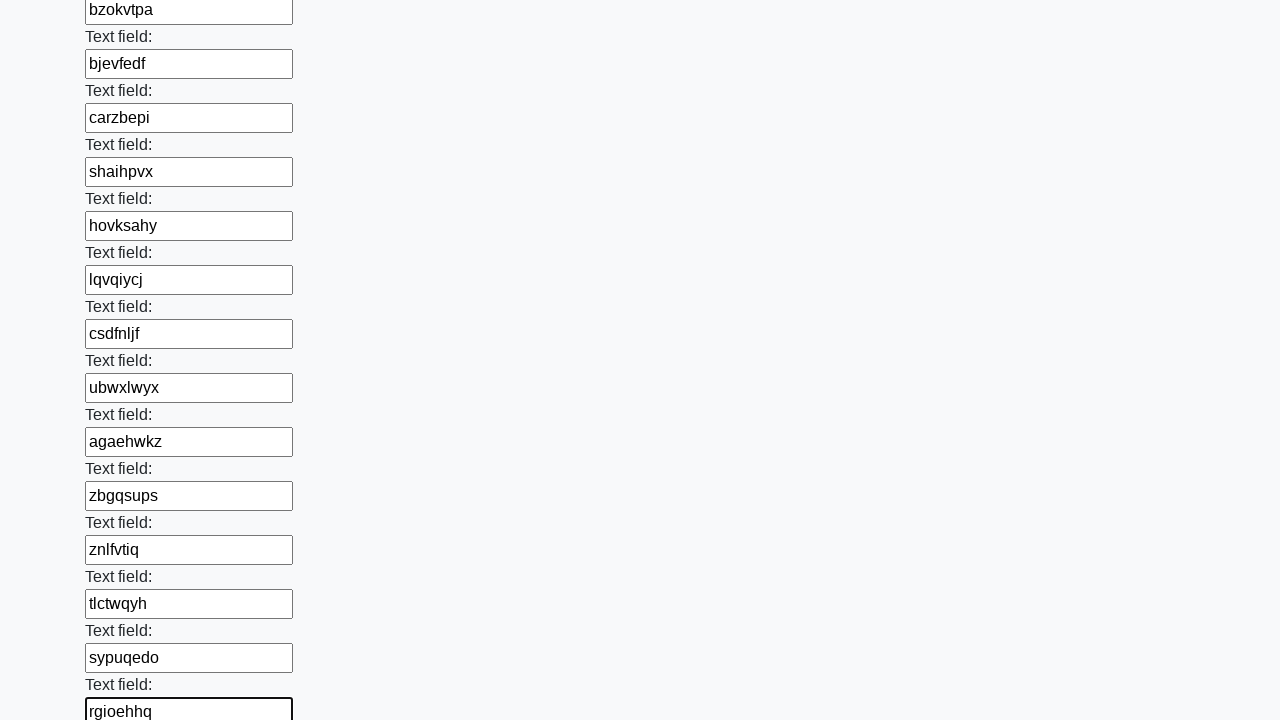

Filled an input field with 8 random characters on input >> nth=87
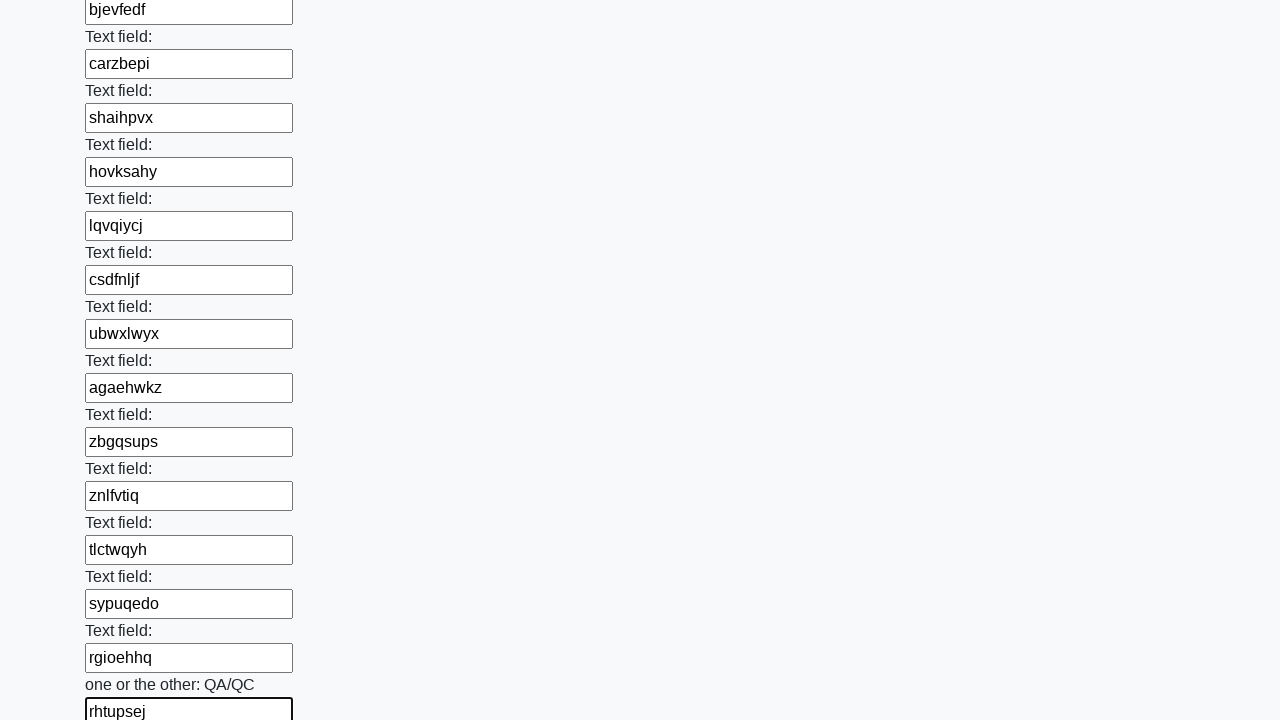

Filled an input field with 8 random characters on input >> nth=88
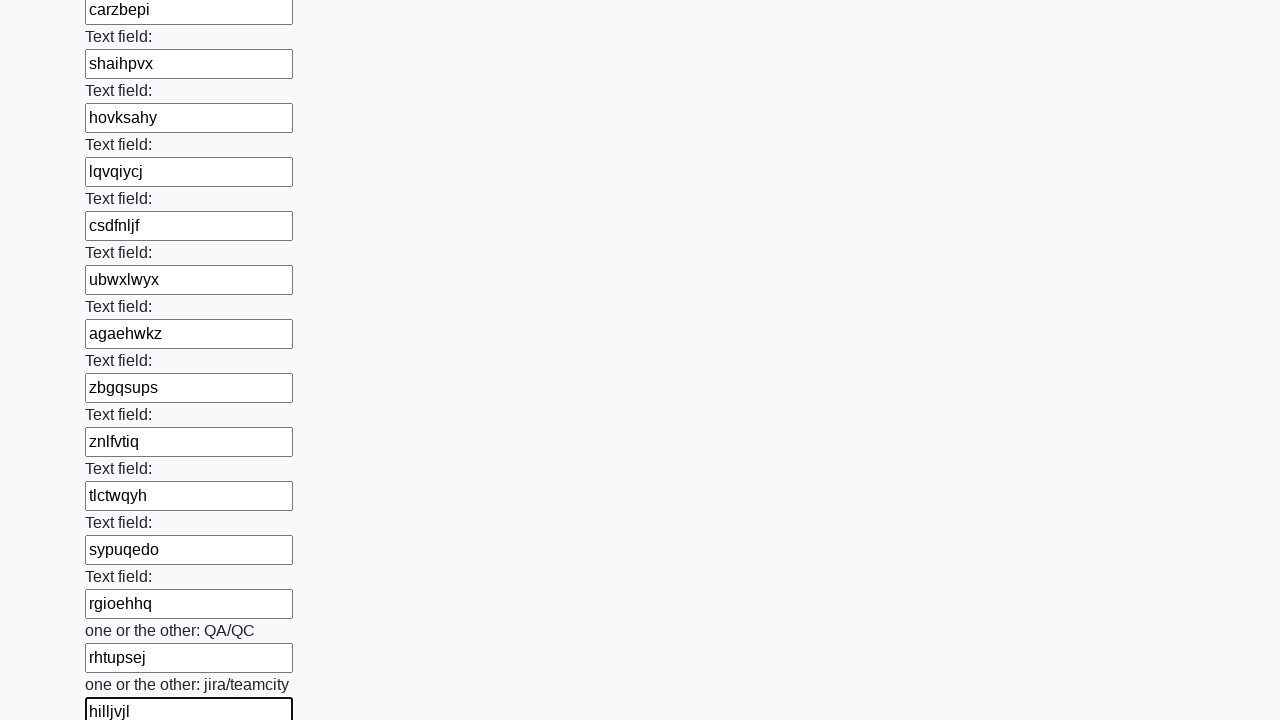

Filled an input field with 8 random characters on input >> nth=89
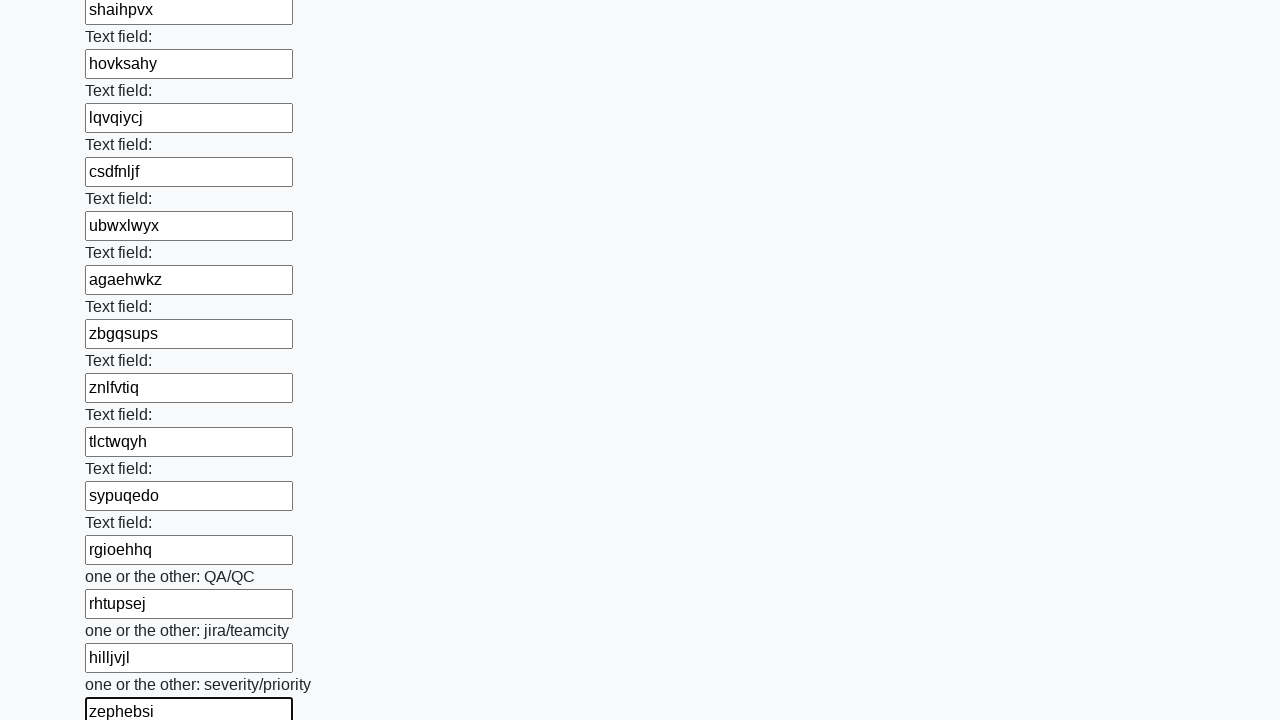

Filled an input field with 8 random characters on input >> nth=90
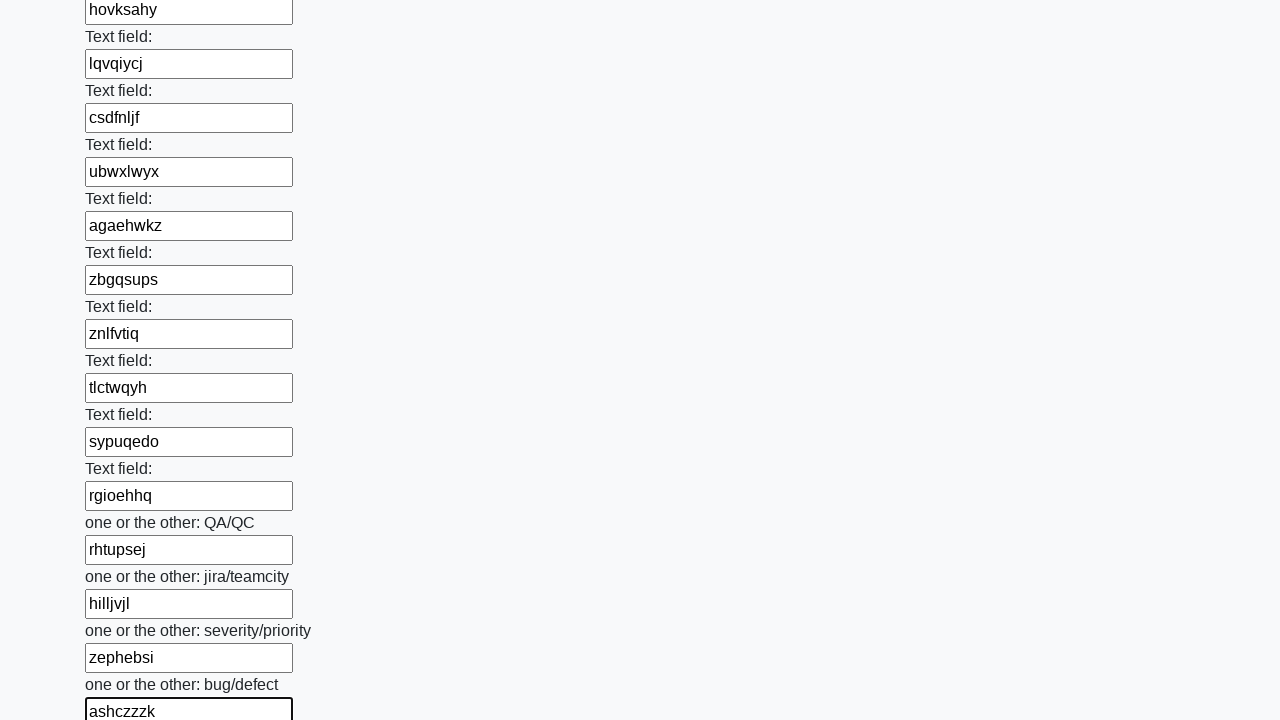

Filled an input field with 8 random characters on input >> nth=91
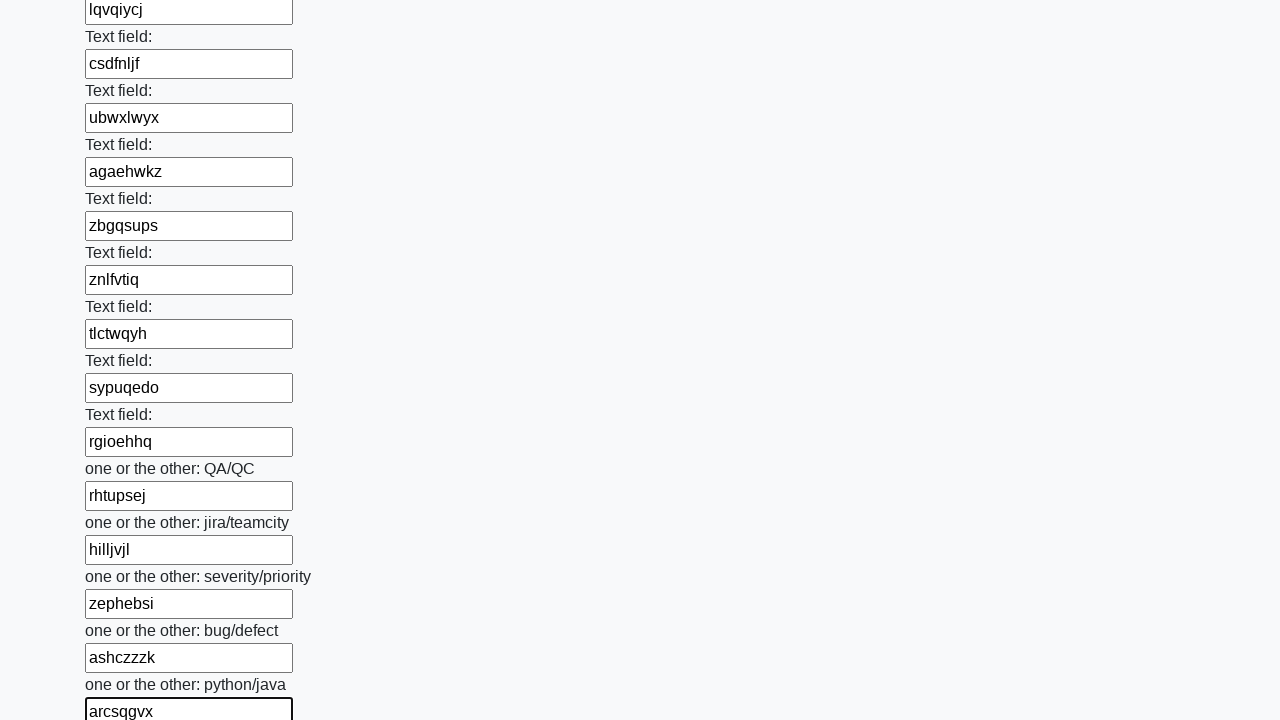

Filled an input field with 8 random characters on input >> nth=92
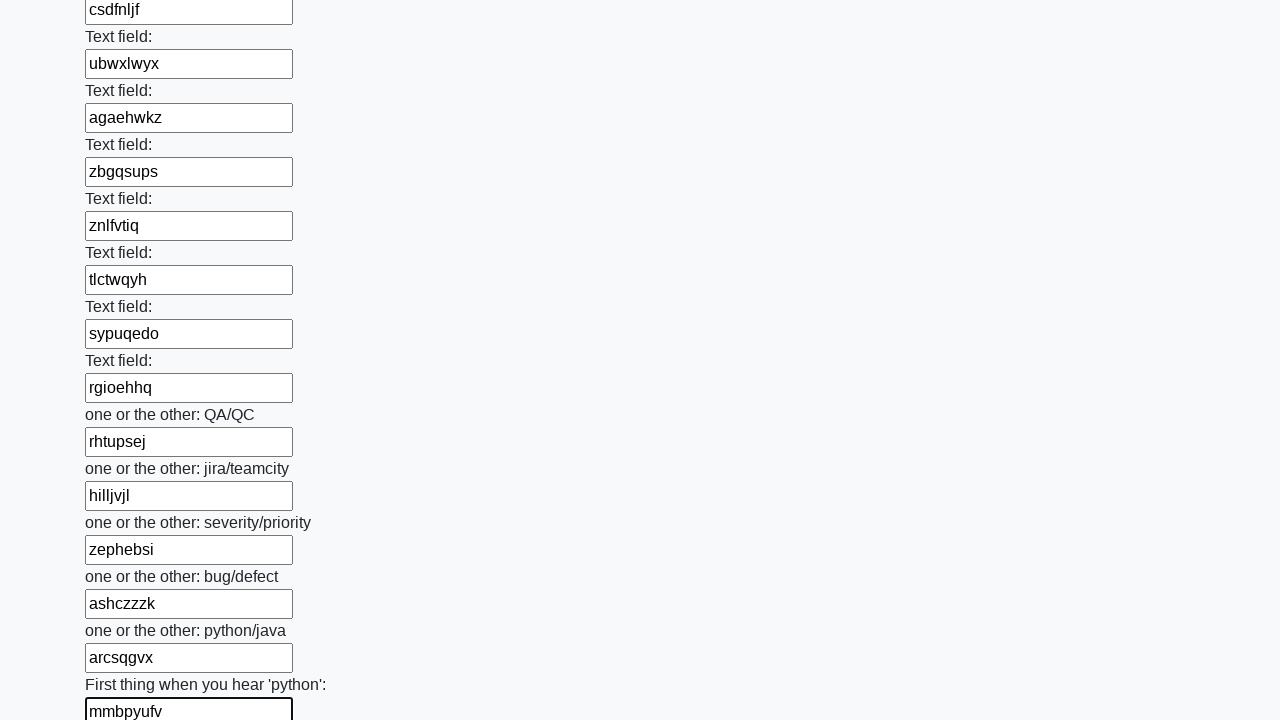

Filled an input field with 8 random characters on input >> nth=93
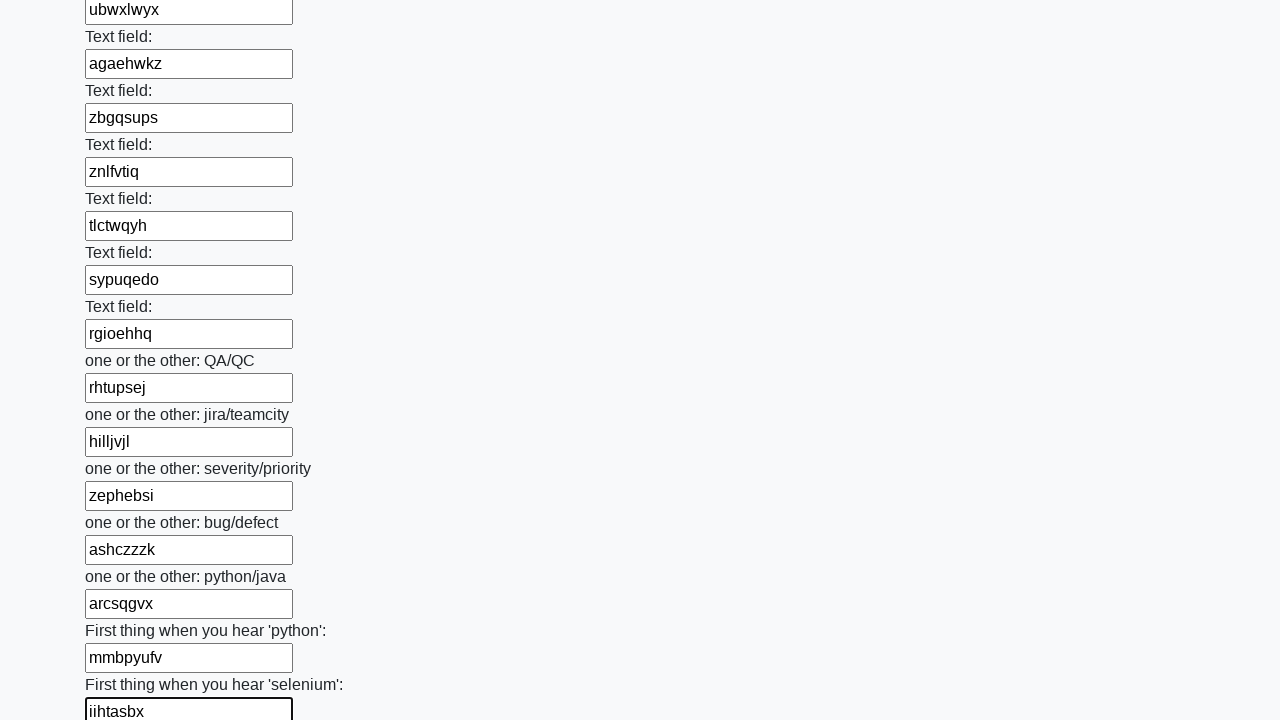

Filled an input field with 8 random characters on input >> nth=94
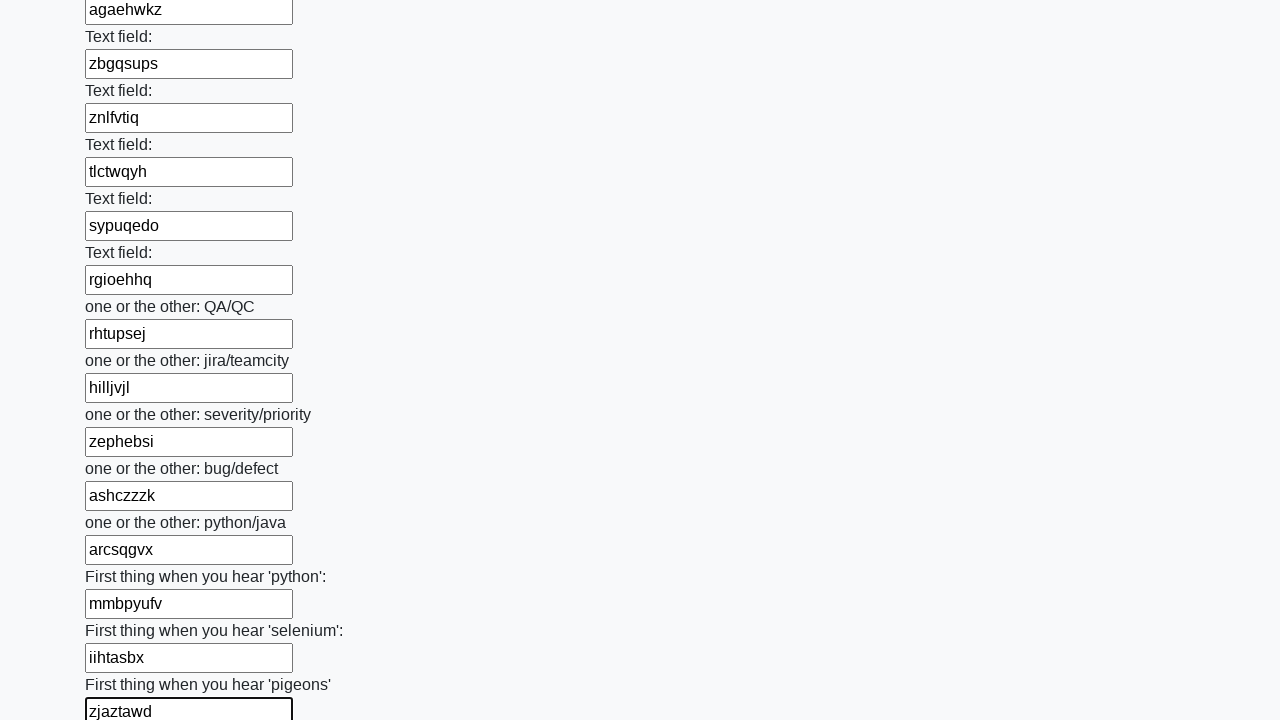

Filled an input field with 8 random characters on input >> nth=95
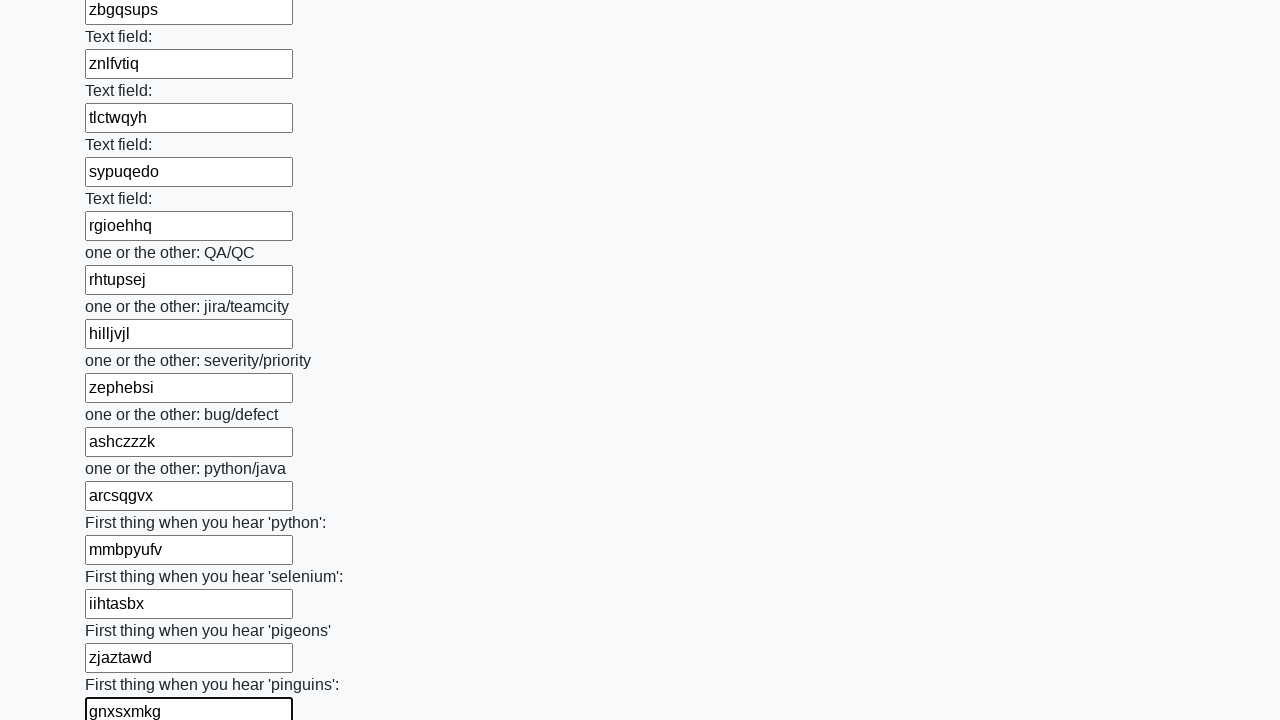

Filled an input field with 8 random characters on input >> nth=96
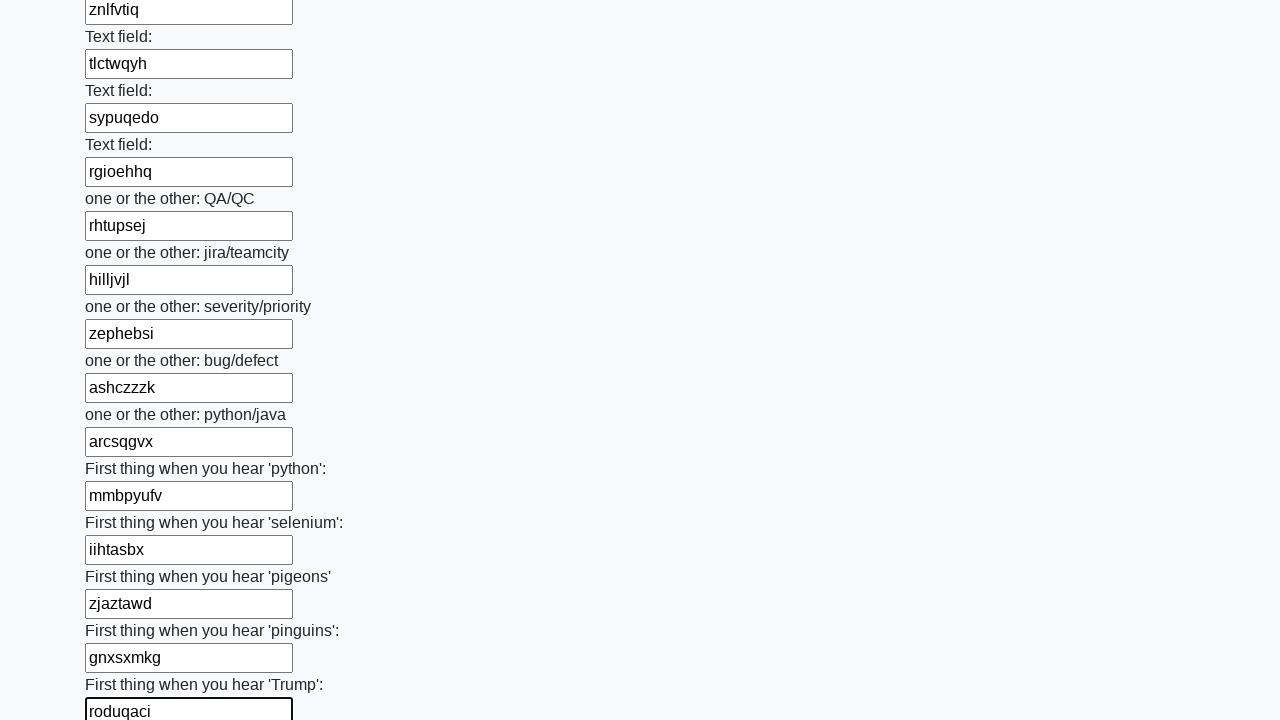

Filled an input field with 8 random characters on input >> nth=97
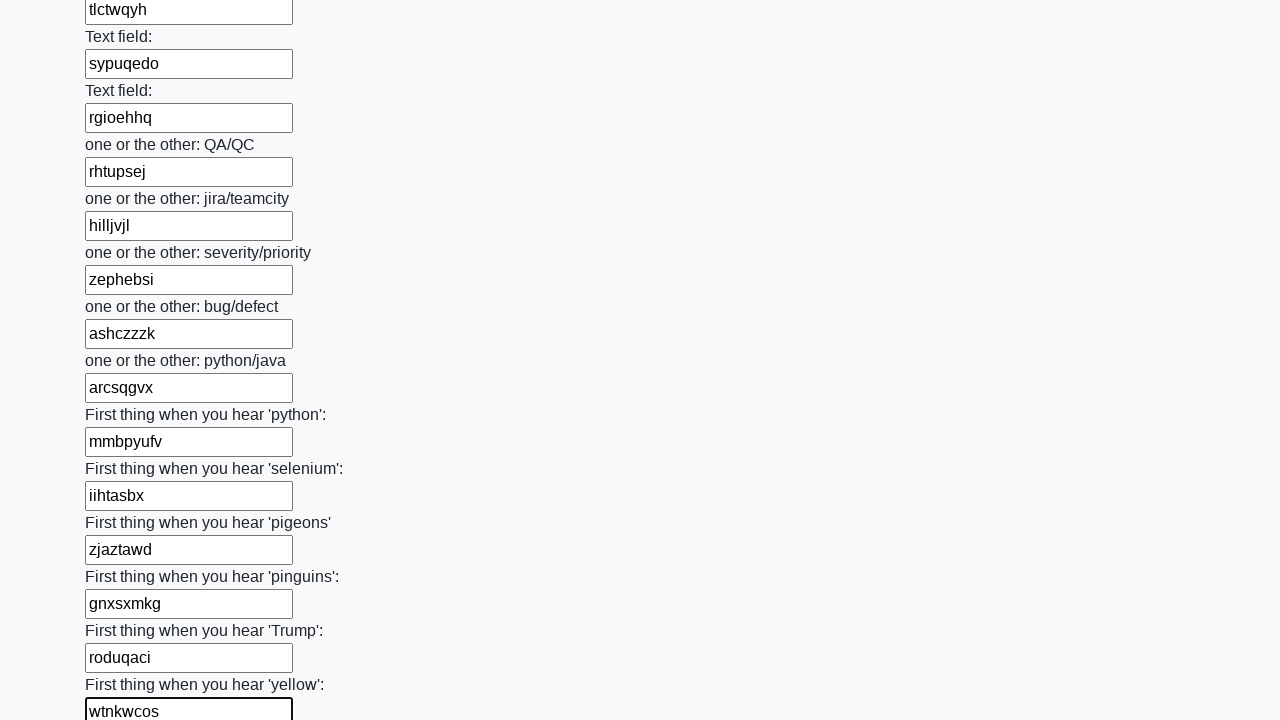

Filled an input field with 8 random characters on input >> nth=98
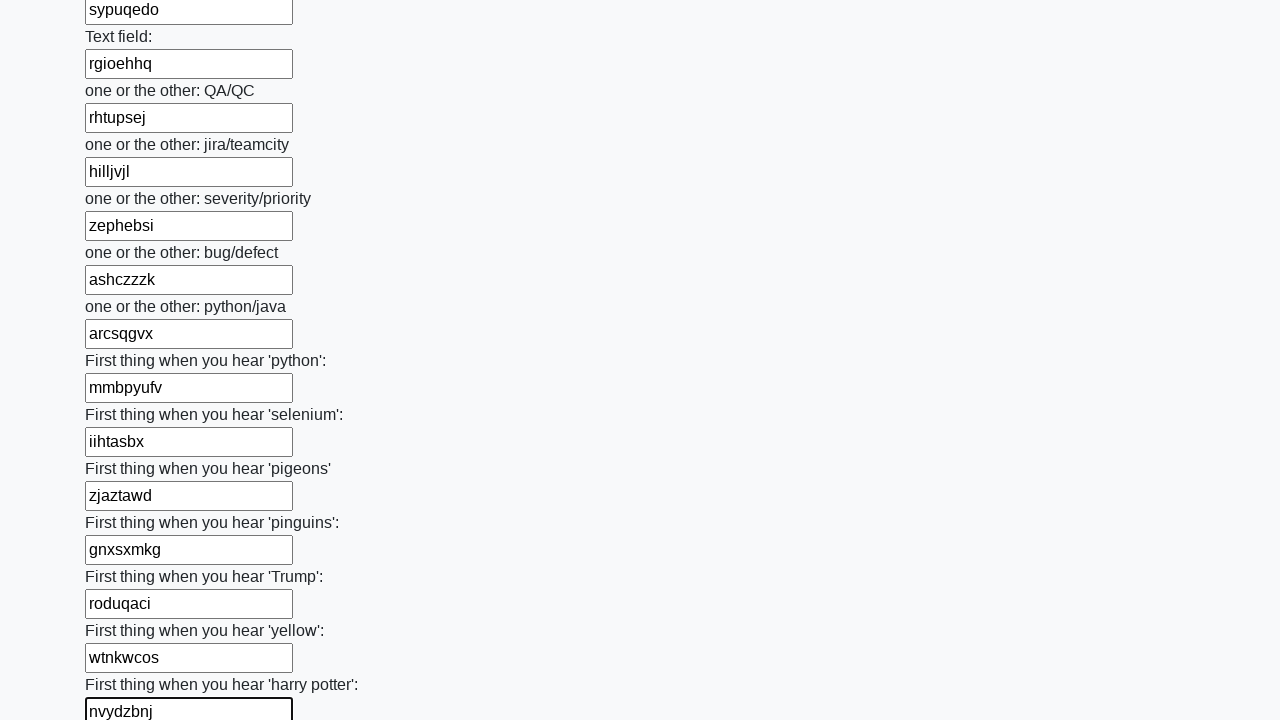

Filled an input field with 8 random characters on input >> nth=99
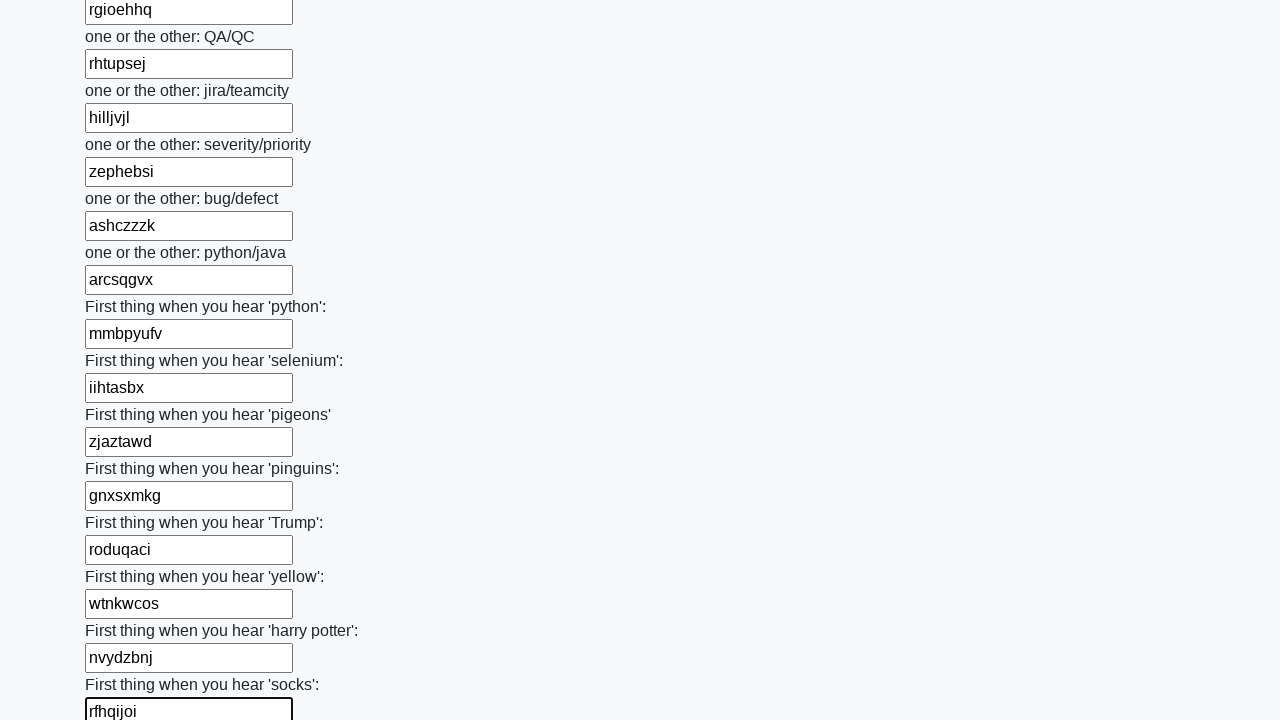

Clicked the submit button at (123, 611) on button.btn
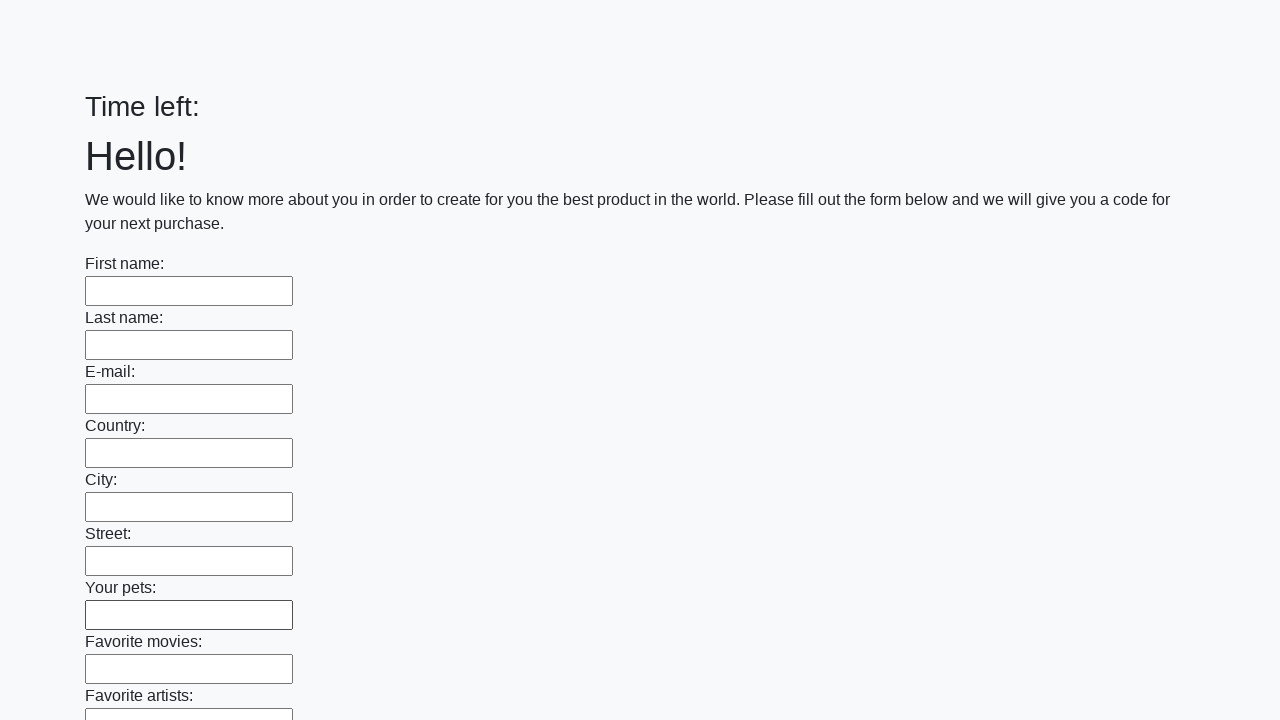

Waited for form submission to complete
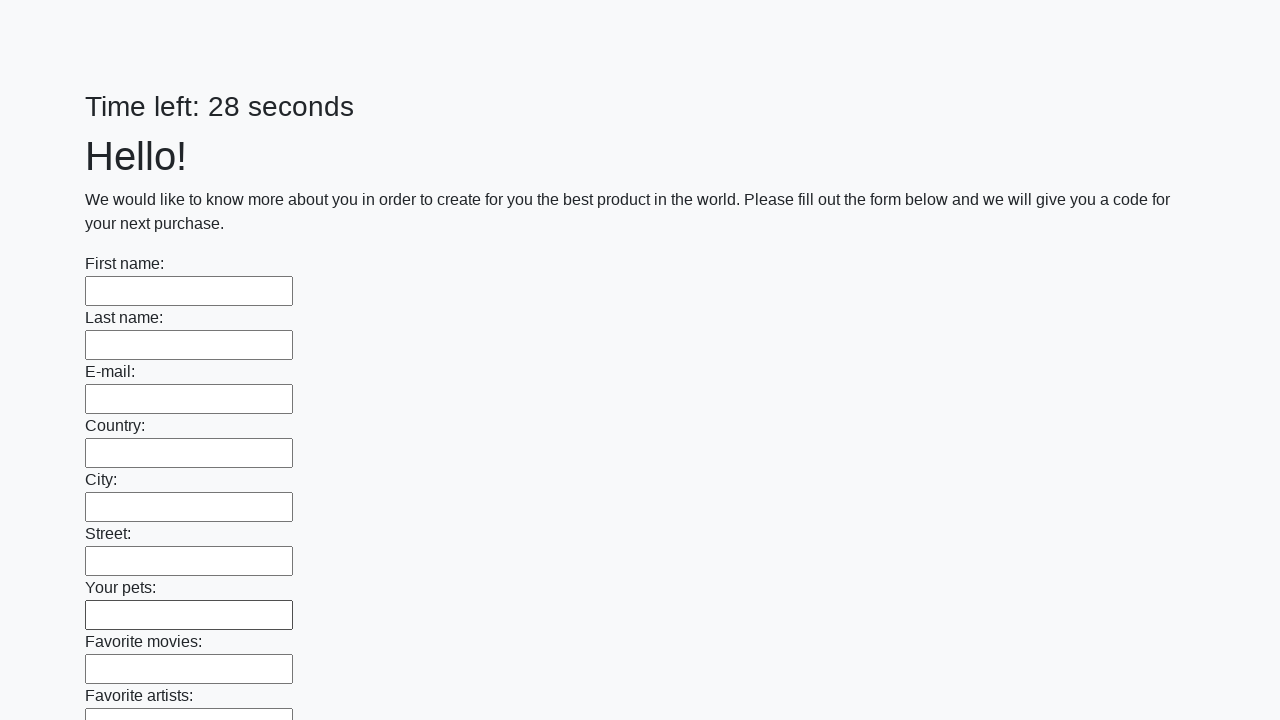

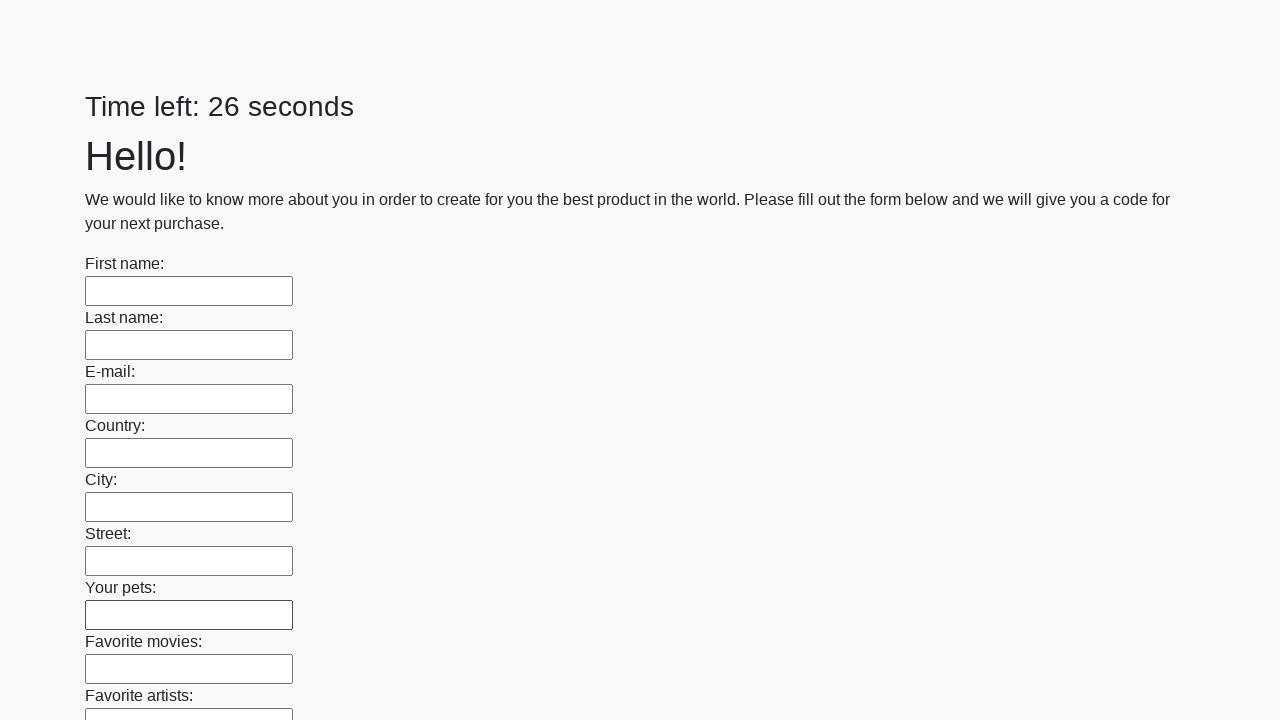